Tests filling a large form by entering text into all input fields and submitting the form

Starting URL: http://suninjuly.github.io/huge_form.html

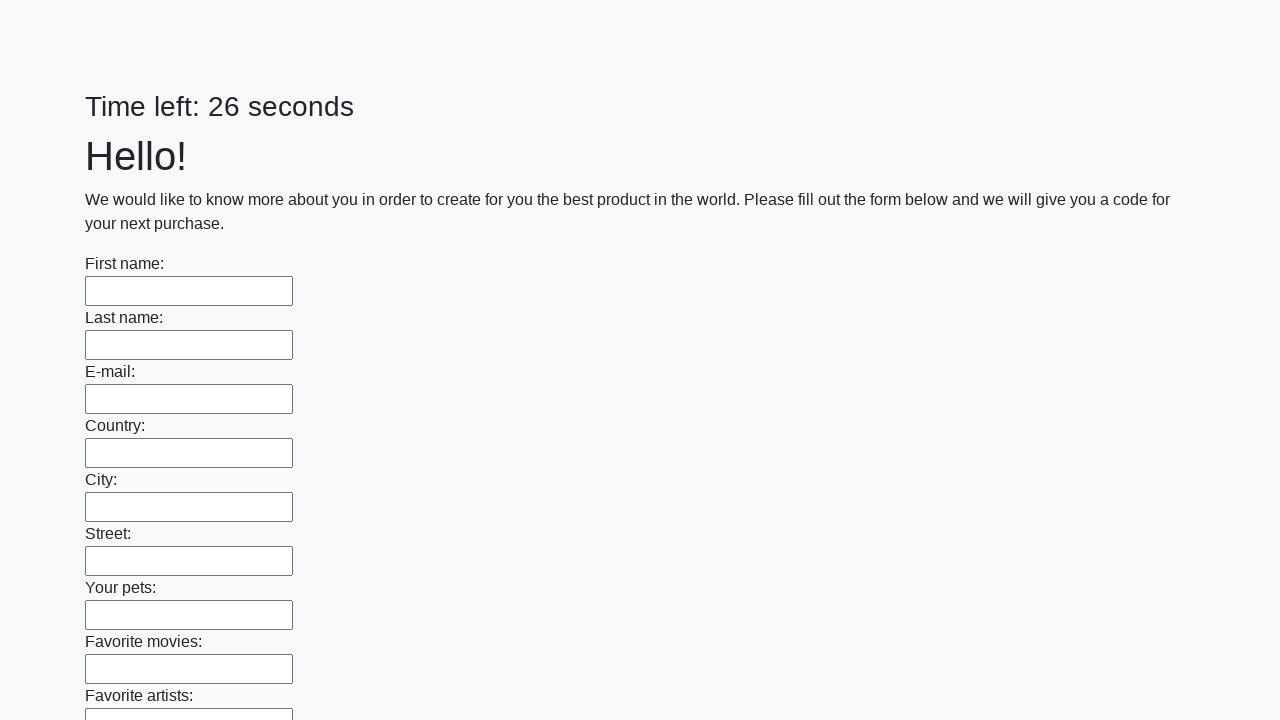

Located all input fields on the huge form
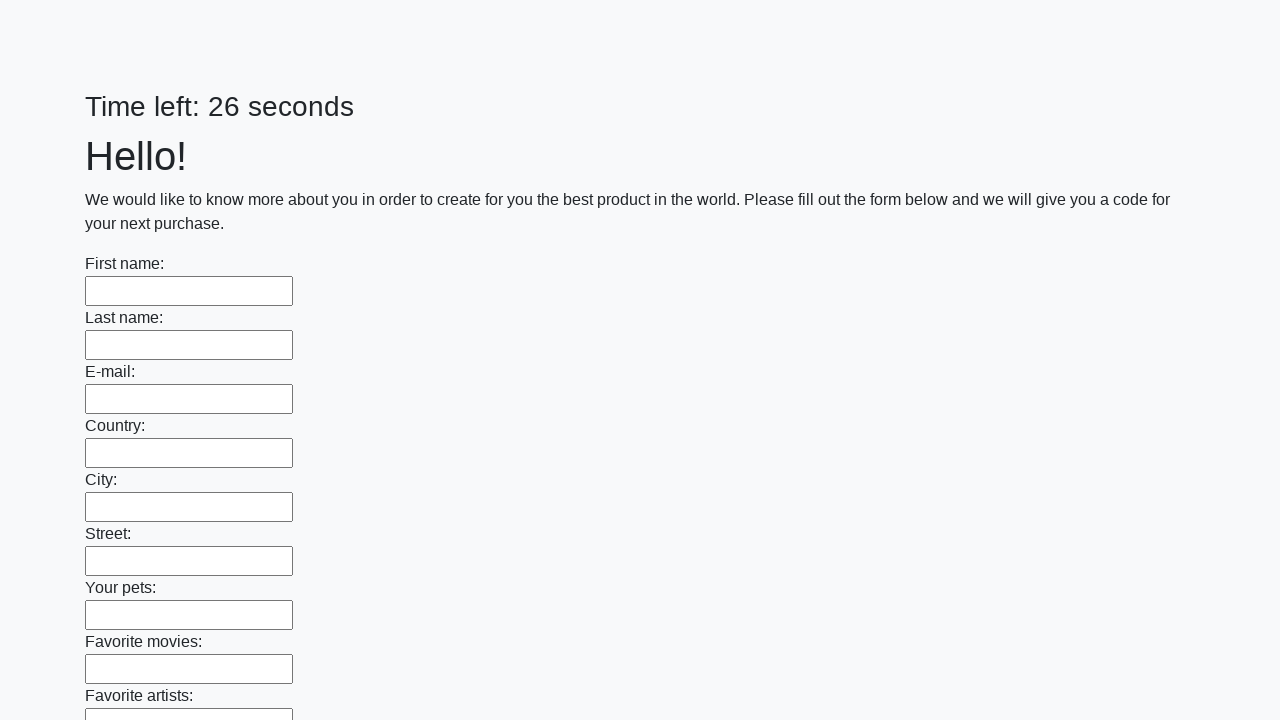

Filled input field with 'test_data_2024' on input >> nth=0
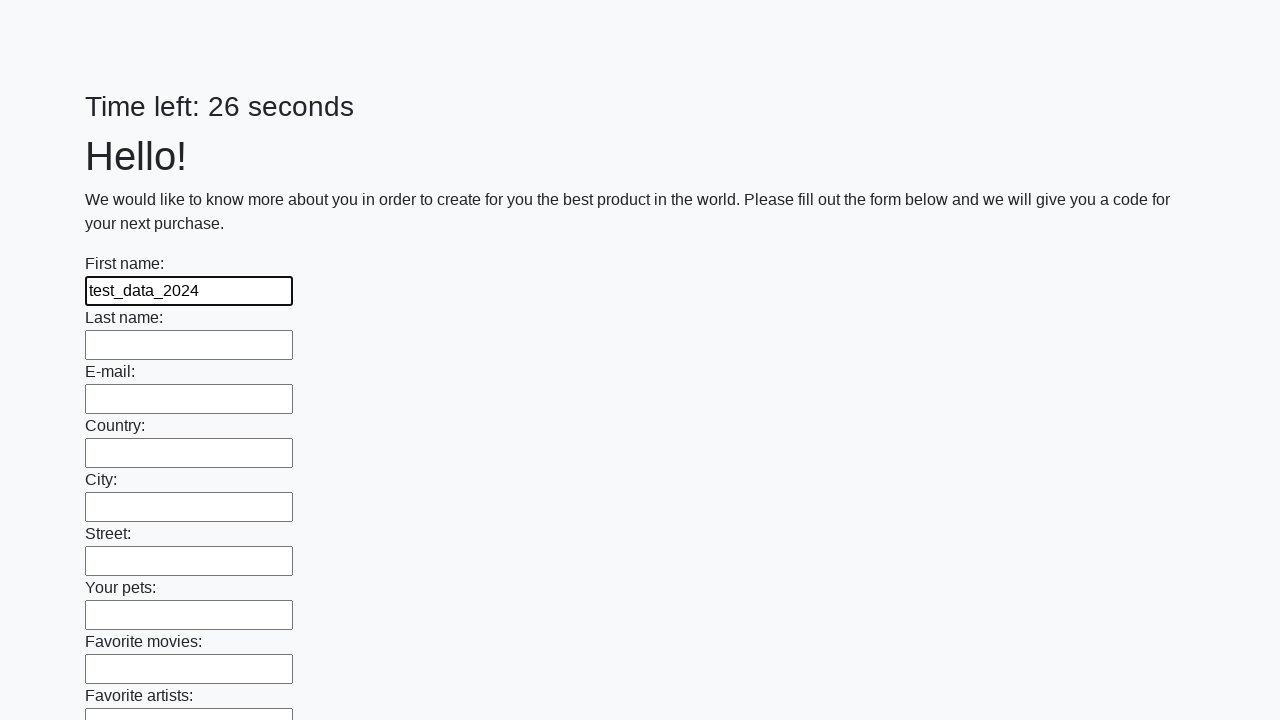

Filled input field with 'test_data_2024' on input >> nth=1
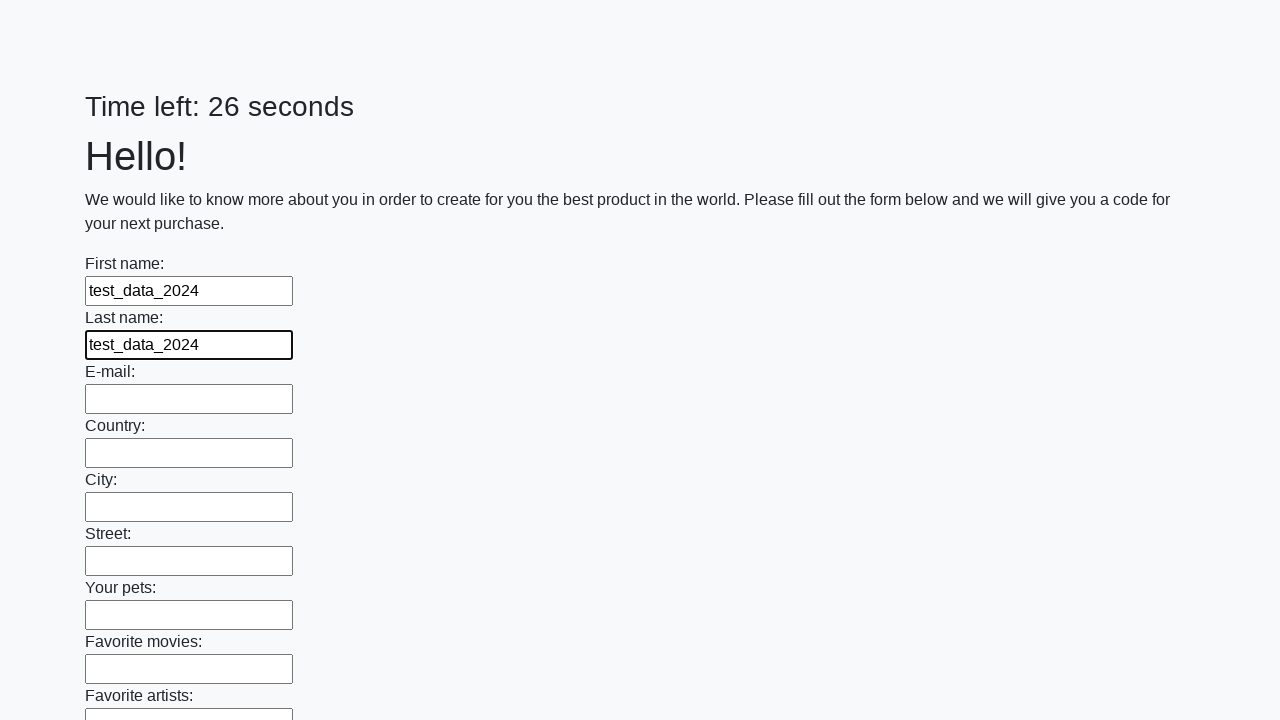

Filled input field with 'test_data_2024' on input >> nth=2
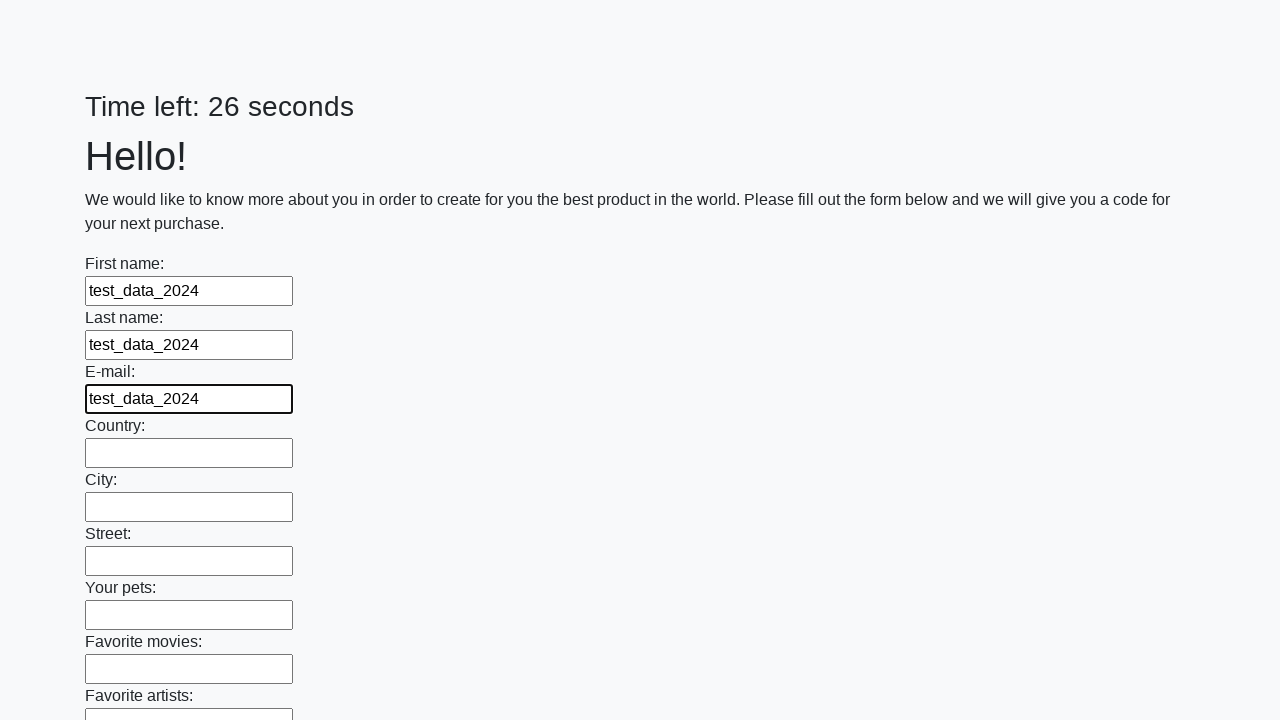

Filled input field with 'test_data_2024' on input >> nth=3
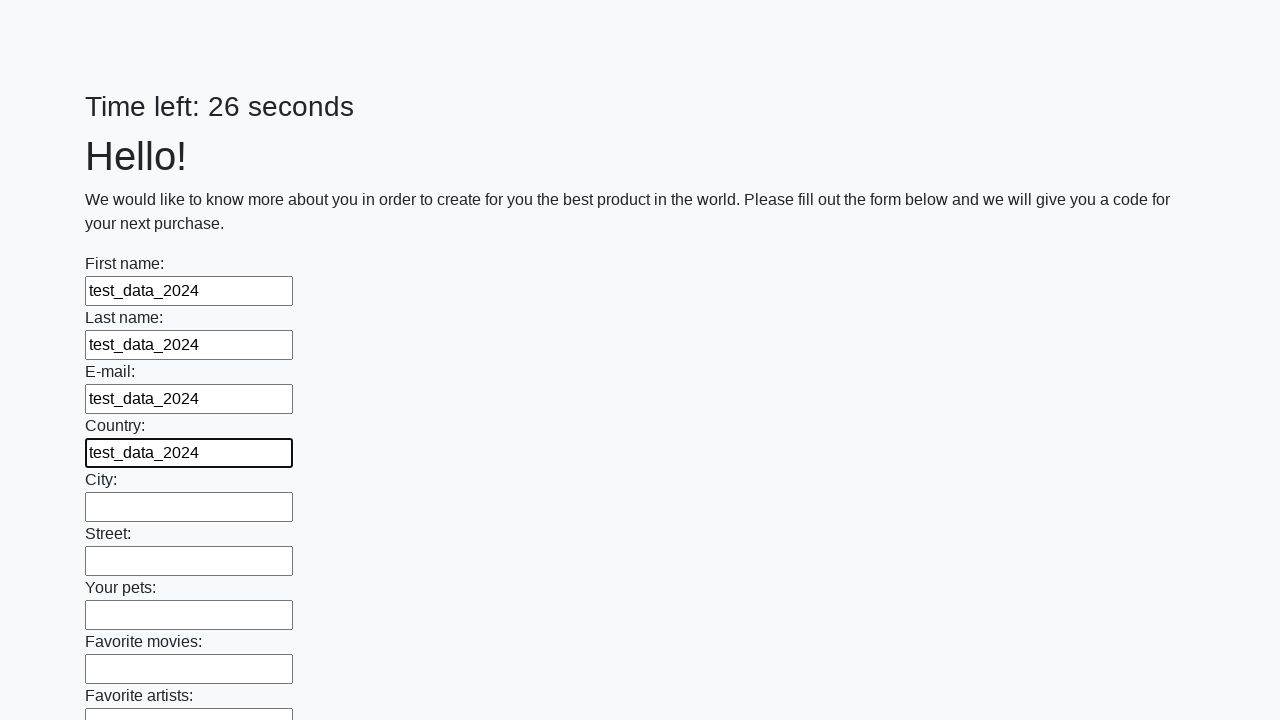

Filled input field with 'test_data_2024' on input >> nth=4
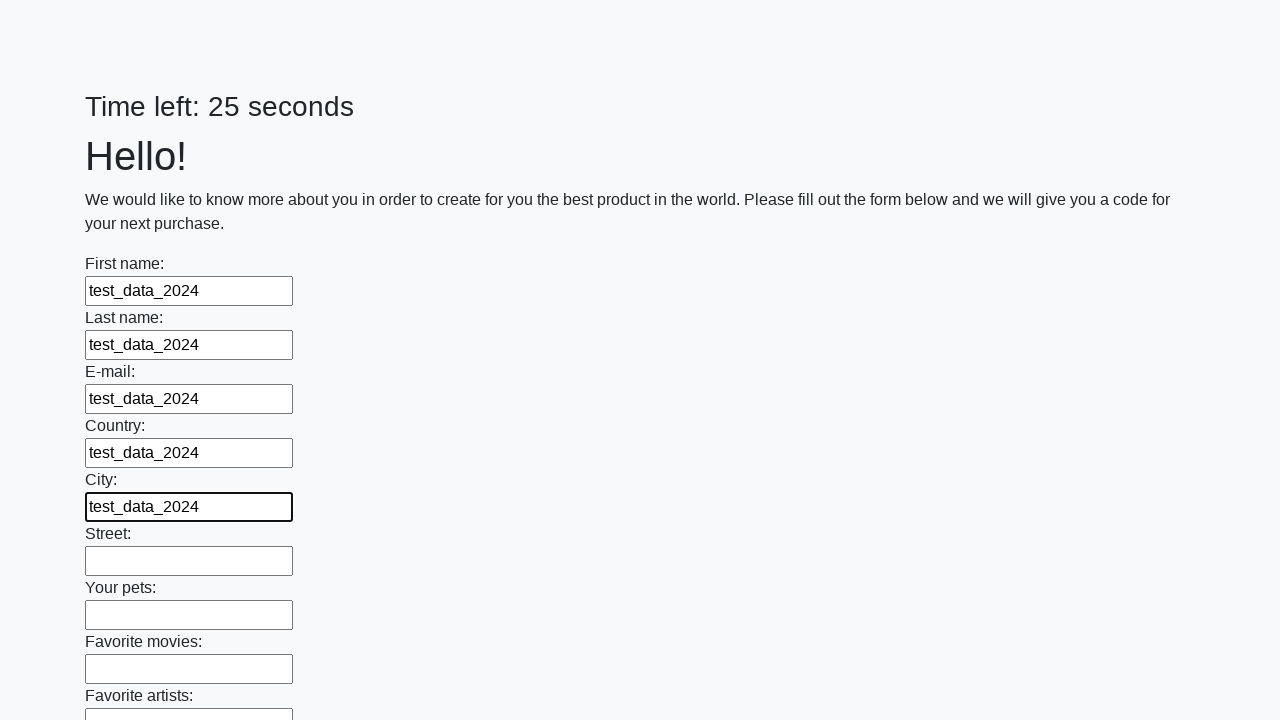

Filled input field with 'test_data_2024' on input >> nth=5
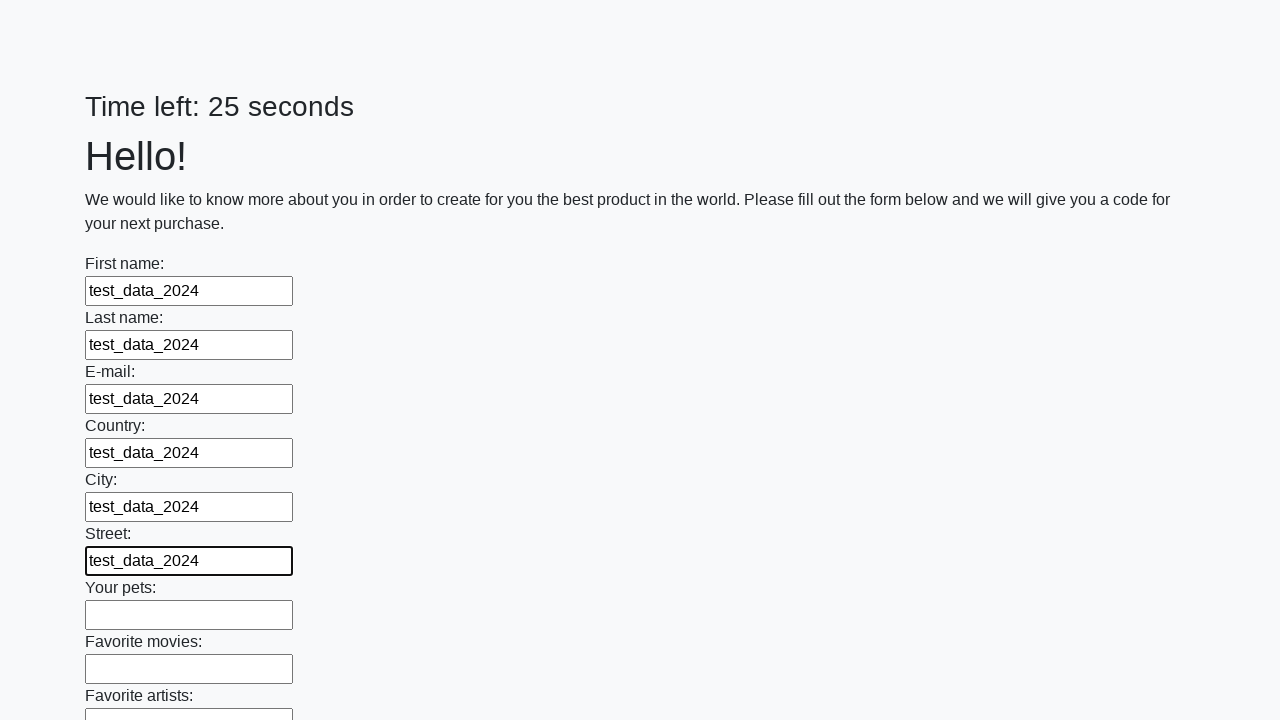

Filled input field with 'test_data_2024' on input >> nth=6
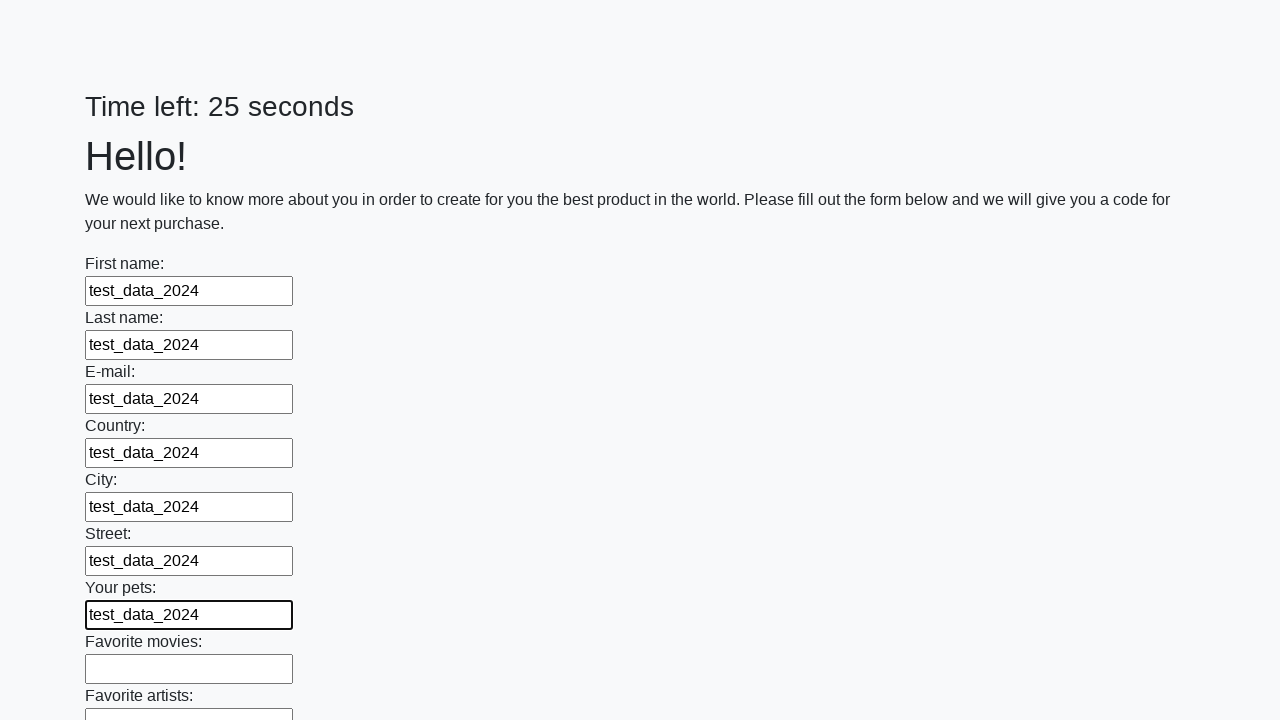

Filled input field with 'test_data_2024' on input >> nth=7
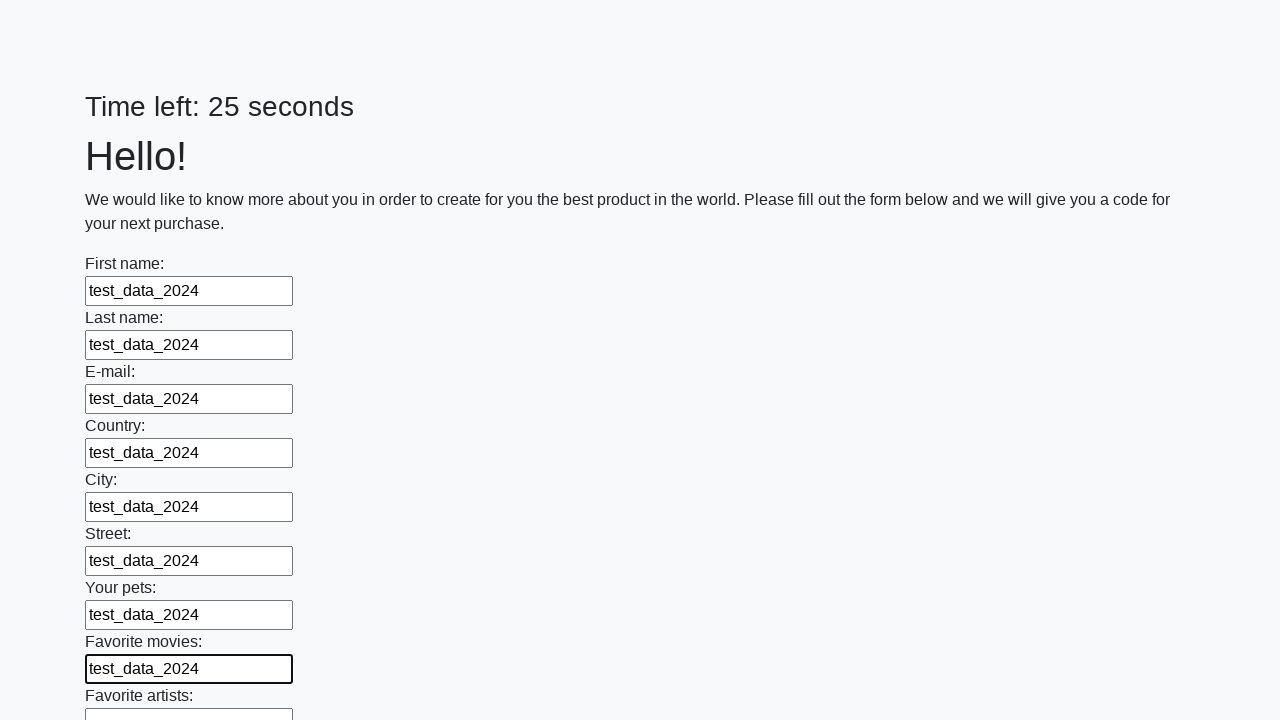

Filled input field with 'test_data_2024' on input >> nth=8
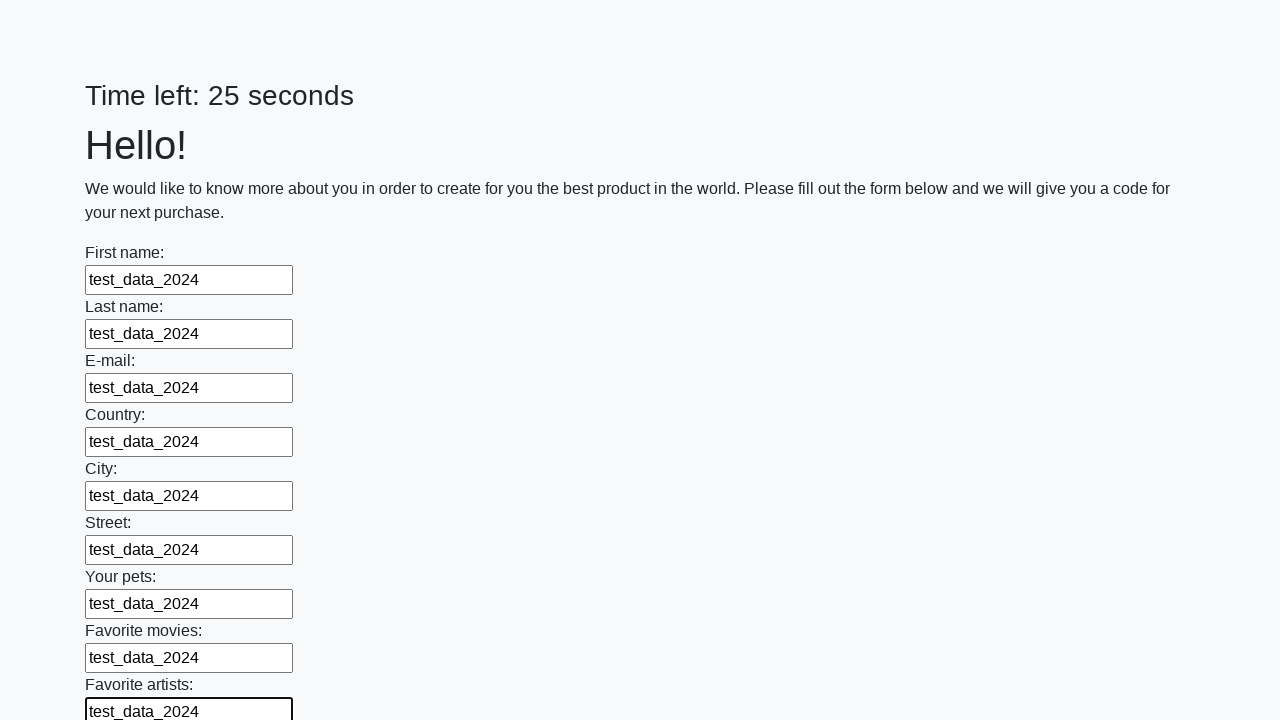

Filled input field with 'test_data_2024' on input >> nth=9
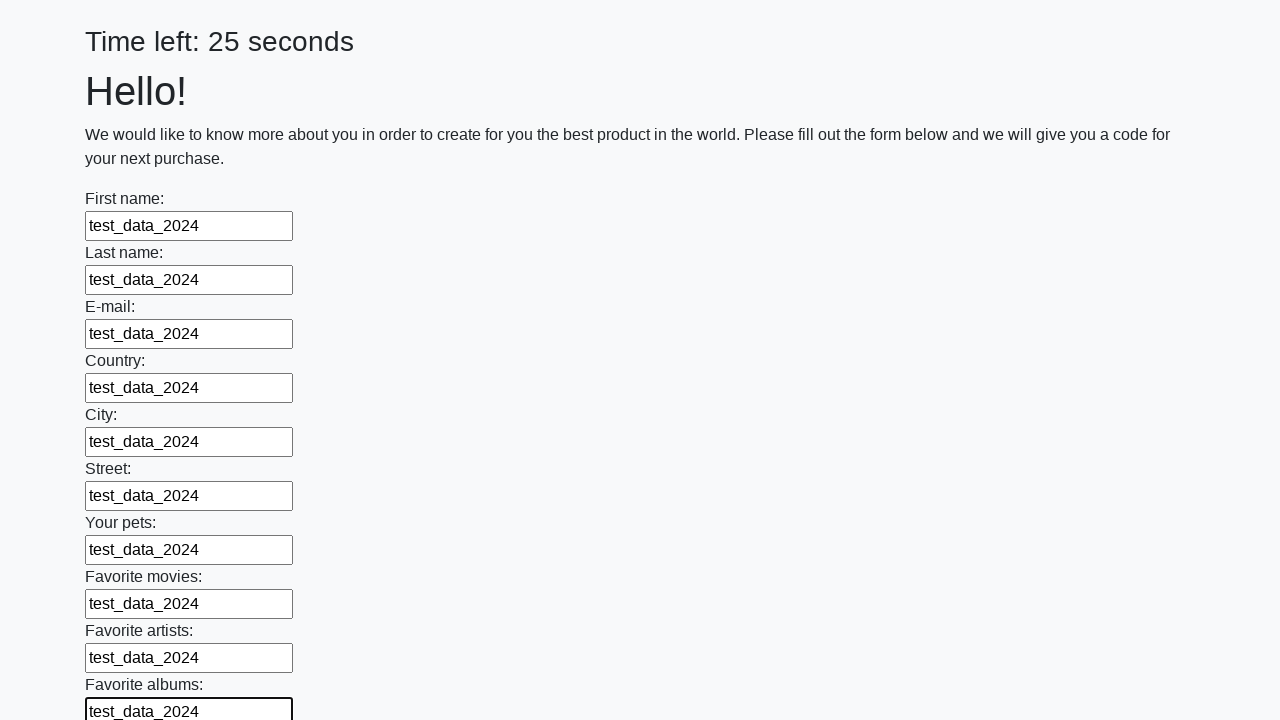

Filled input field with 'test_data_2024' on input >> nth=10
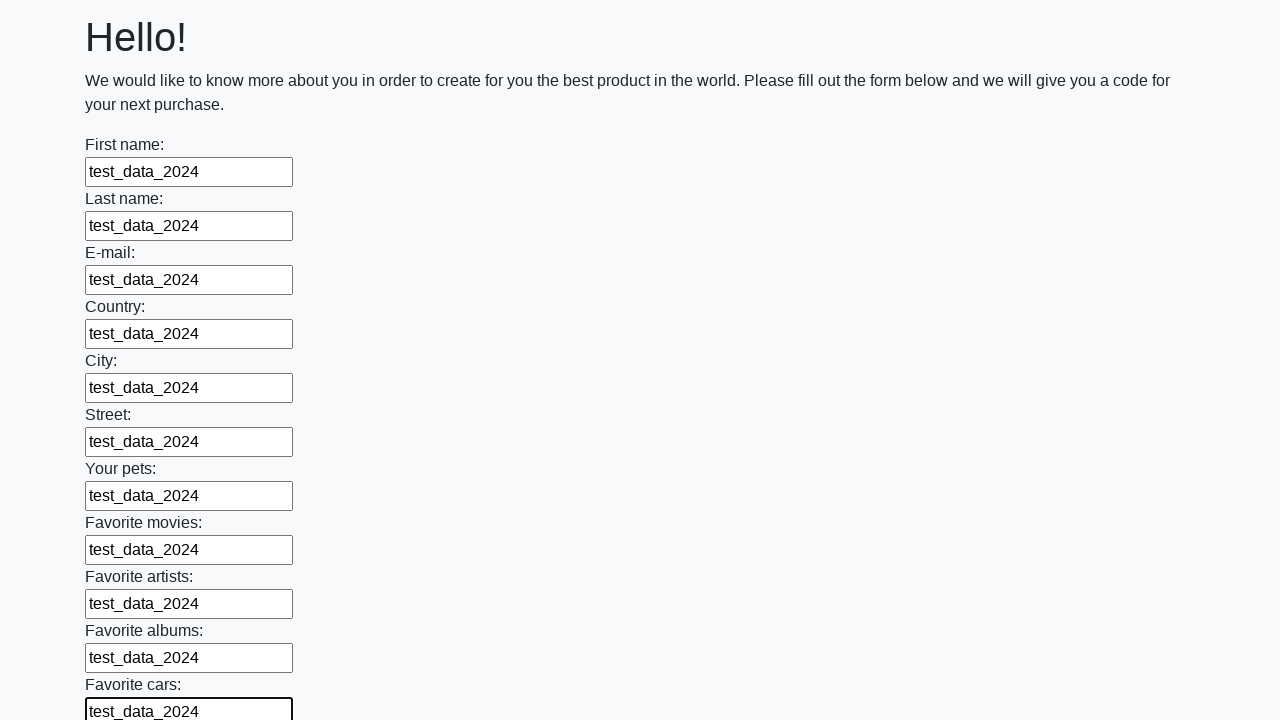

Filled input field with 'test_data_2024' on input >> nth=11
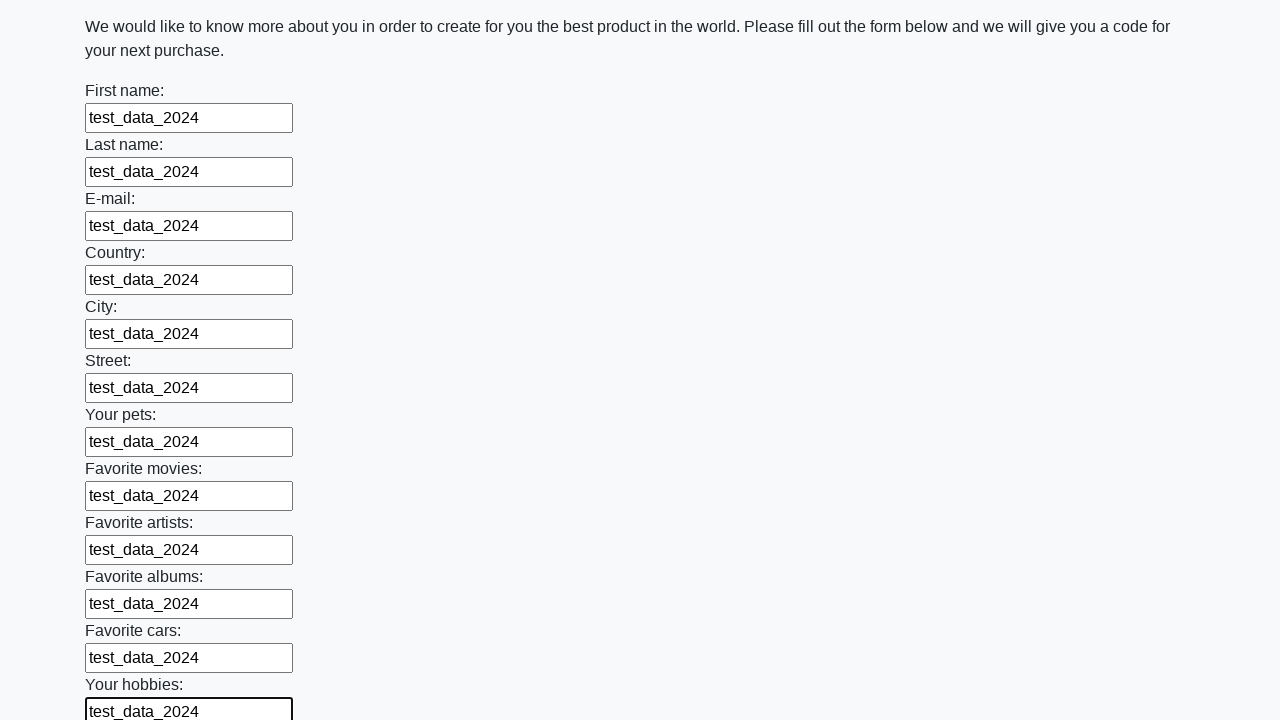

Filled input field with 'test_data_2024' on input >> nth=12
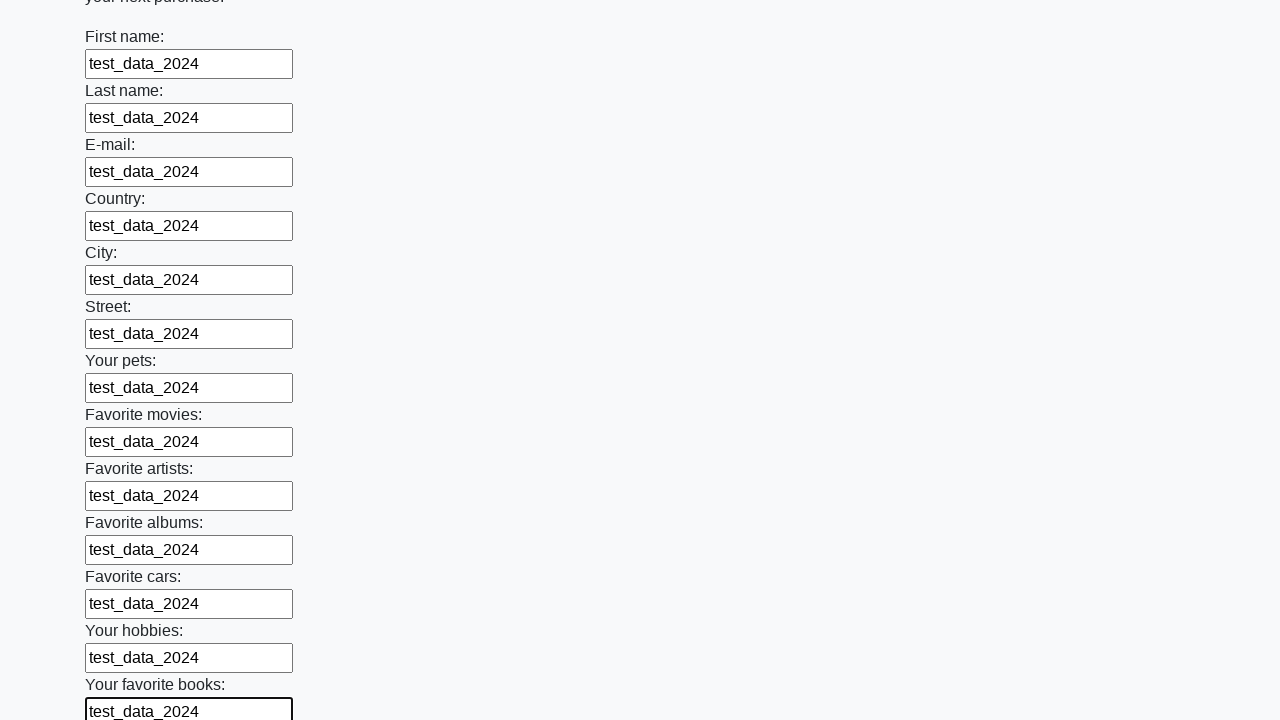

Filled input field with 'test_data_2024' on input >> nth=13
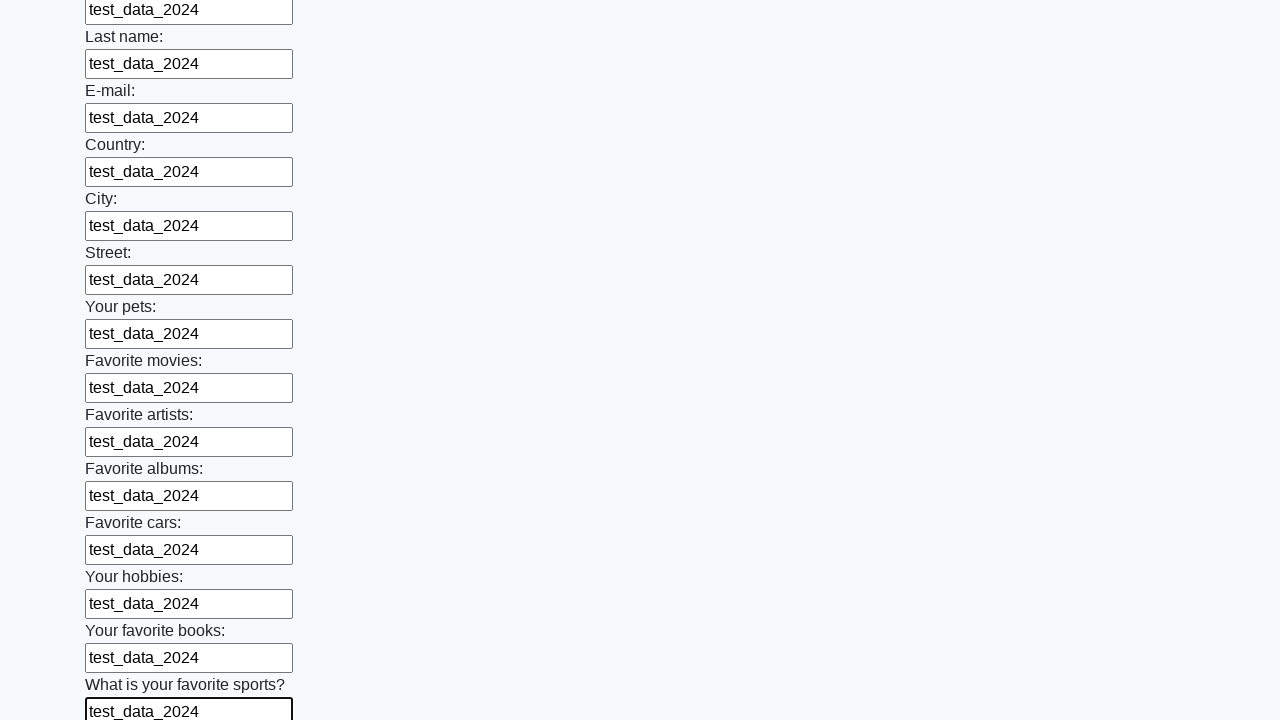

Filled input field with 'test_data_2024' on input >> nth=14
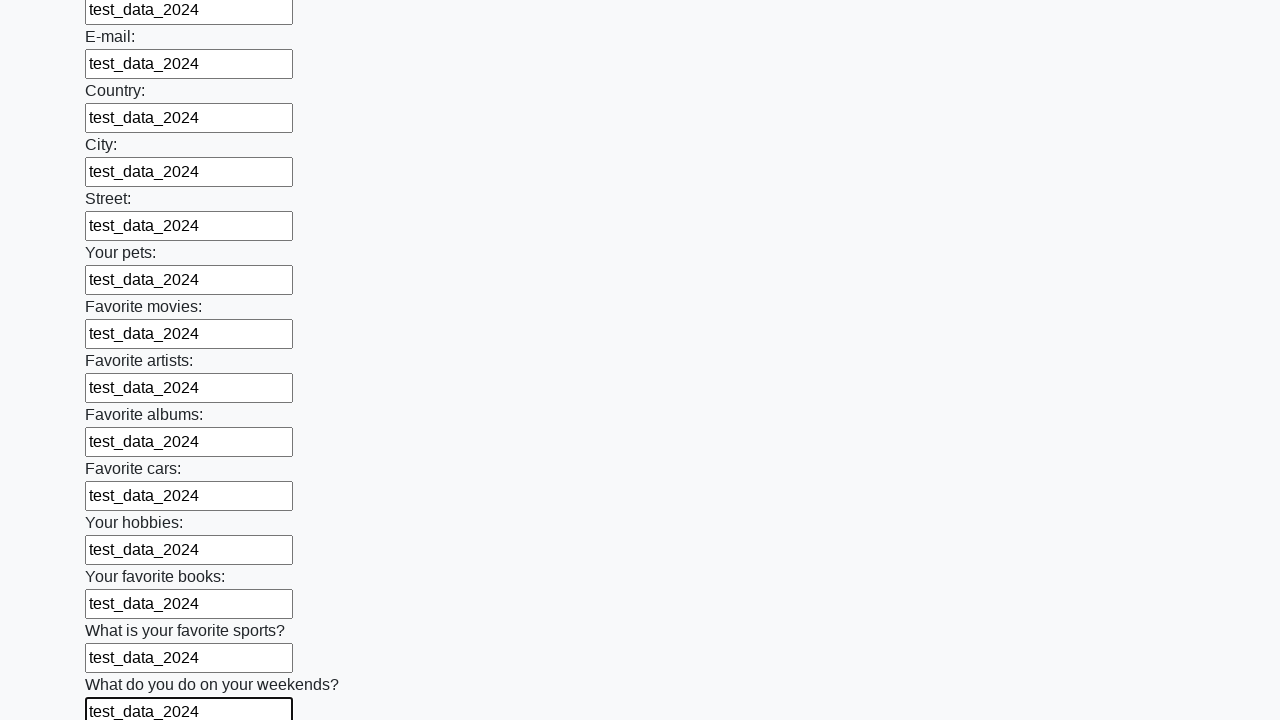

Filled input field with 'test_data_2024' on input >> nth=15
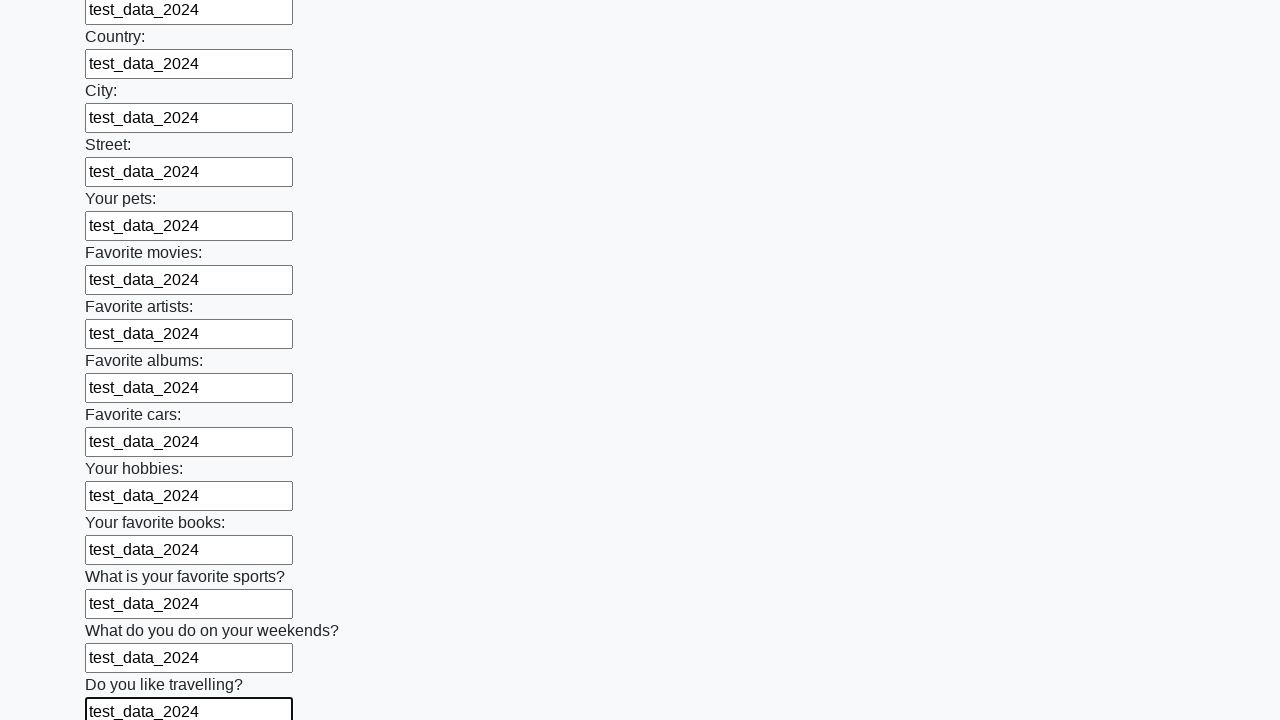

Filled input field with 'test_data_2024' on input >> nth=16
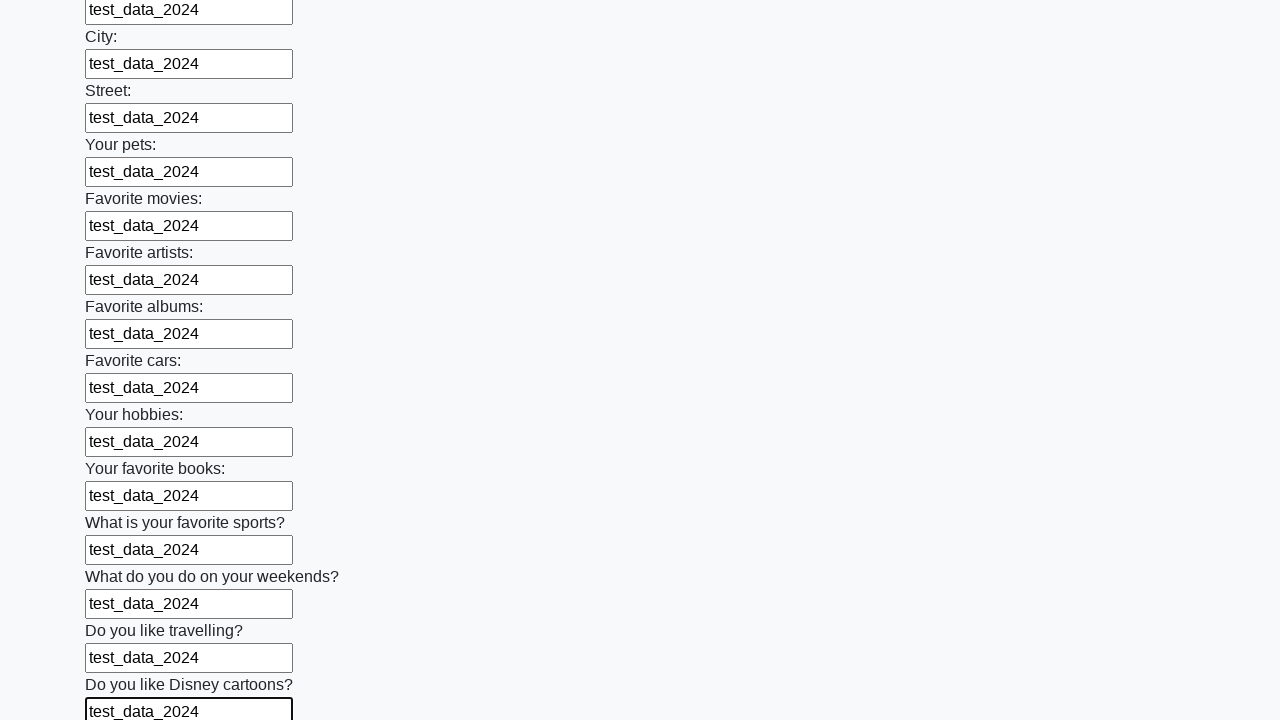

Filled input field with 'test_data_2024' on input >> nth=17
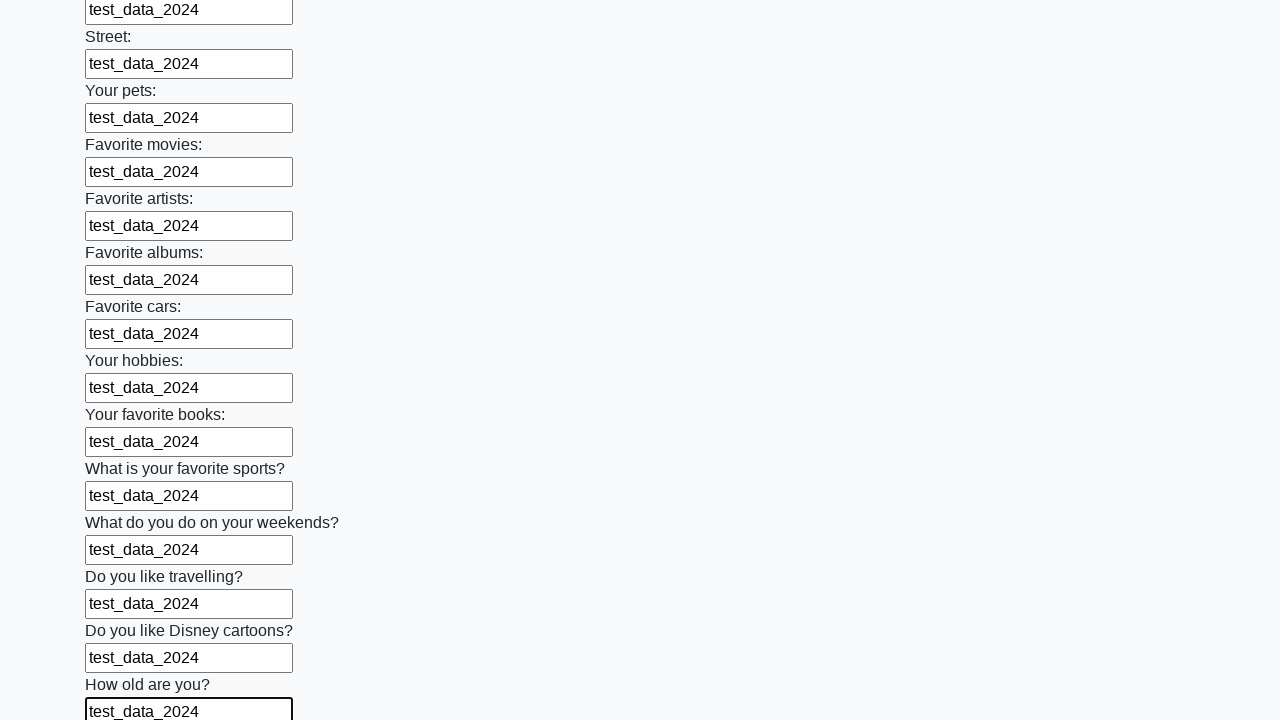

Filled input field with 'test_data_2024' on input >> nth=18
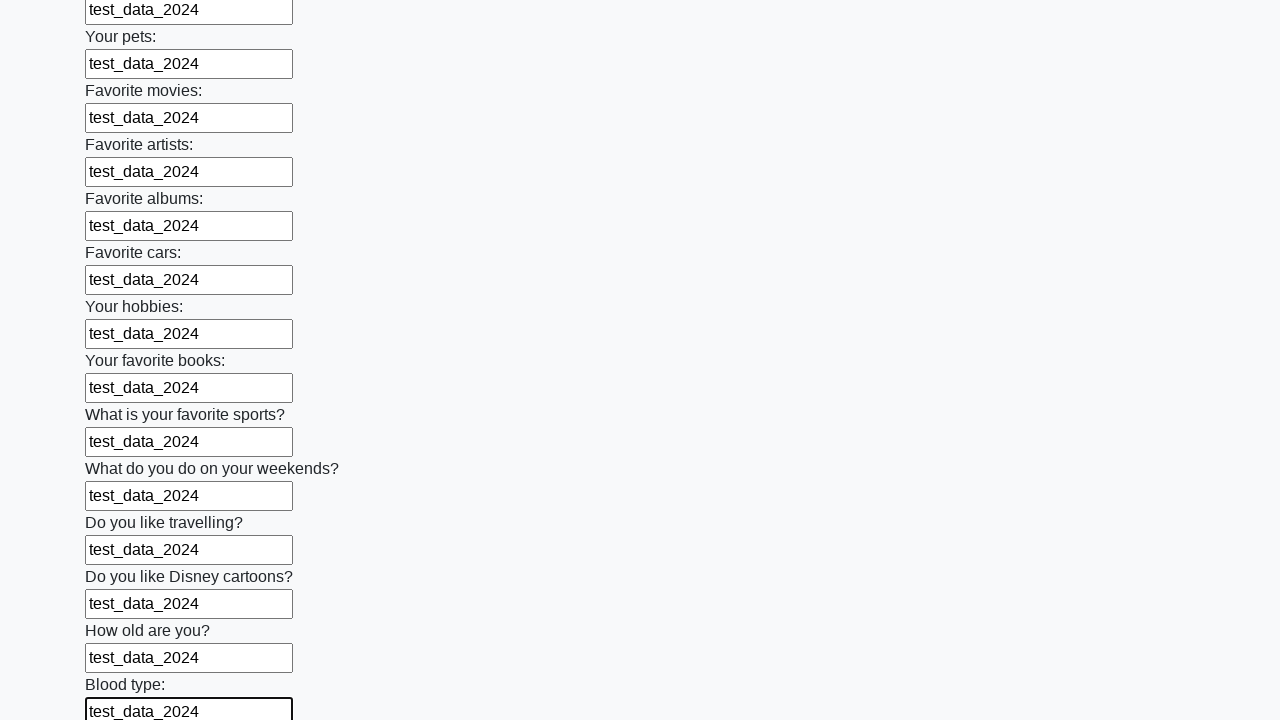

Filled input field with 'test_data_2024' on input >> nth=19
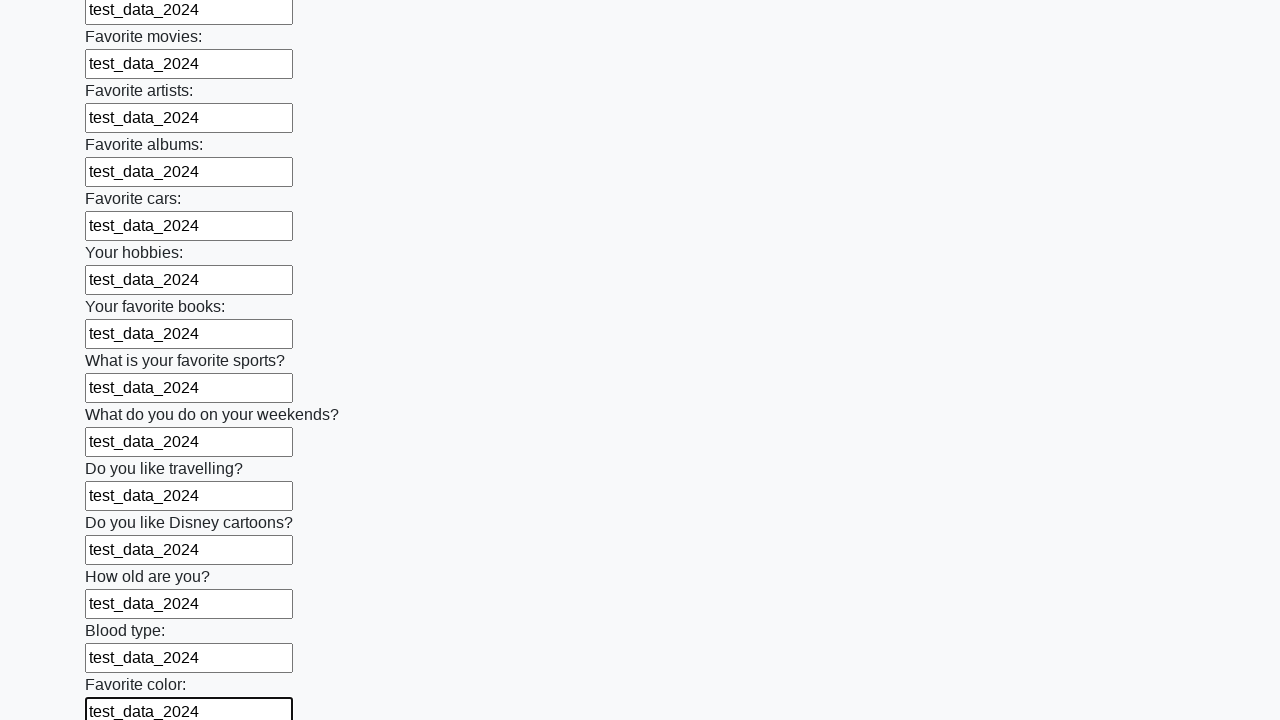

Filled input field with 'test_data_2024' on input >> nth=20
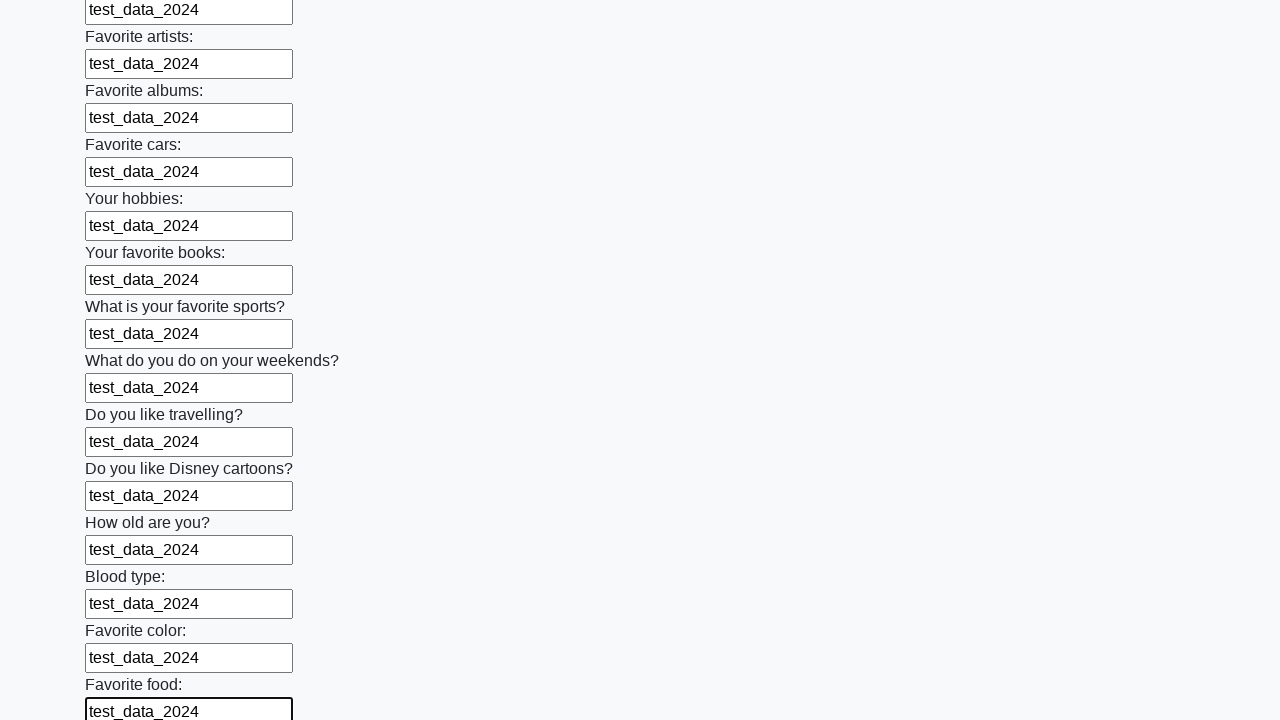

Filled input field with 'test_data_2024' on input >> nth=21
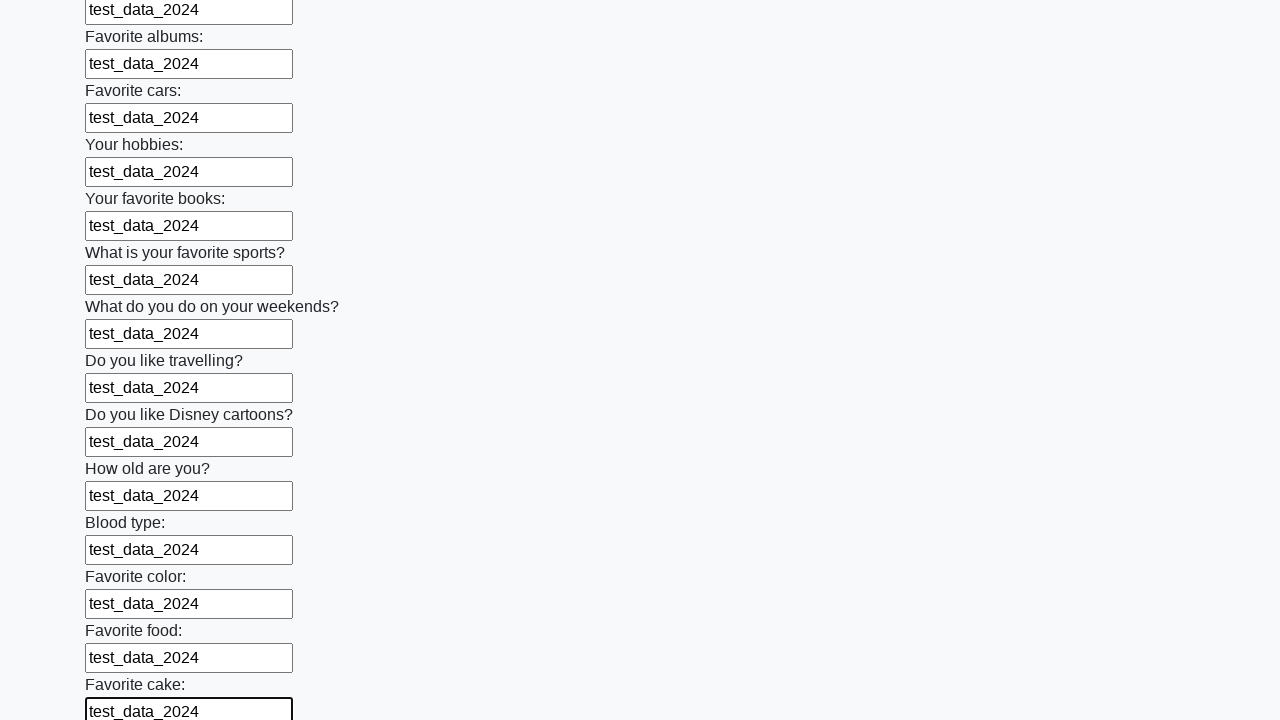

Filled input field with 'test_data_2024' on input >> nth=22
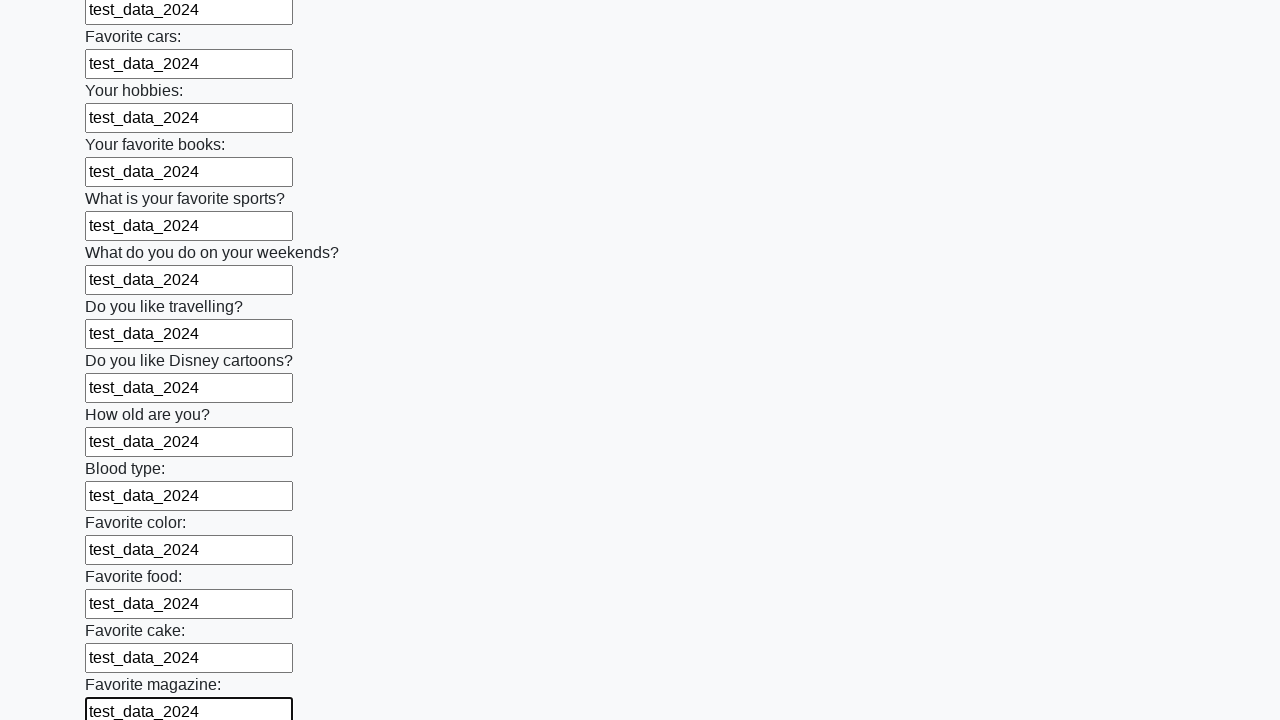

Filled input field with 'test_data_2024' on input >> nth=23
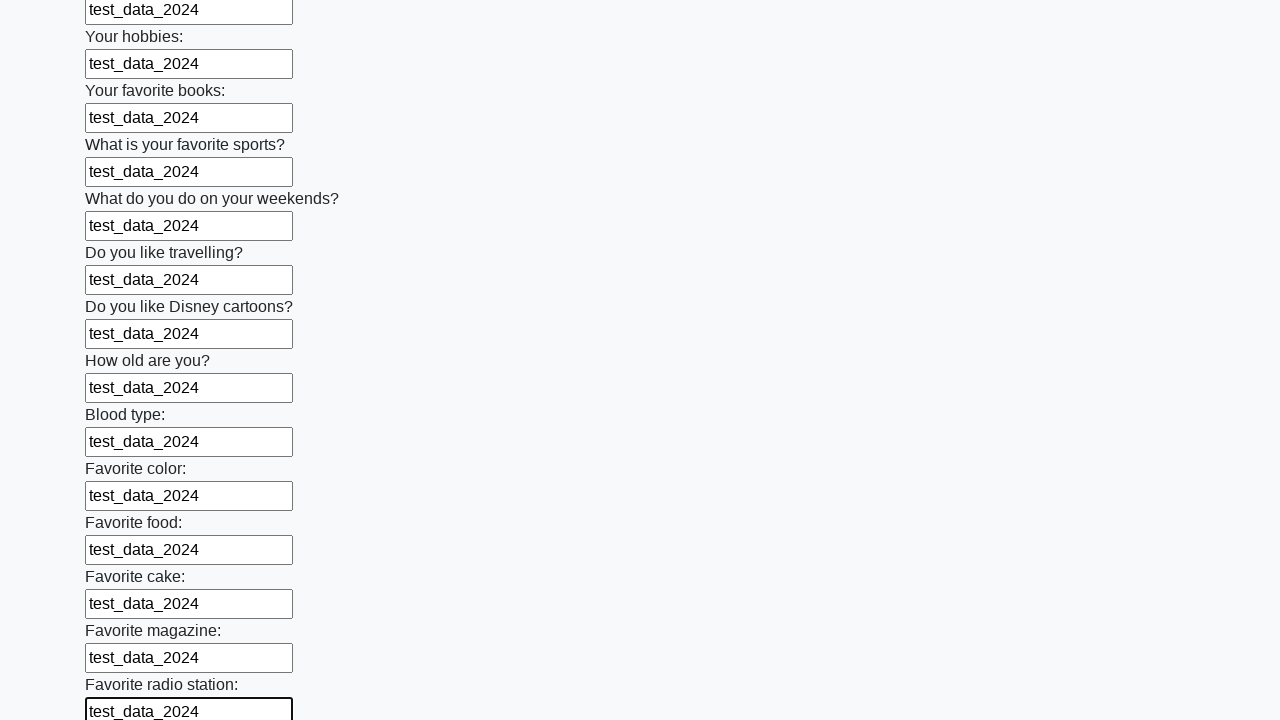

Filled input field with 'test_data_2024' on input >> nth=24
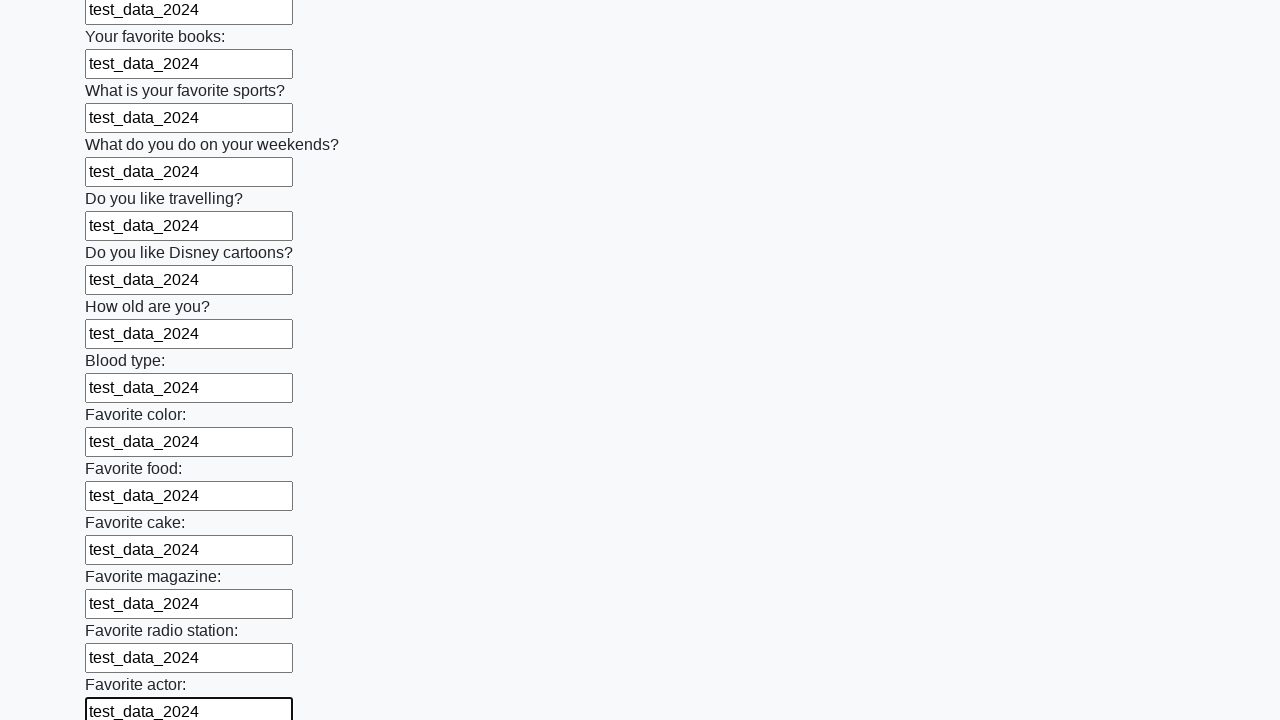

Filled input field with 'test_data_2024' on input >> nth=25
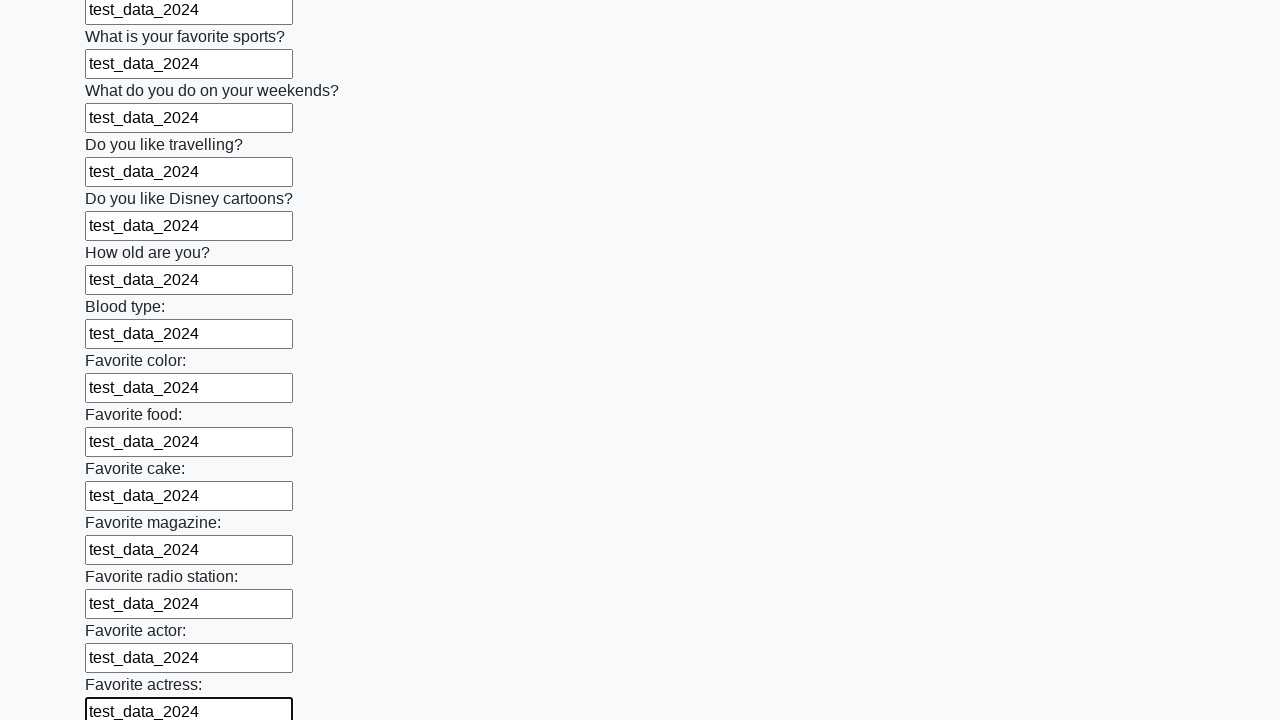

Filled input field with 'test_data_2024' on input >> nth=26
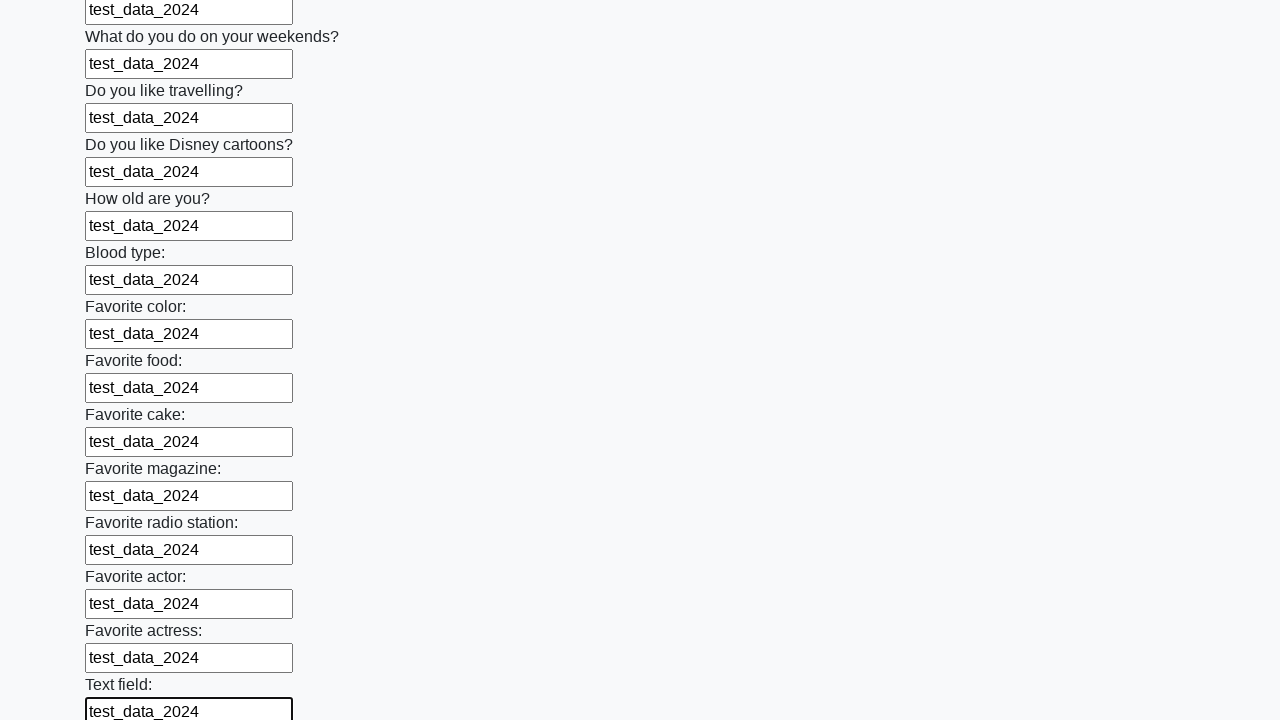

Filled input field with 'test_data_2024' on input >> nth=27
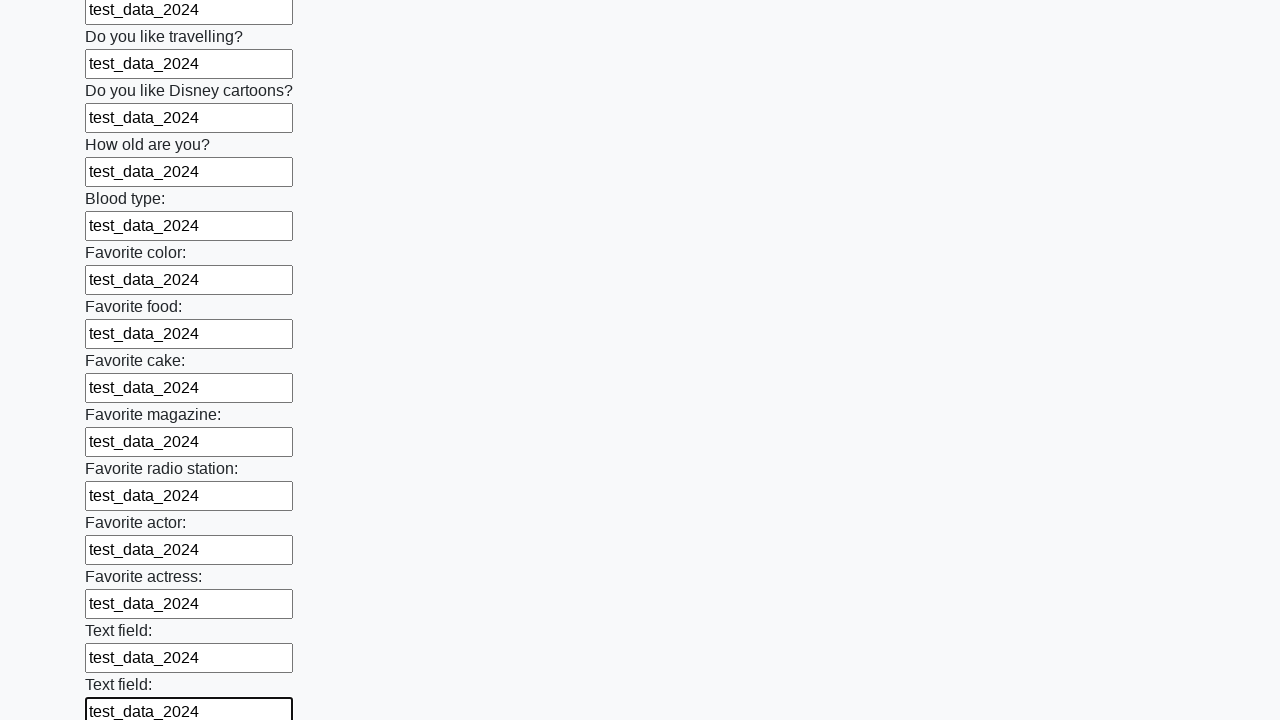

Filled input field with 'test_data_2024' on input >> nth=28
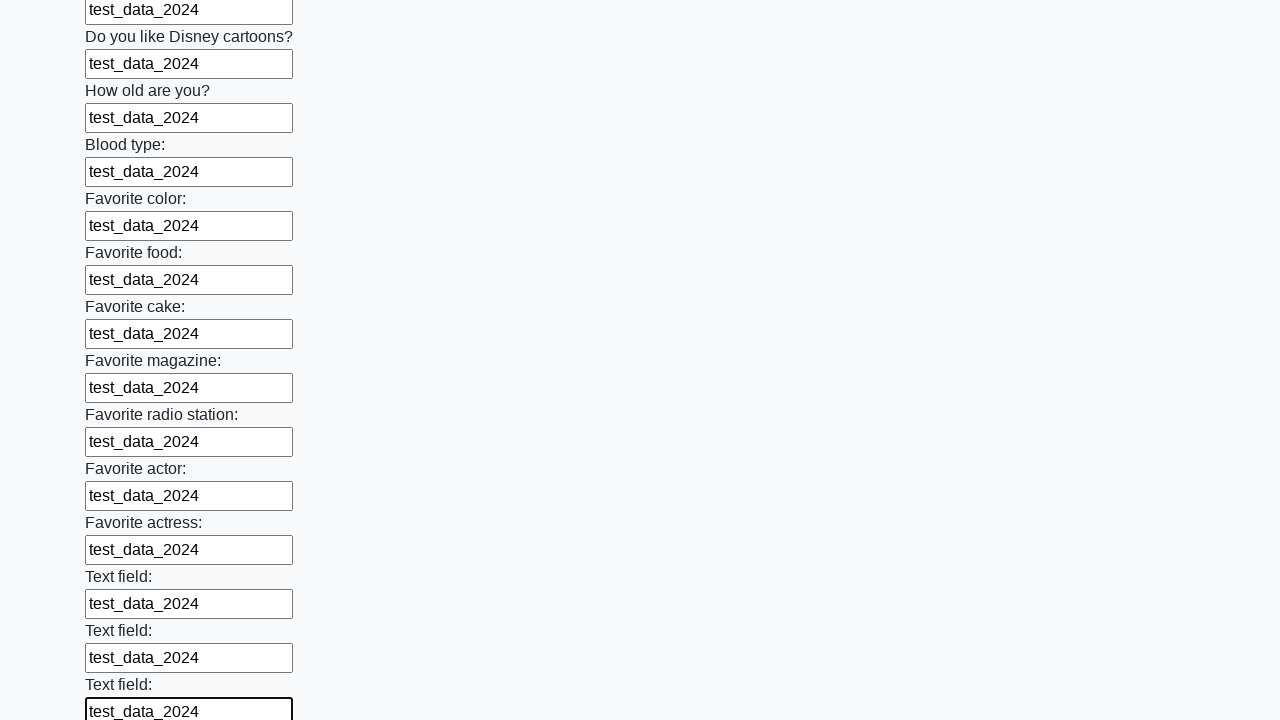

Filled input field with 'test_data_2024' on input >> nth=29
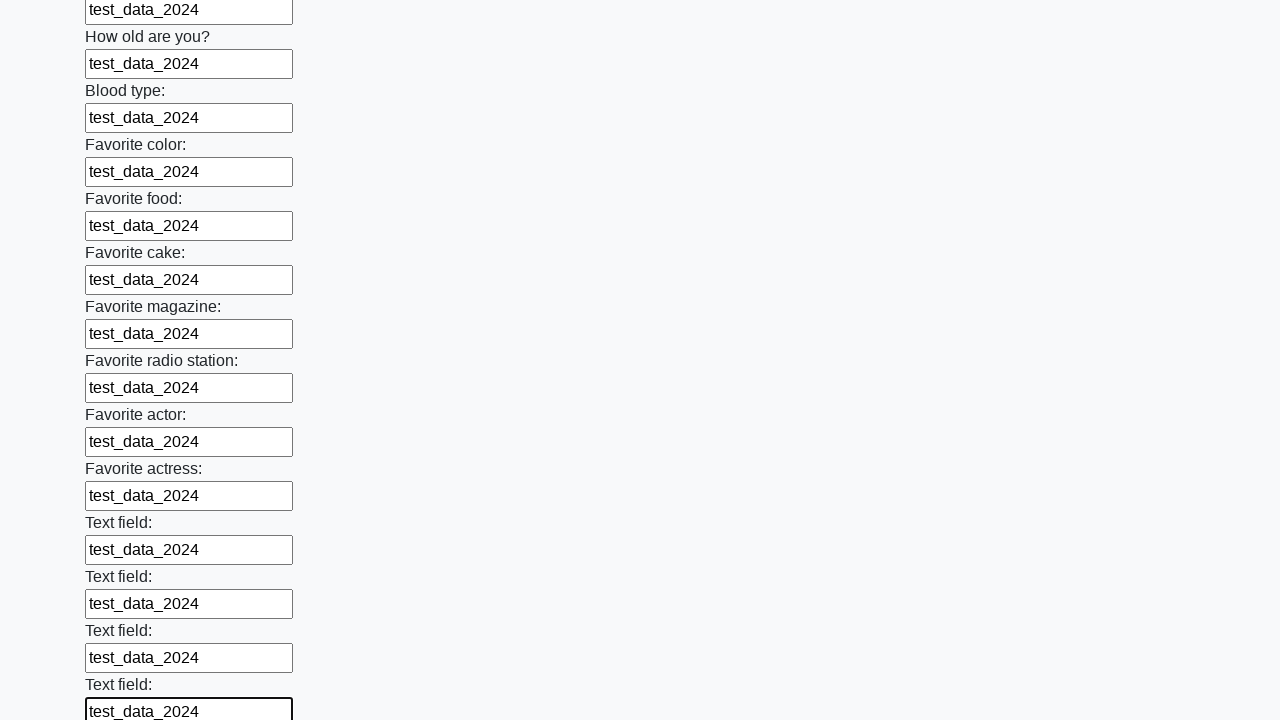

Filled input field with 'test_data_2024' on input >> nth=30
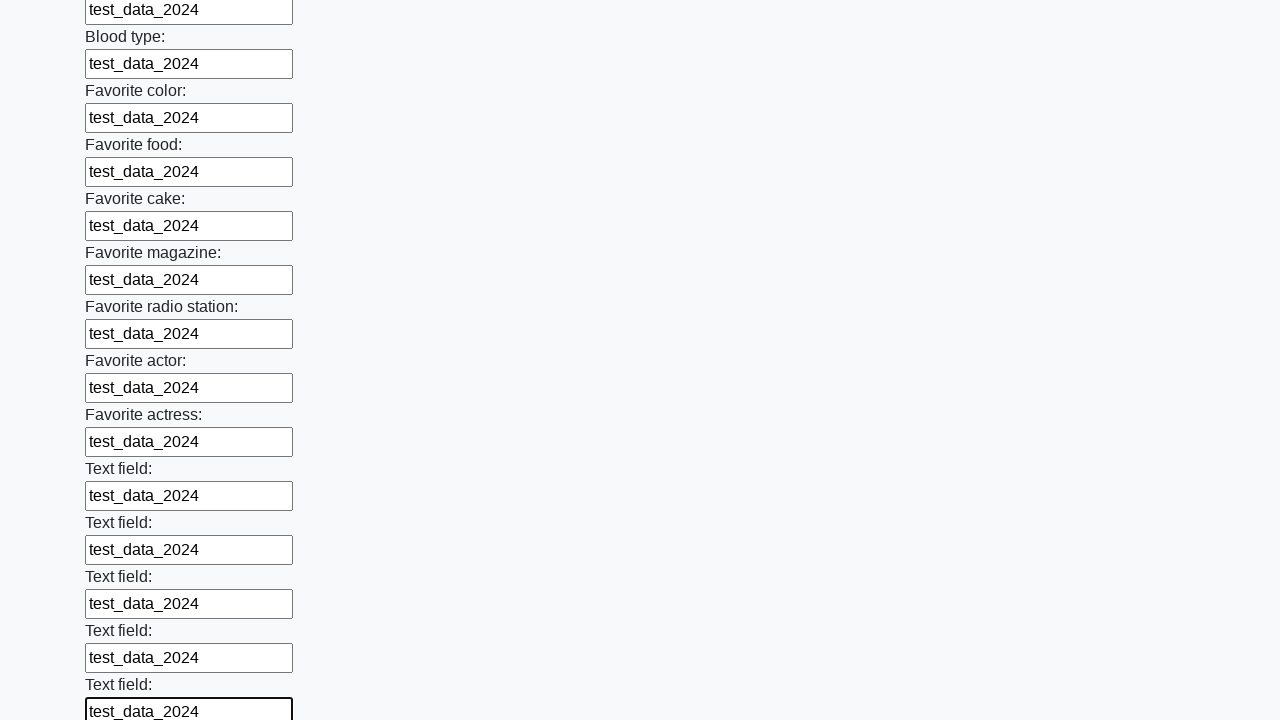

Filled input field with 'test_data_2024' on input >> nth=31
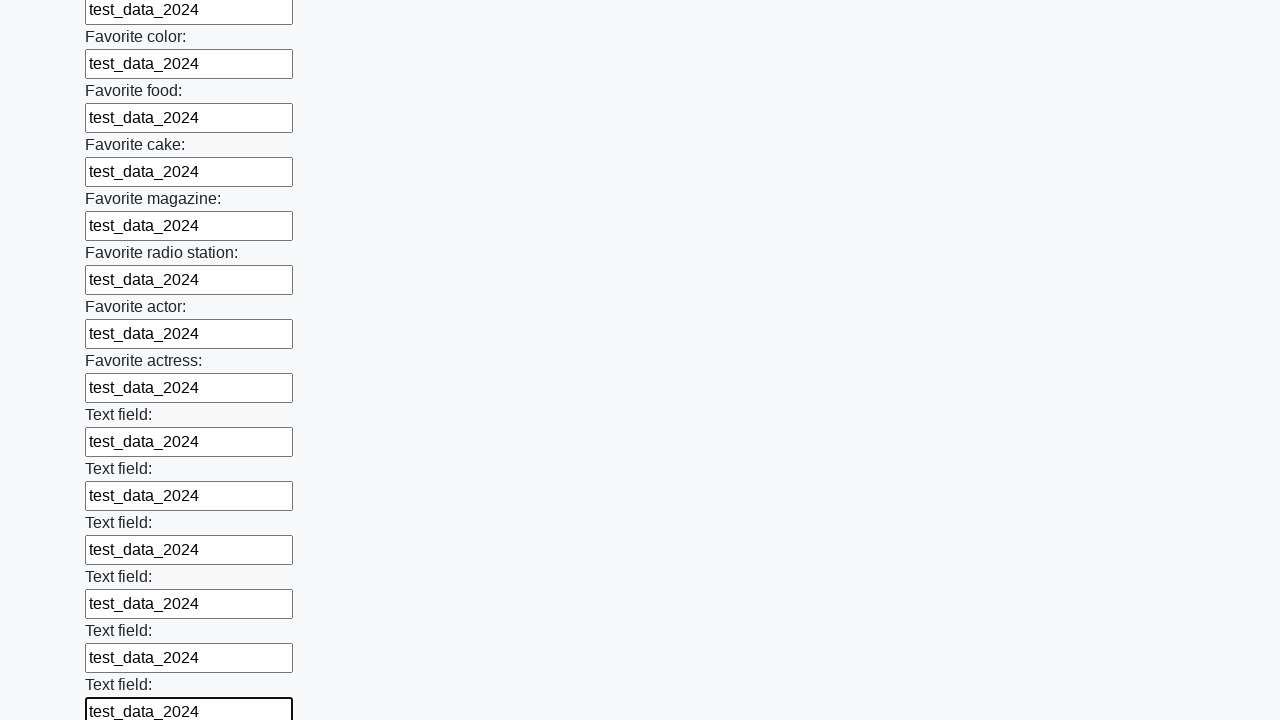

Filled input field with 'test_data_2024' on input >> nth=32
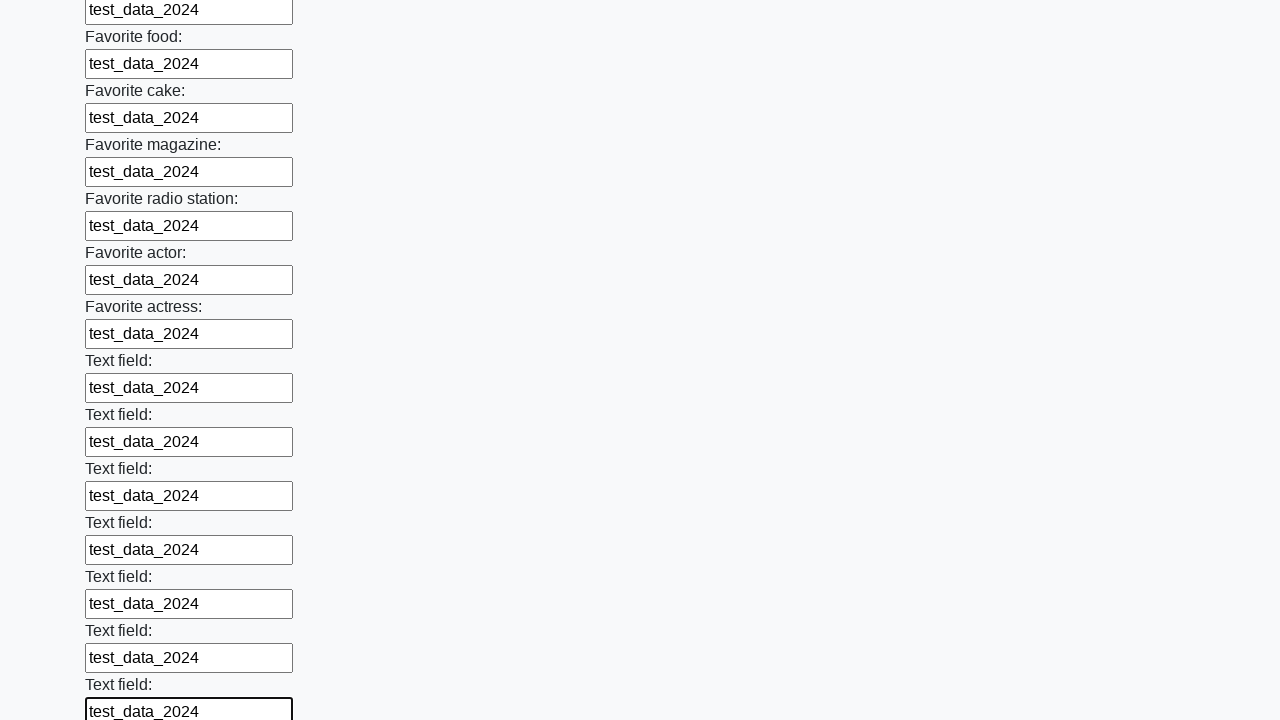

Filled input field with 'test_data_2024' on input >> nth=33
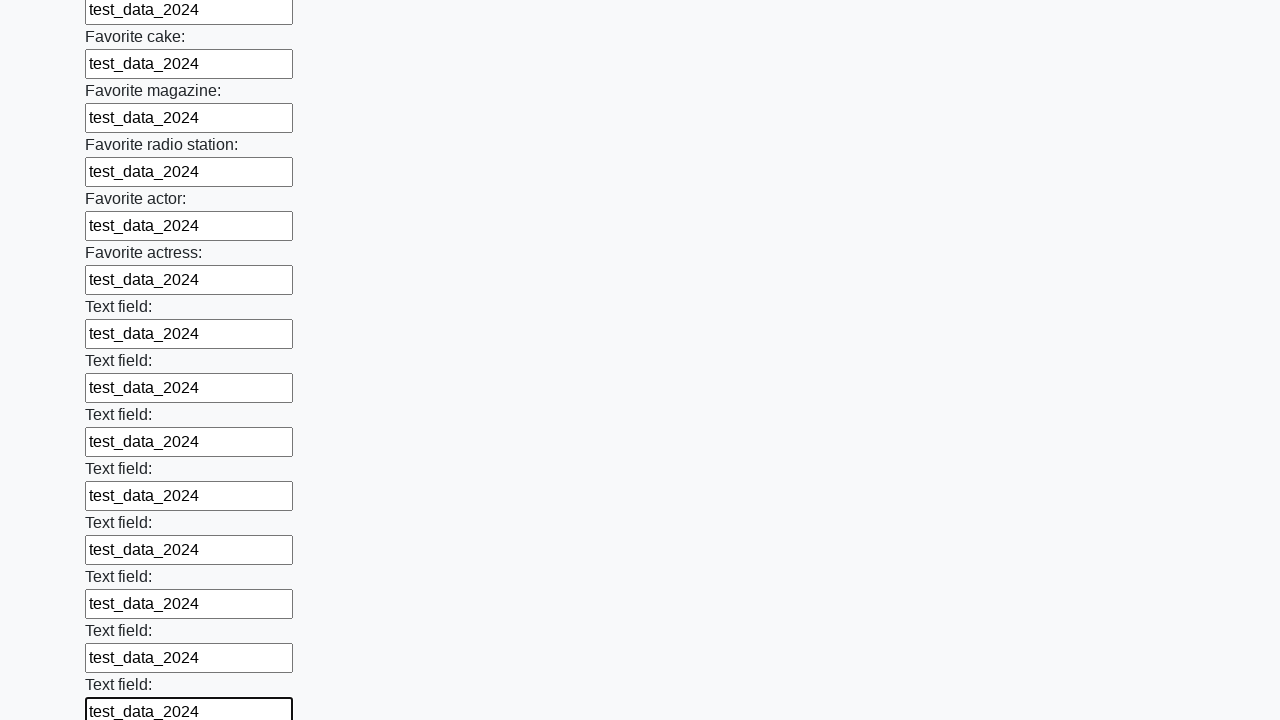

Filled input field with 'test_data_2024' on input >> nth=34
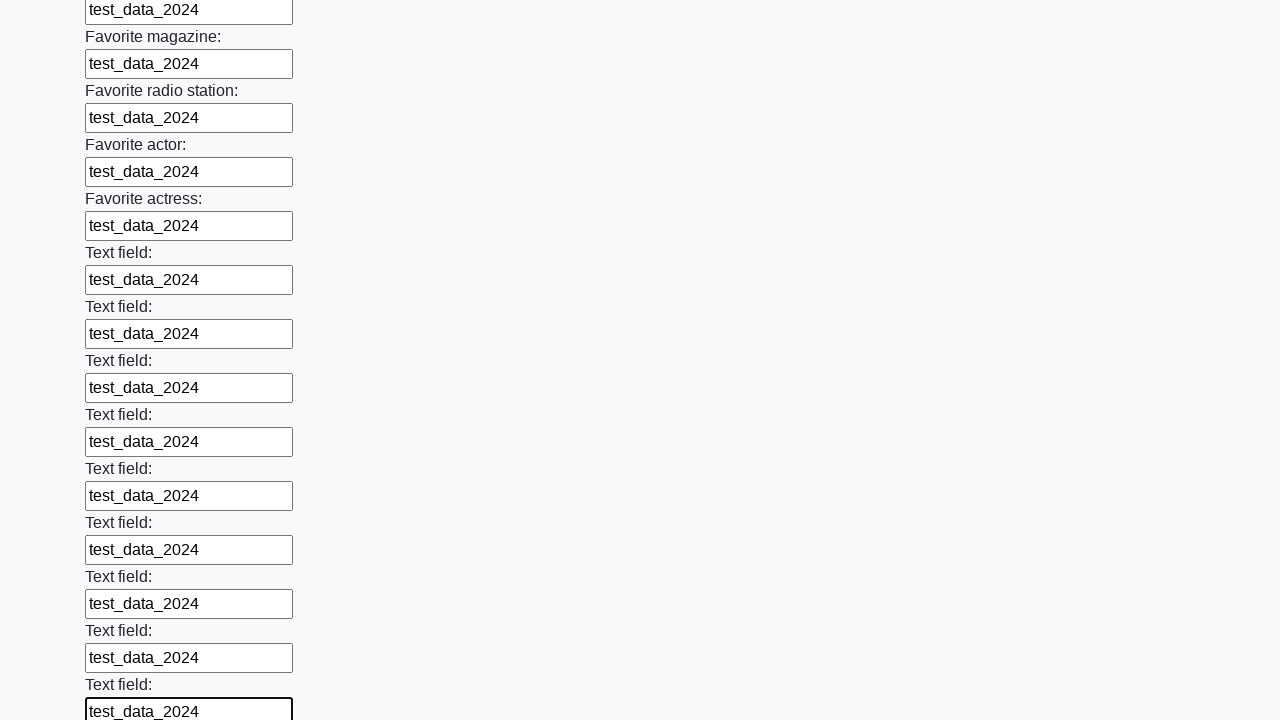

Filled input field with 'test_data_2024' on input >> nth=35
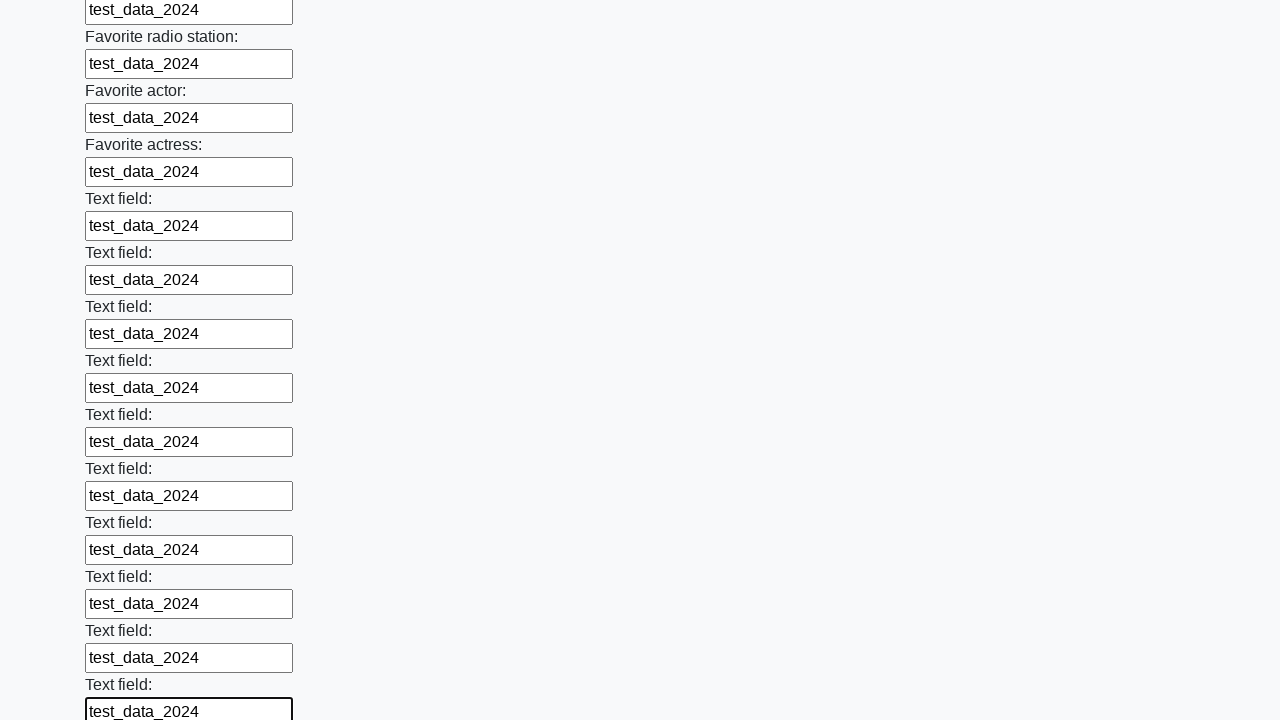

Filled input field with 'test_data_2024' on input >> nth=36
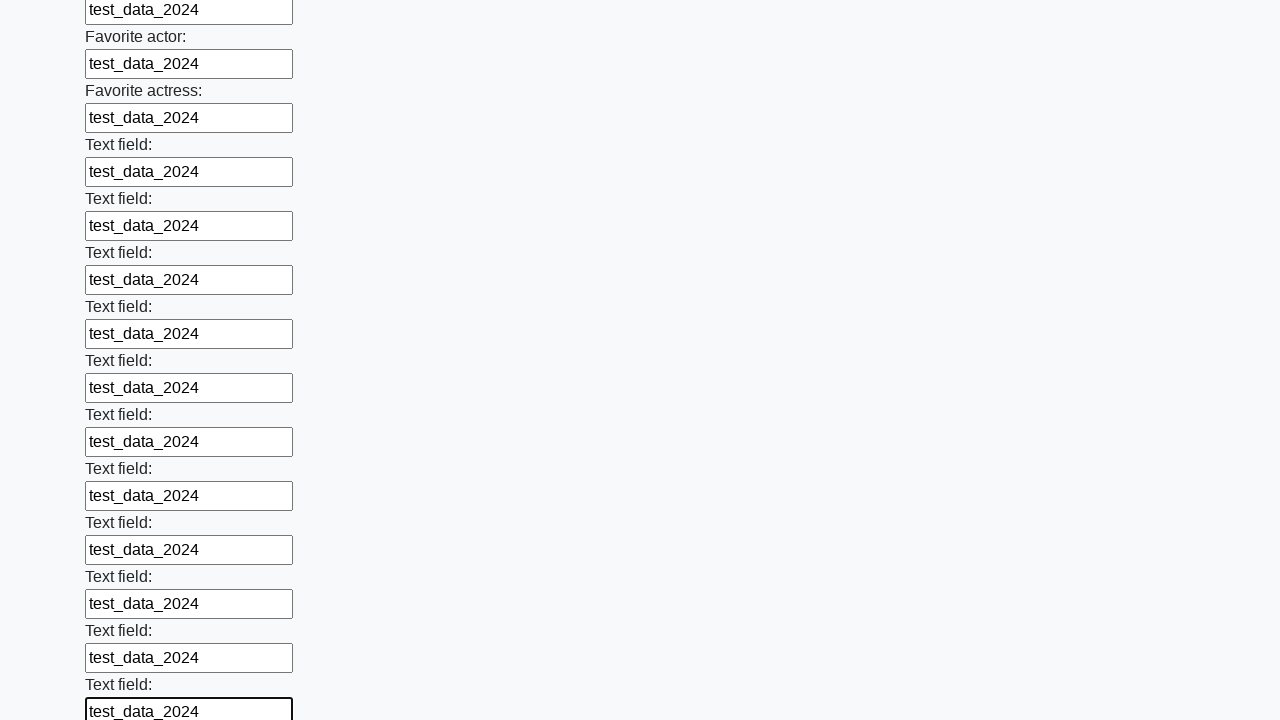

Filled input field with 'test_data_2024' on input >> nth=37
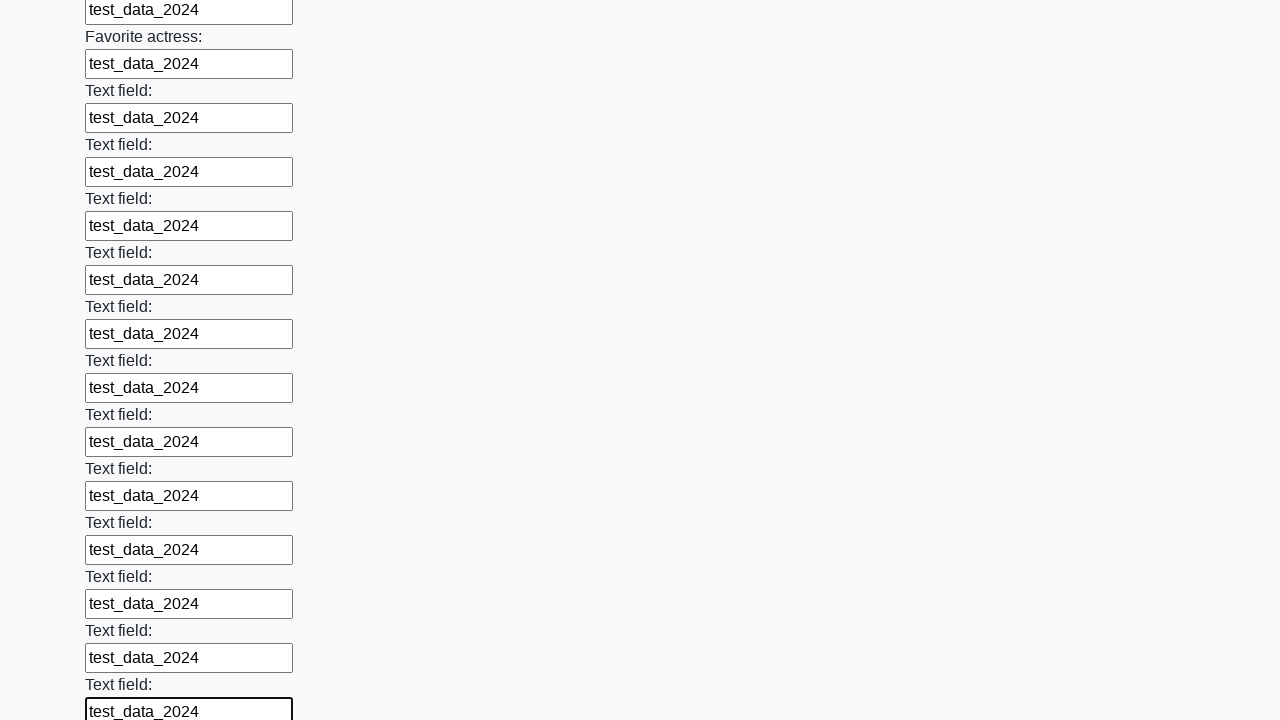

Filled input field with 'test_data_2024' on input >> nth=38
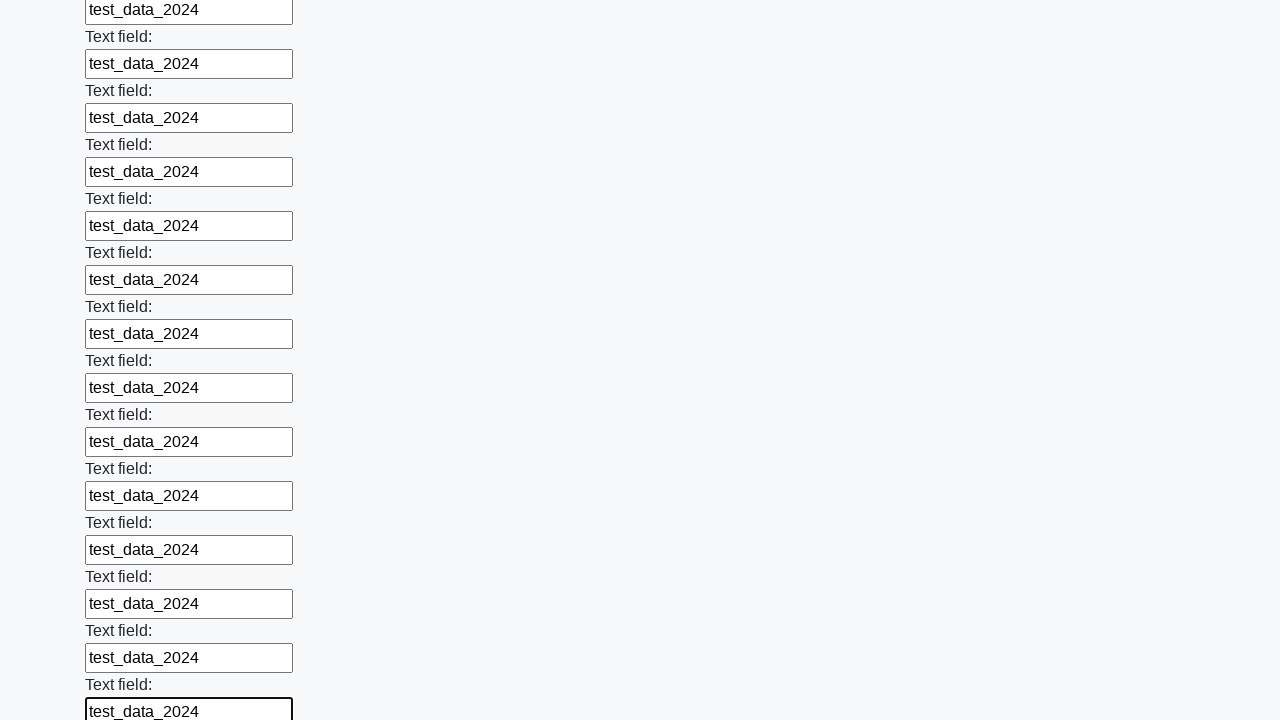

Filled input field with 'test_data_2024' on input >> nth=39
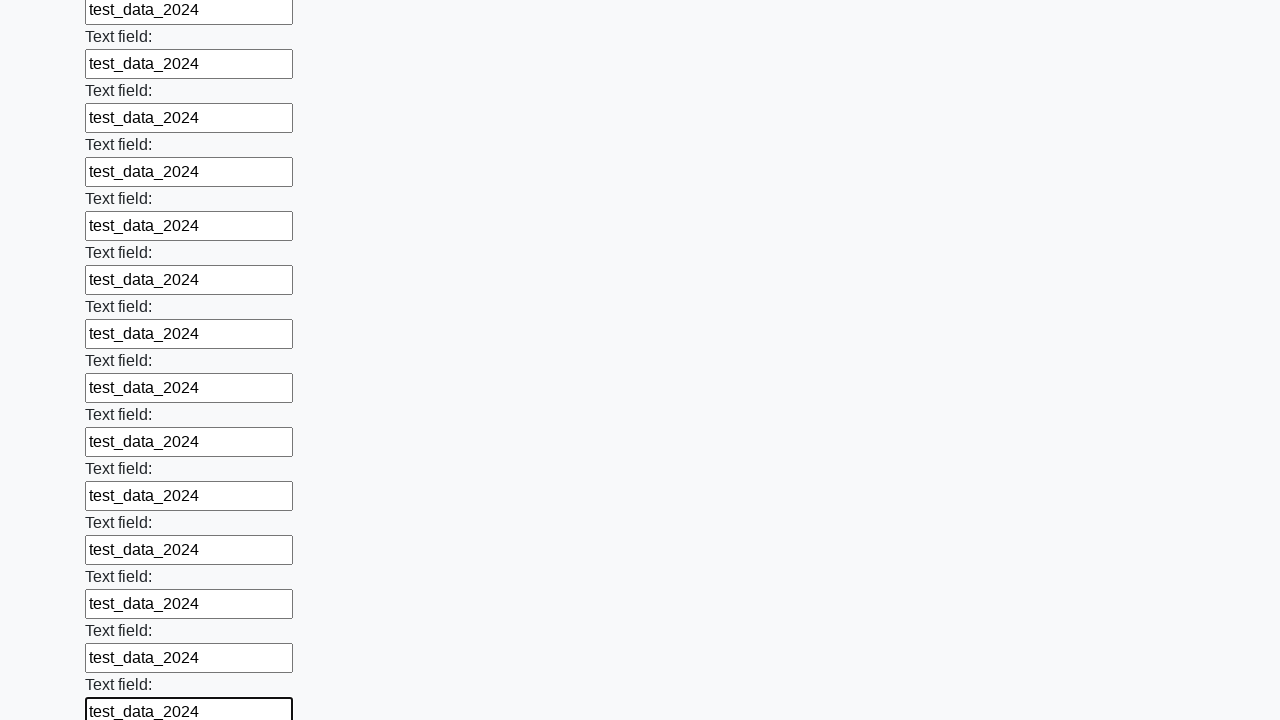

Filled input field with 'test_data_2024' on input >> nth=40
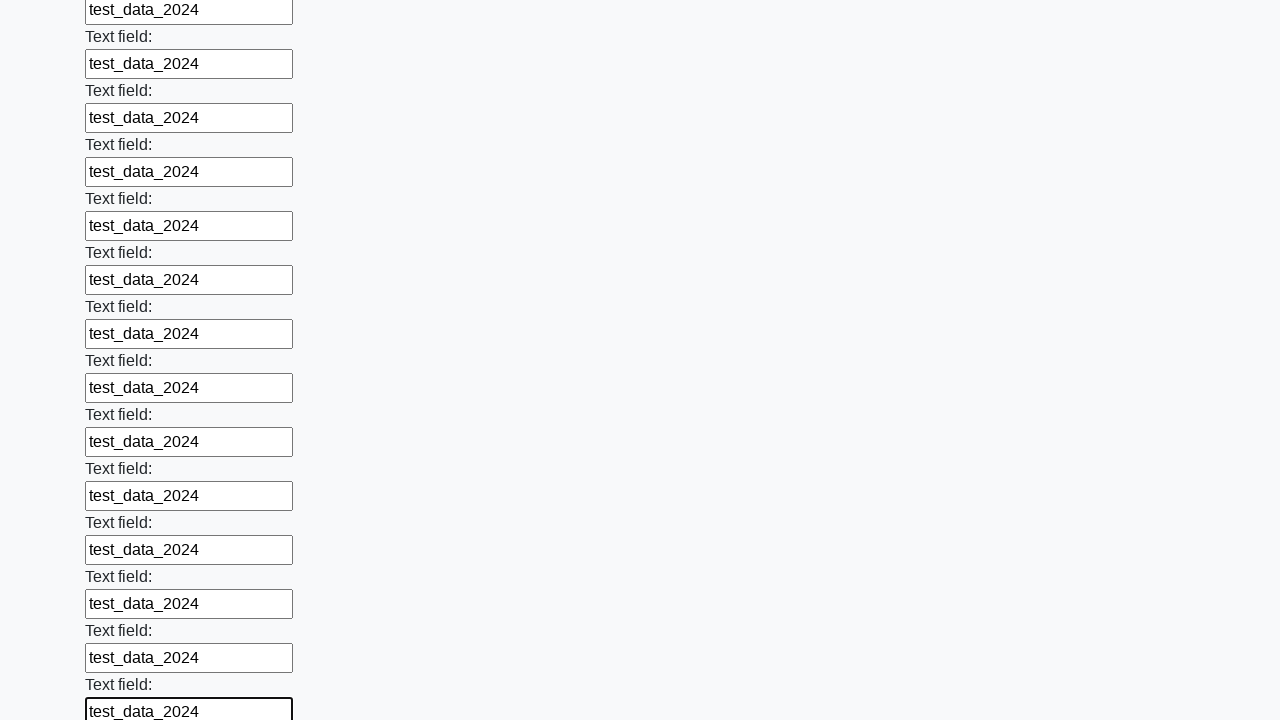

Filled input field with 'test_data_2024' on input >> nth=41
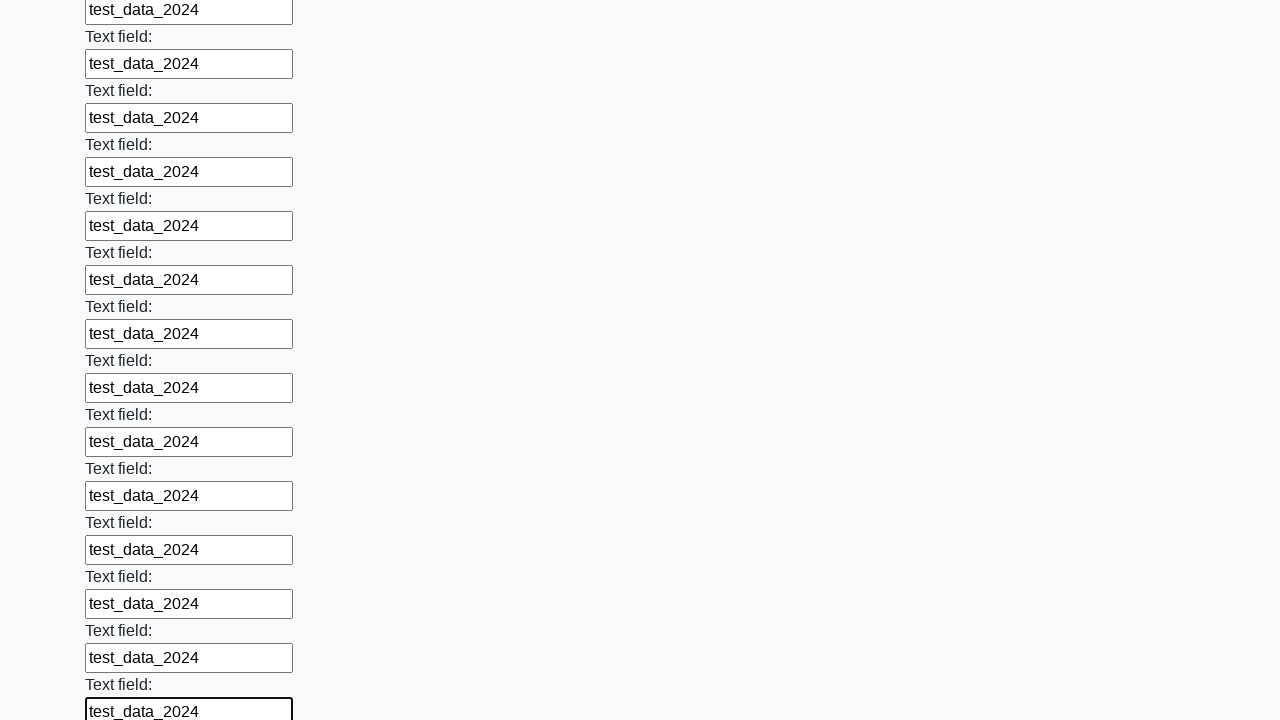

Filled input field with 'test_data_2024' on input >> nth=42
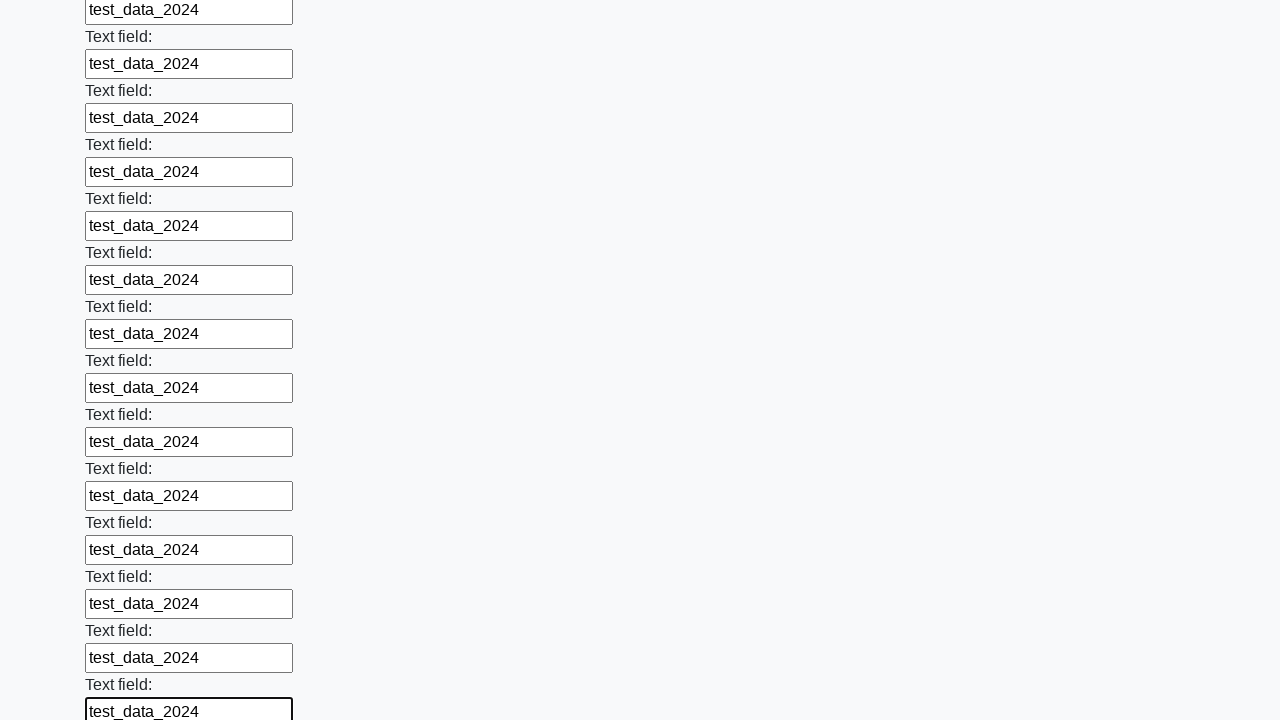

Filled input field with 'test_data_2024' on input >> nth=43
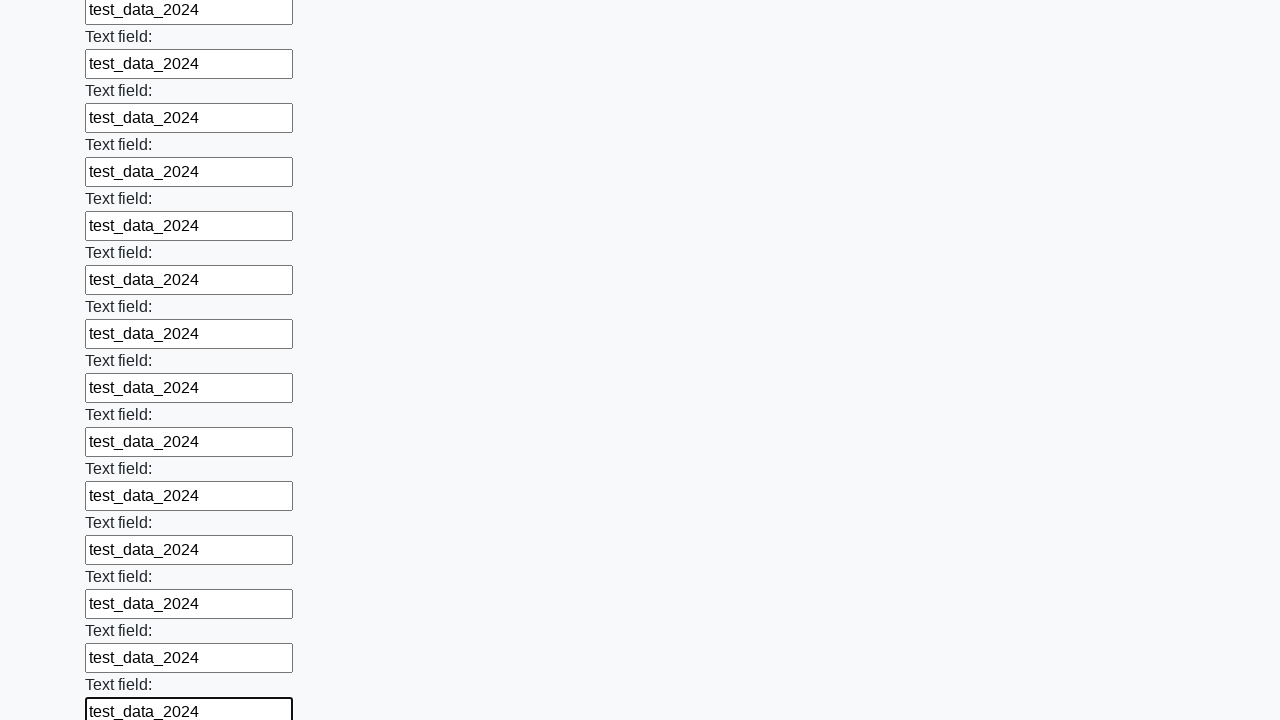

Filled input field with 'test_data_2024' on input >> nth=44
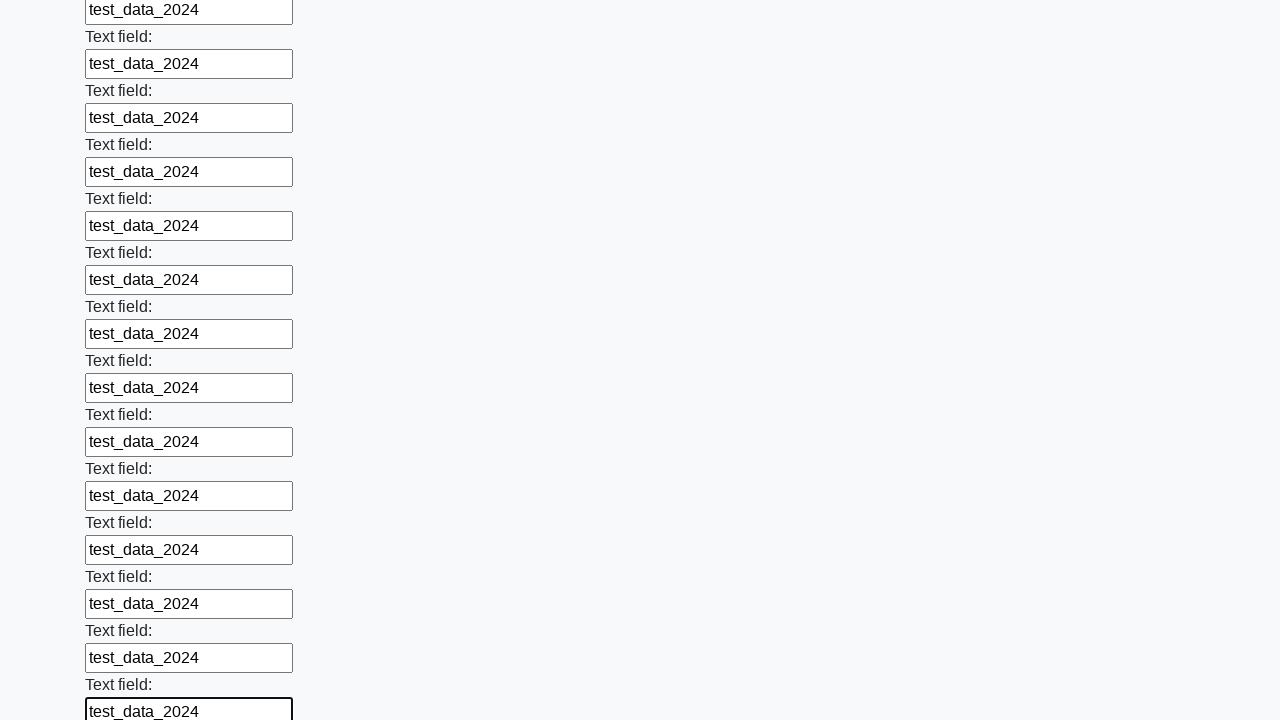

Filled input field with 'test_data_2024' on input >> nth=45
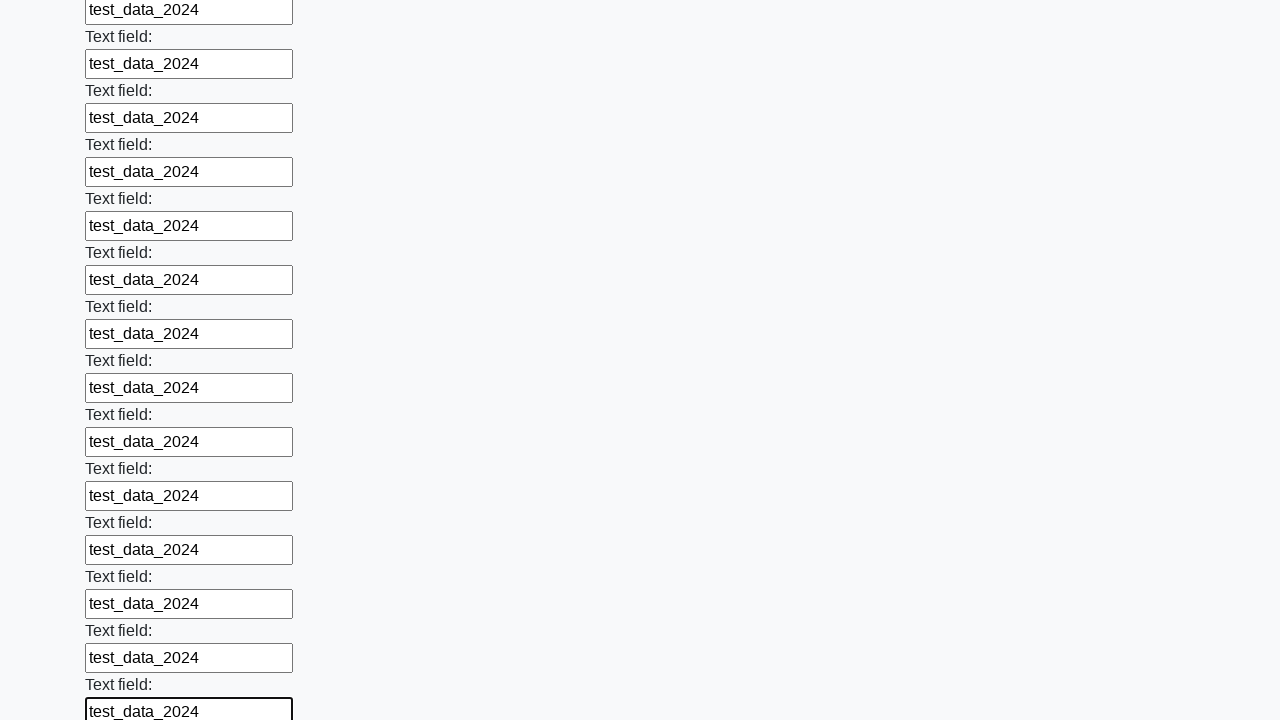

Filled input field with 'test_data_2024' on input >> nth=46
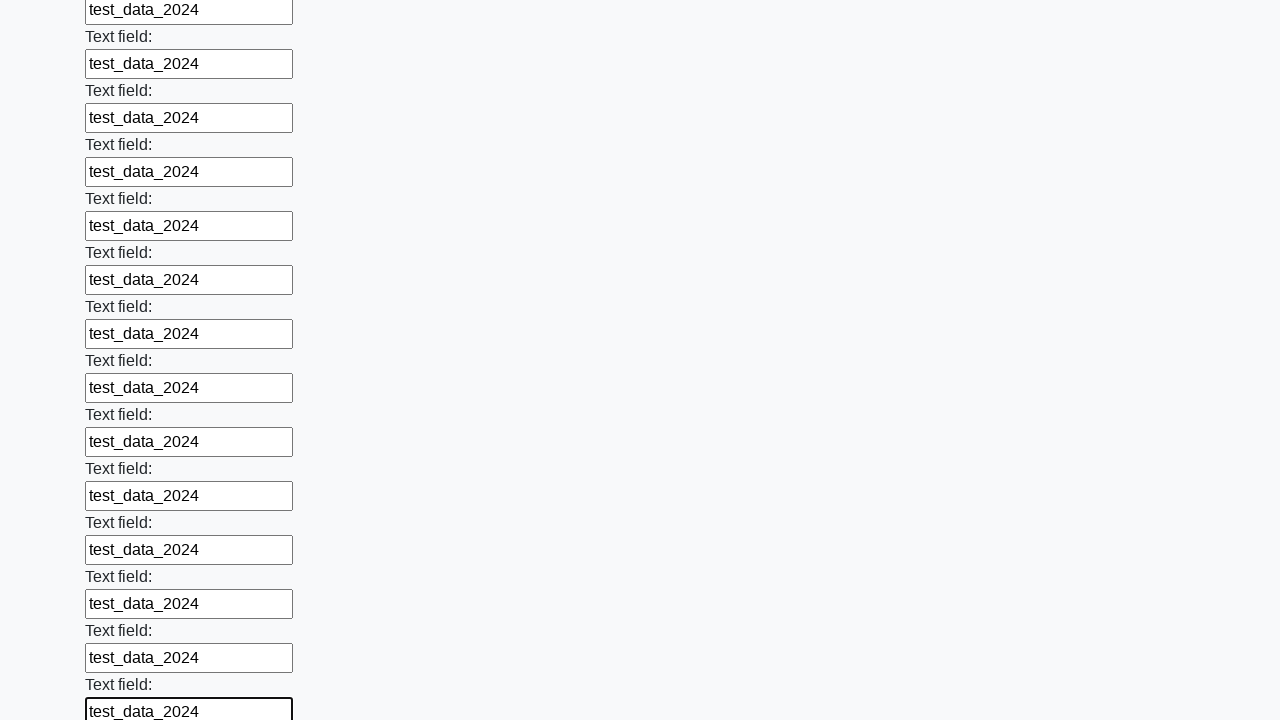

Filled input field with 'test_data_2024' on input >> nth=47
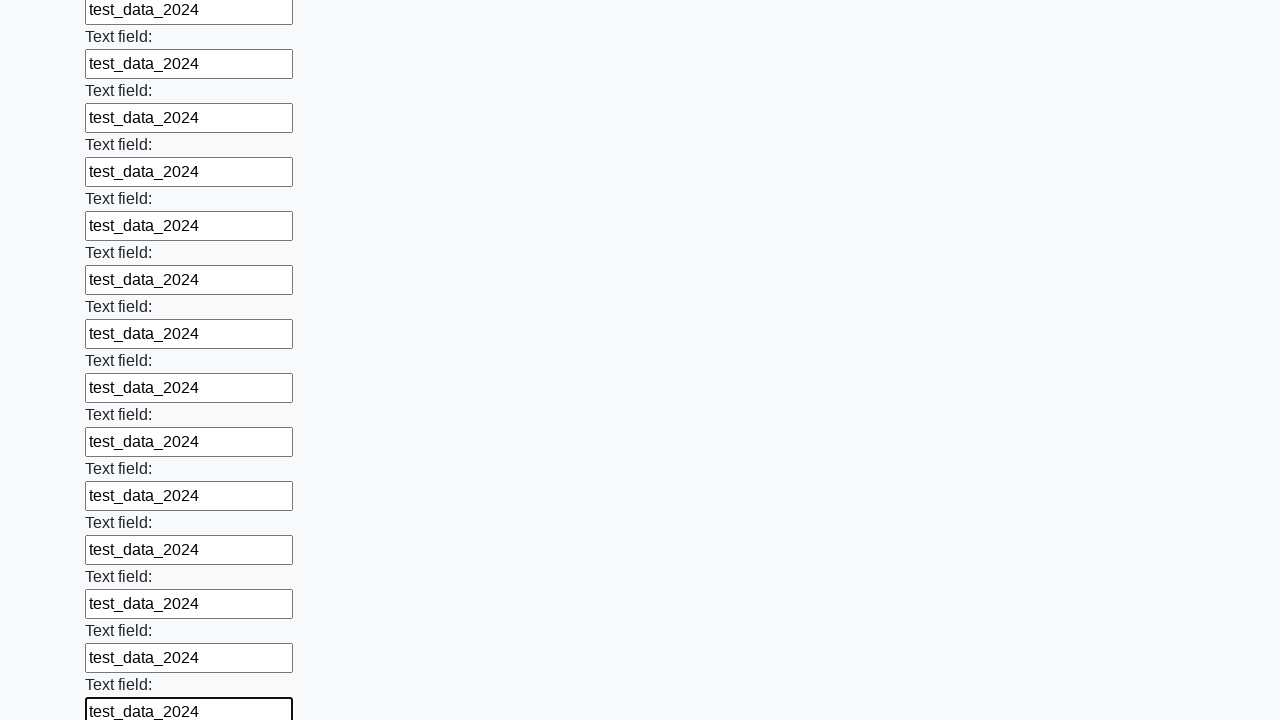

Filled input field with 'test_data_2024' on input >> nth=48
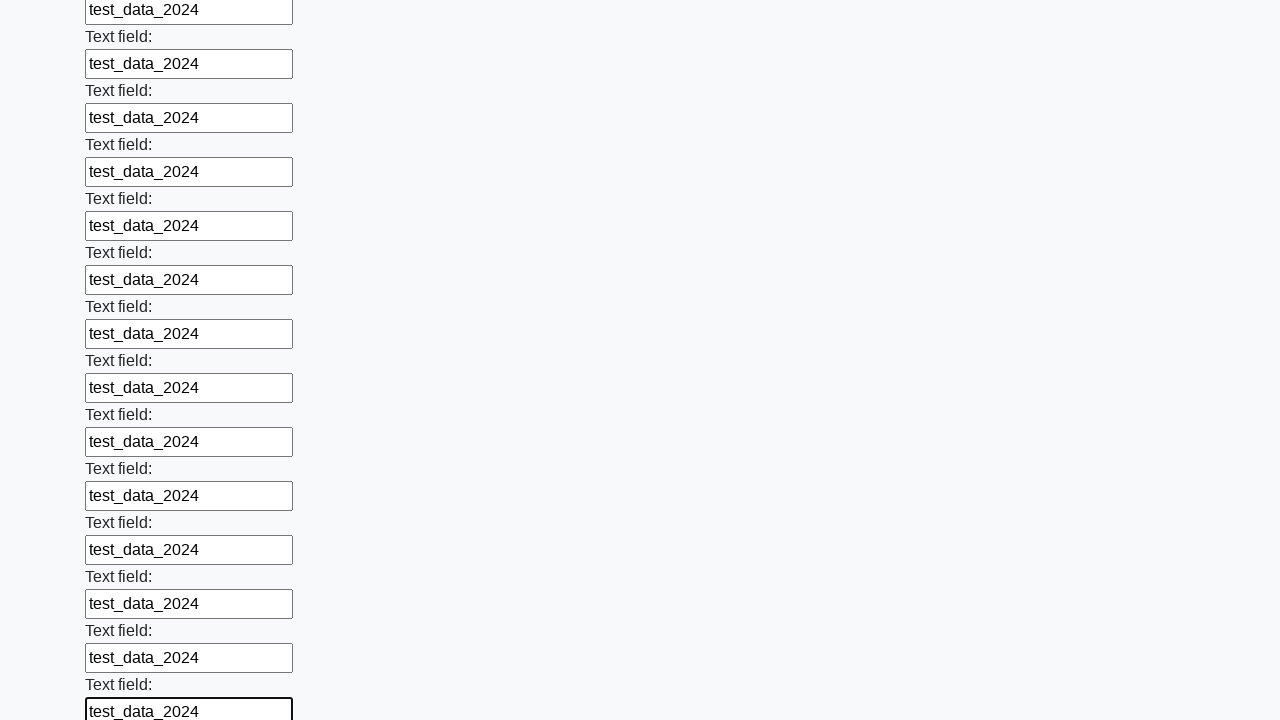

Filled input field with 'test_data_2024' on input >> nth=49
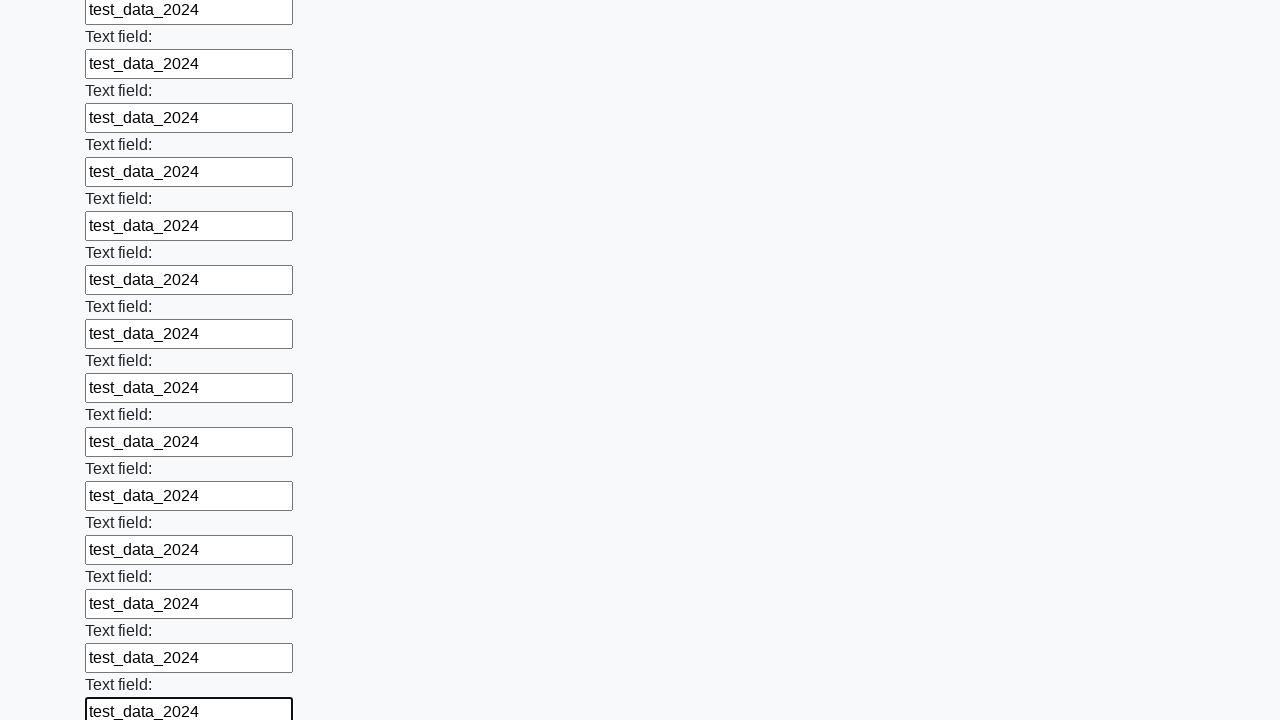

Filled input field with 'test_data_2024' on input >> nth=50
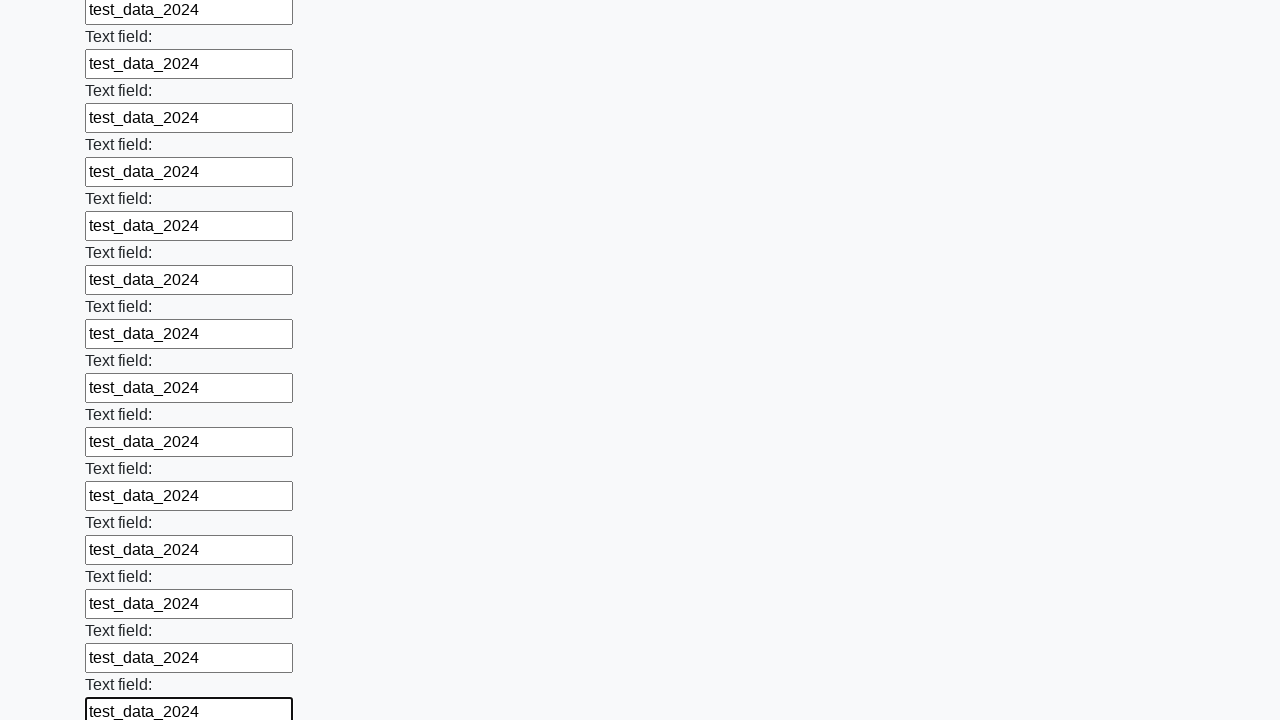

Filled input field with 'test_data_2024' on input >> nth=51
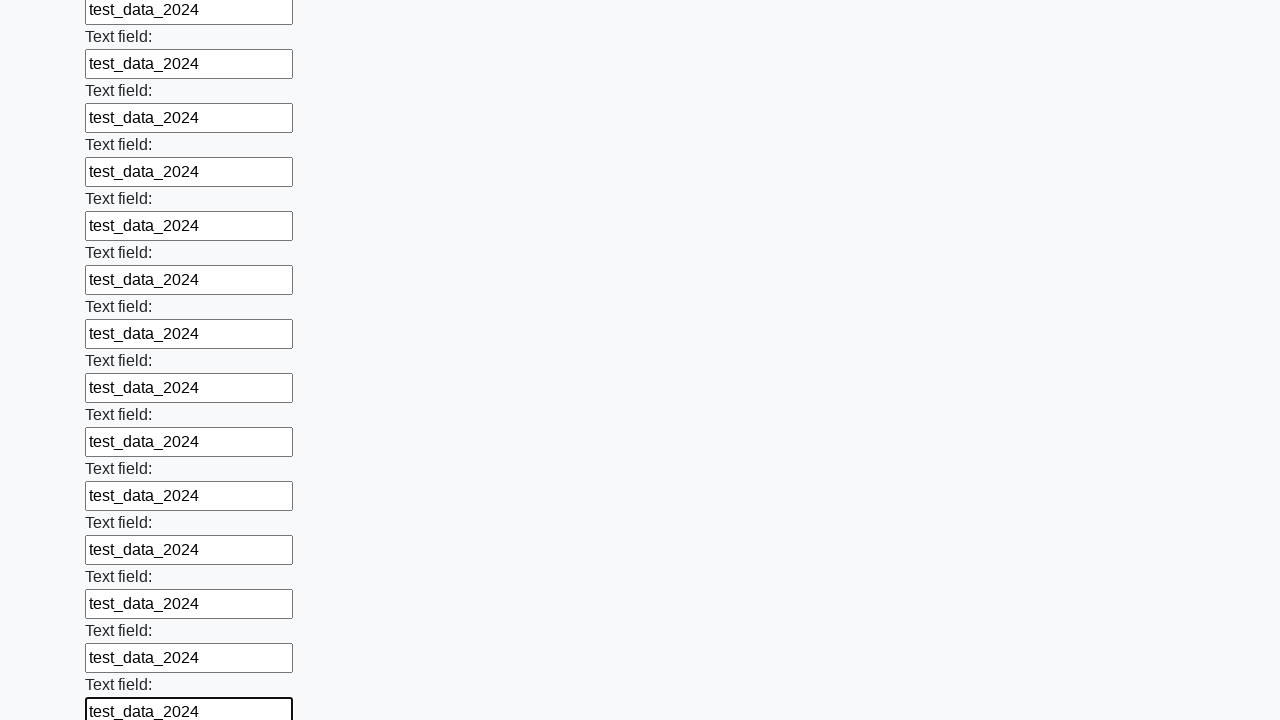

Filled input field with 'test_data_2024' on input >> nth=52
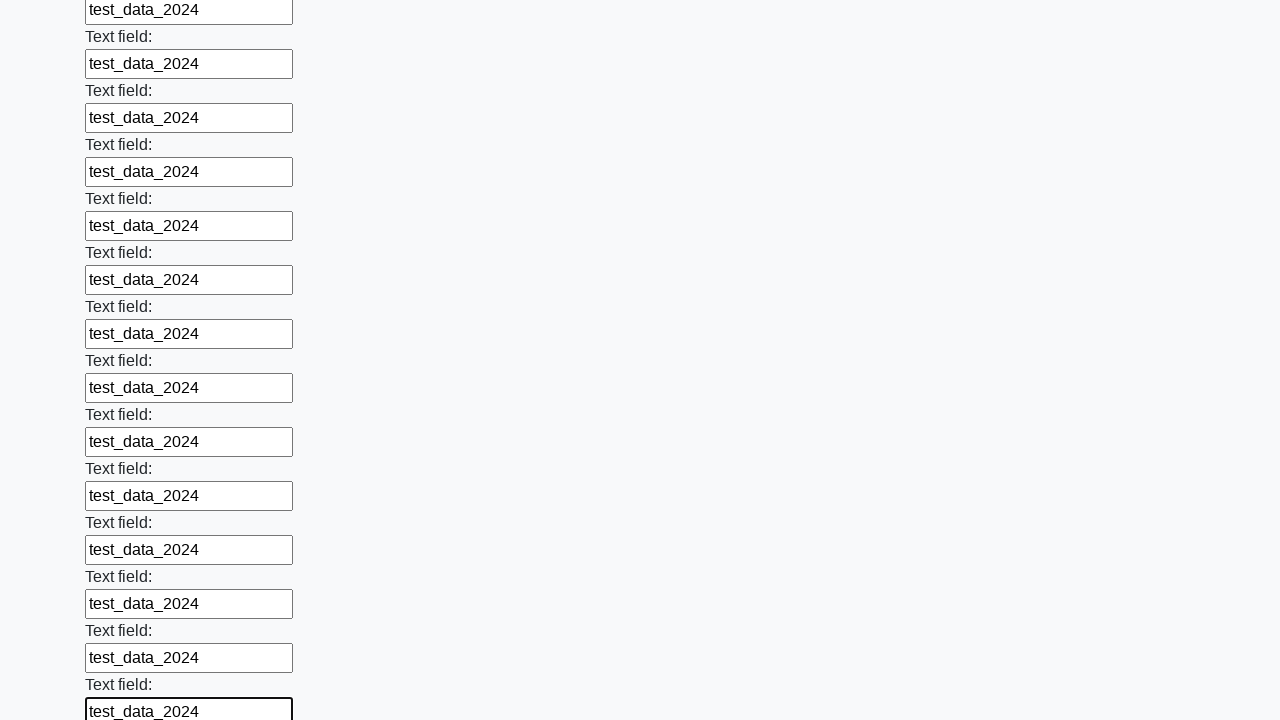

Filled input field with 'test_data_2024' on input >> nth=53
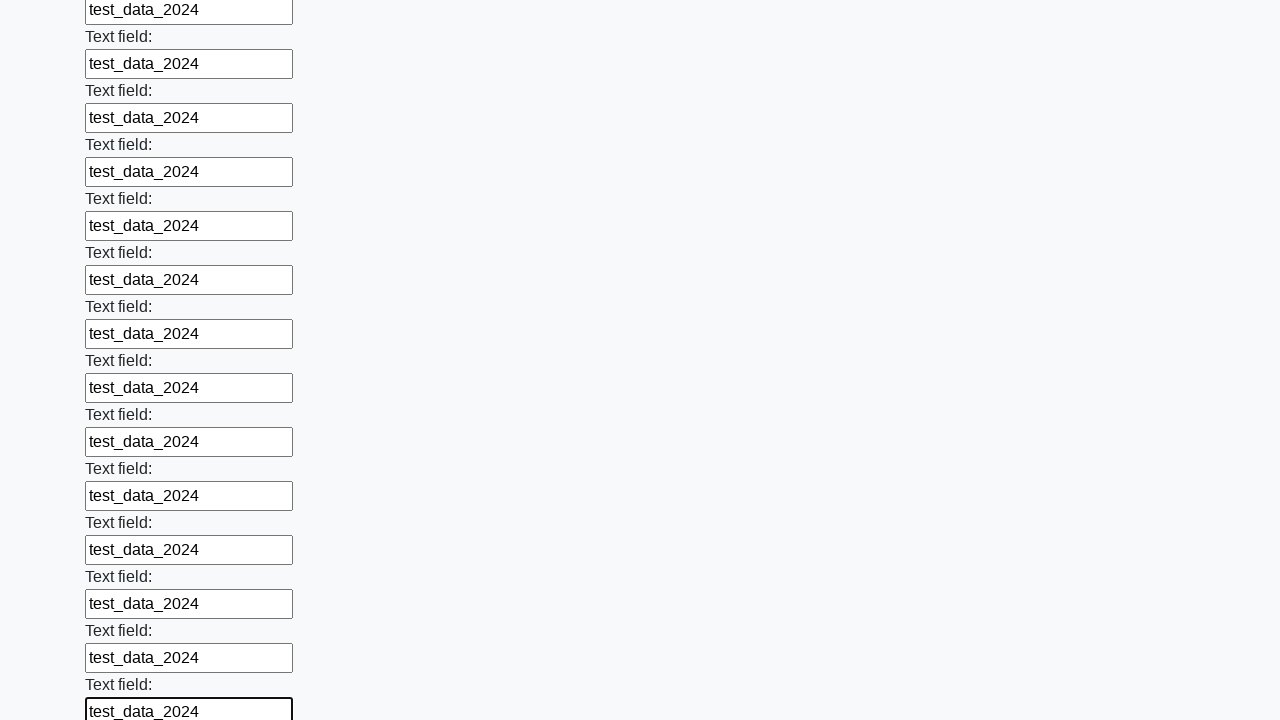

Filled input field with 'test_data_2024' on input >> nth=54
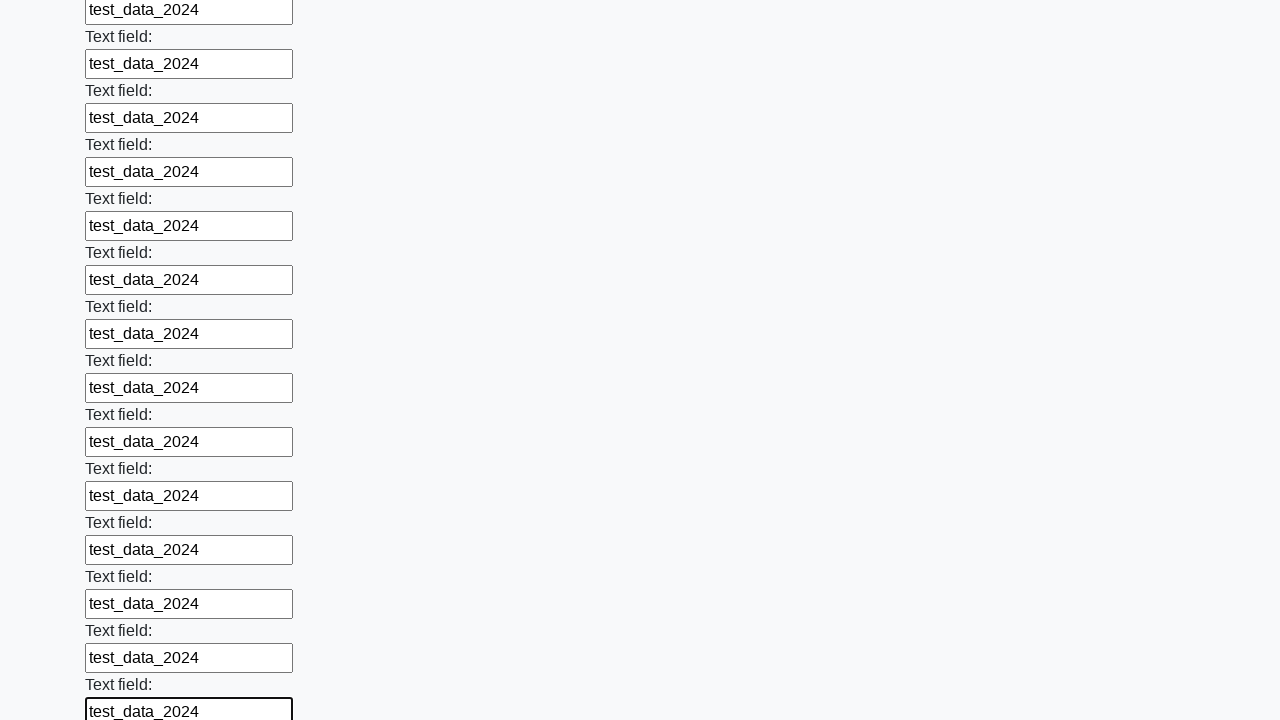

Filled input field with 'test_data_2024' on input >> nth=55
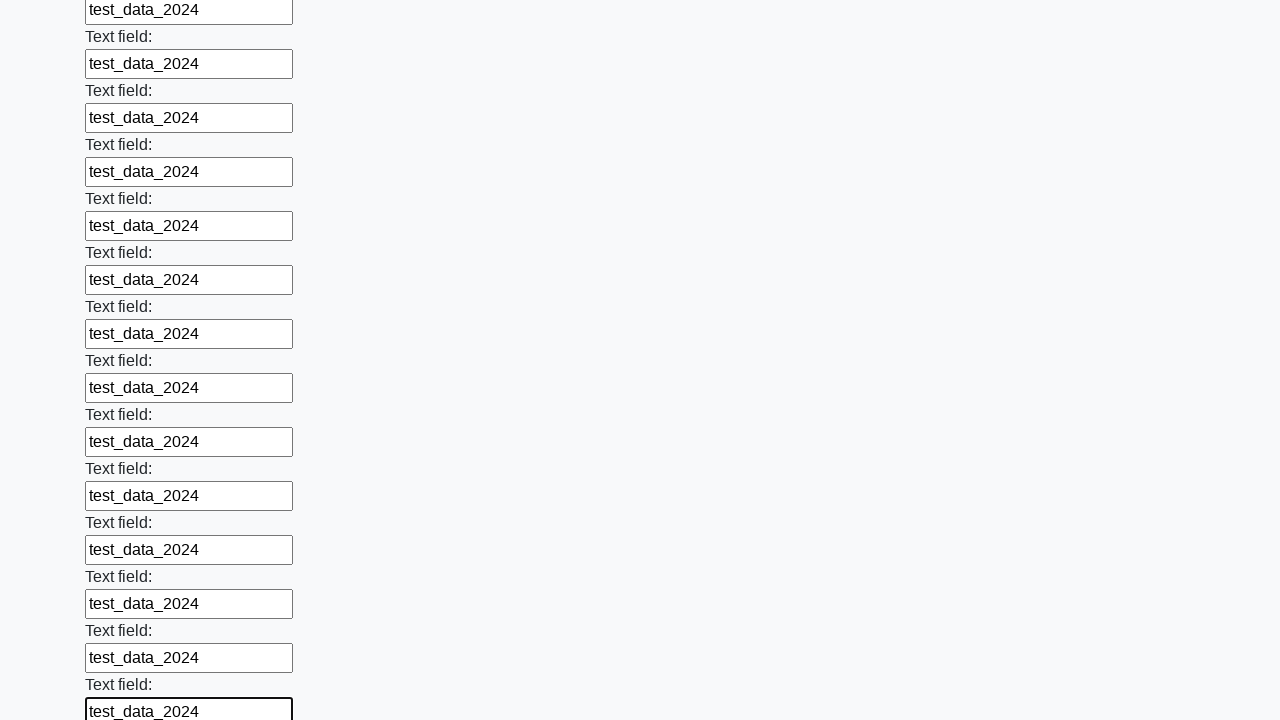

Filled input field with 'test_data_2024' on input >> nth=56
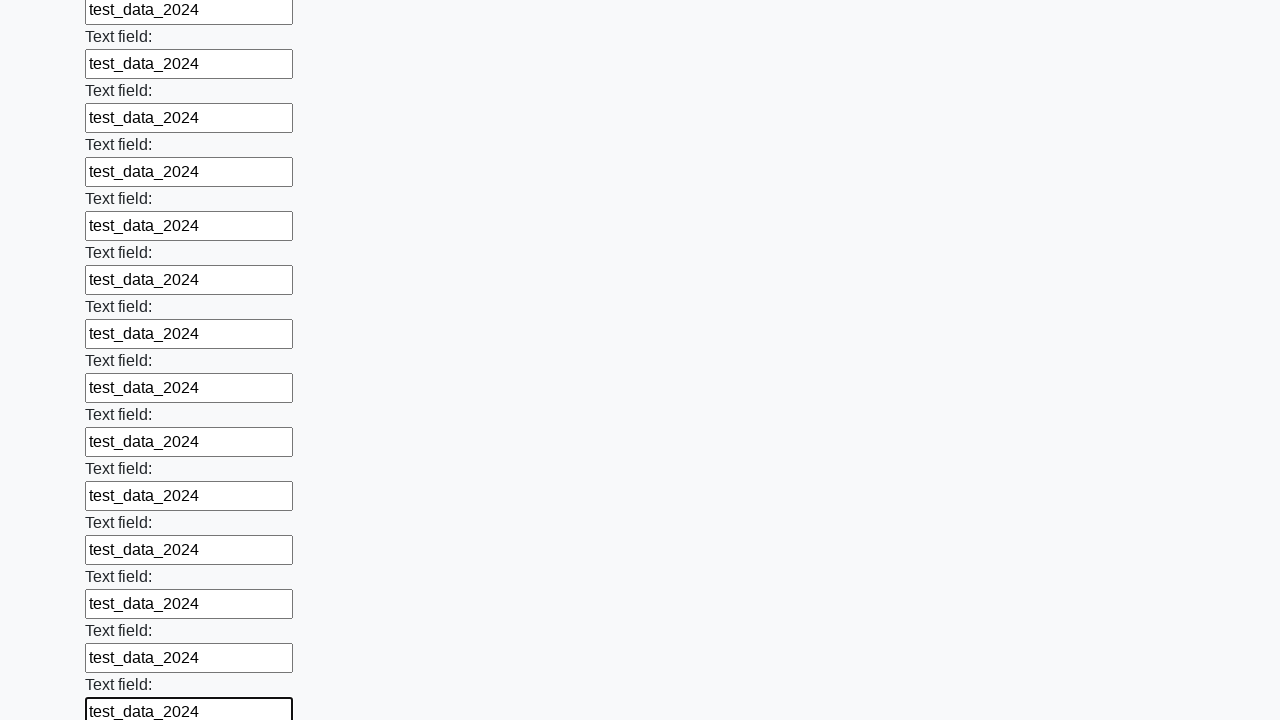

Filled input field with 'test_data_2024' on input >> nth=57
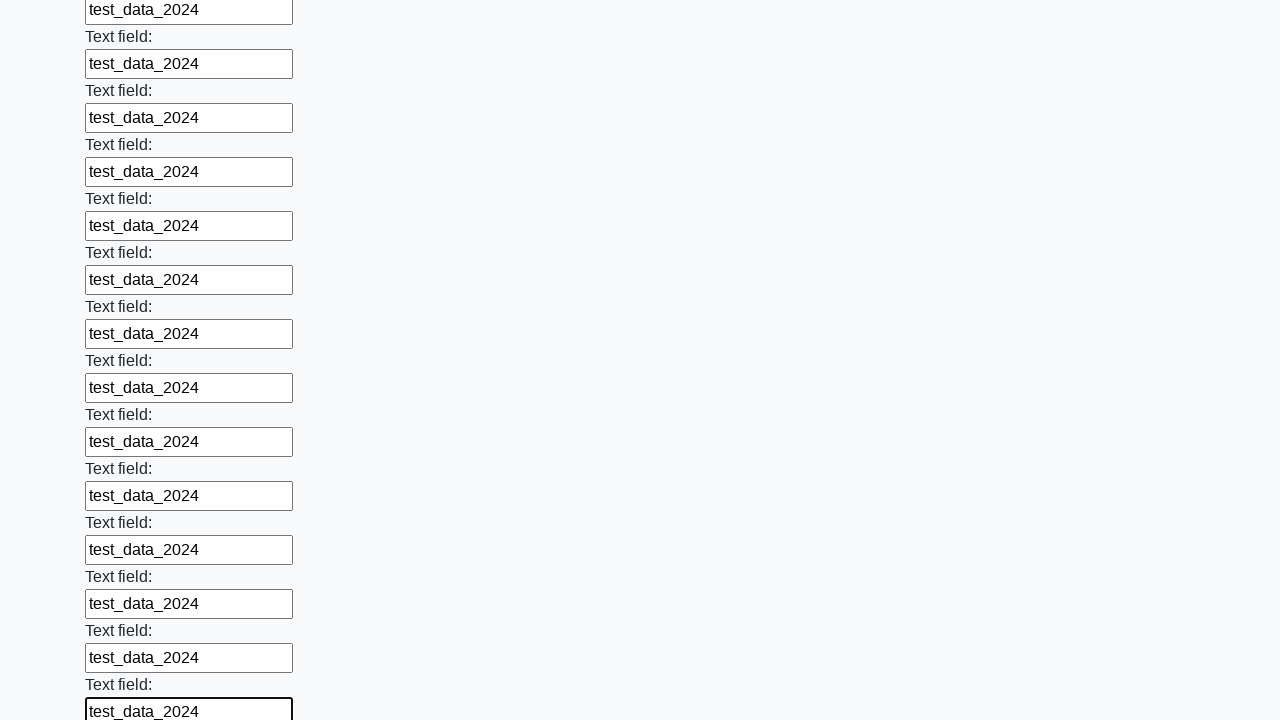

Filled input field with 'test_data_2024' on input >> nth=58
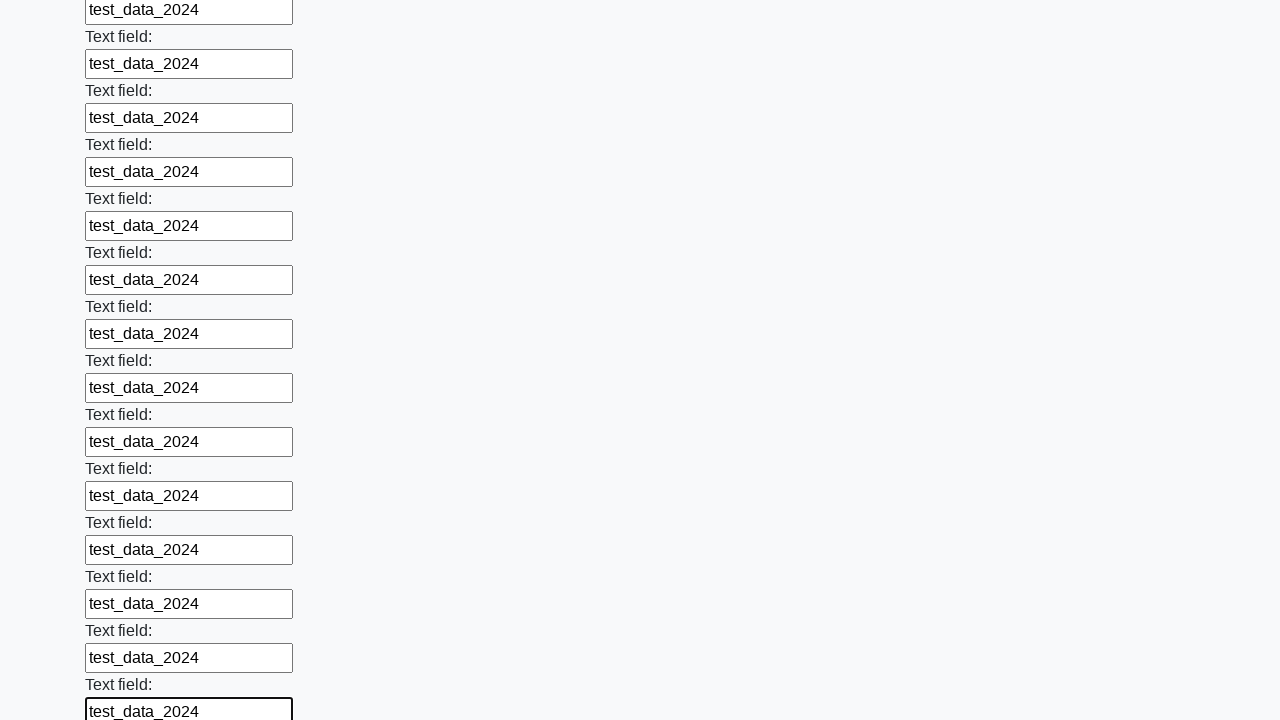

Filled input field with 'test_data_2024' on input >> nth=59
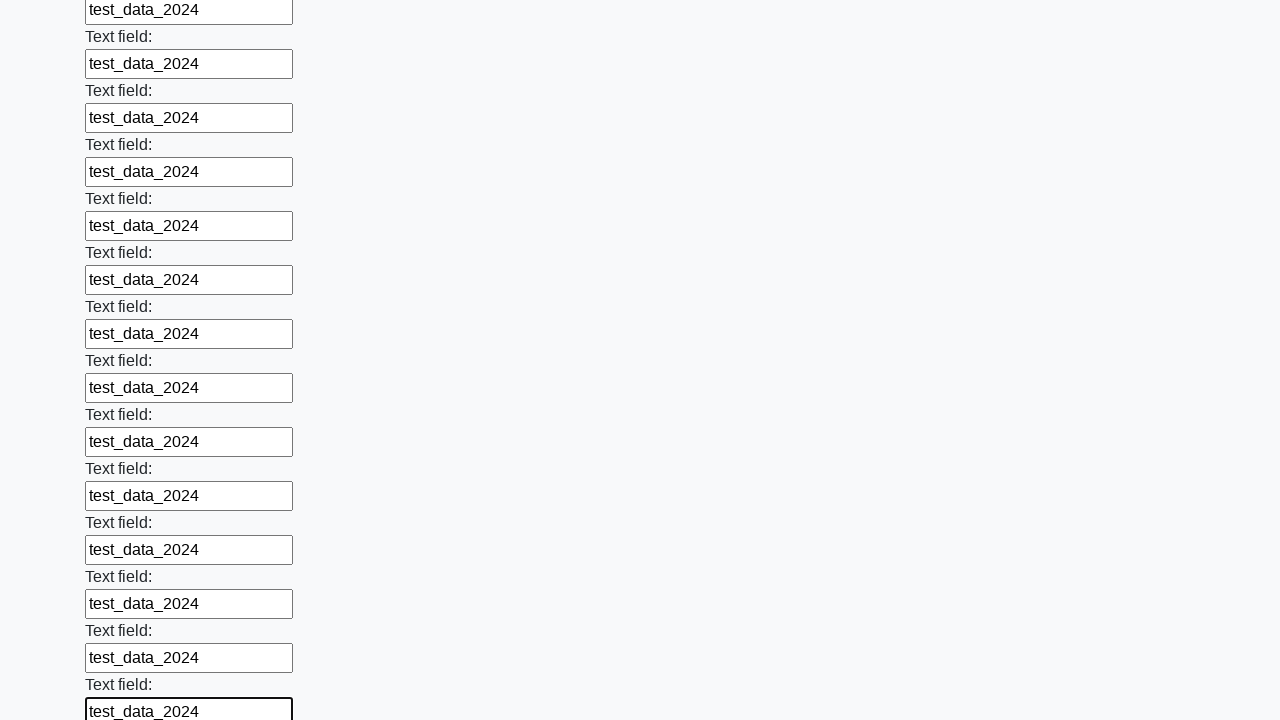

Filled input field with 'test_data_2024' on input >> nth=60
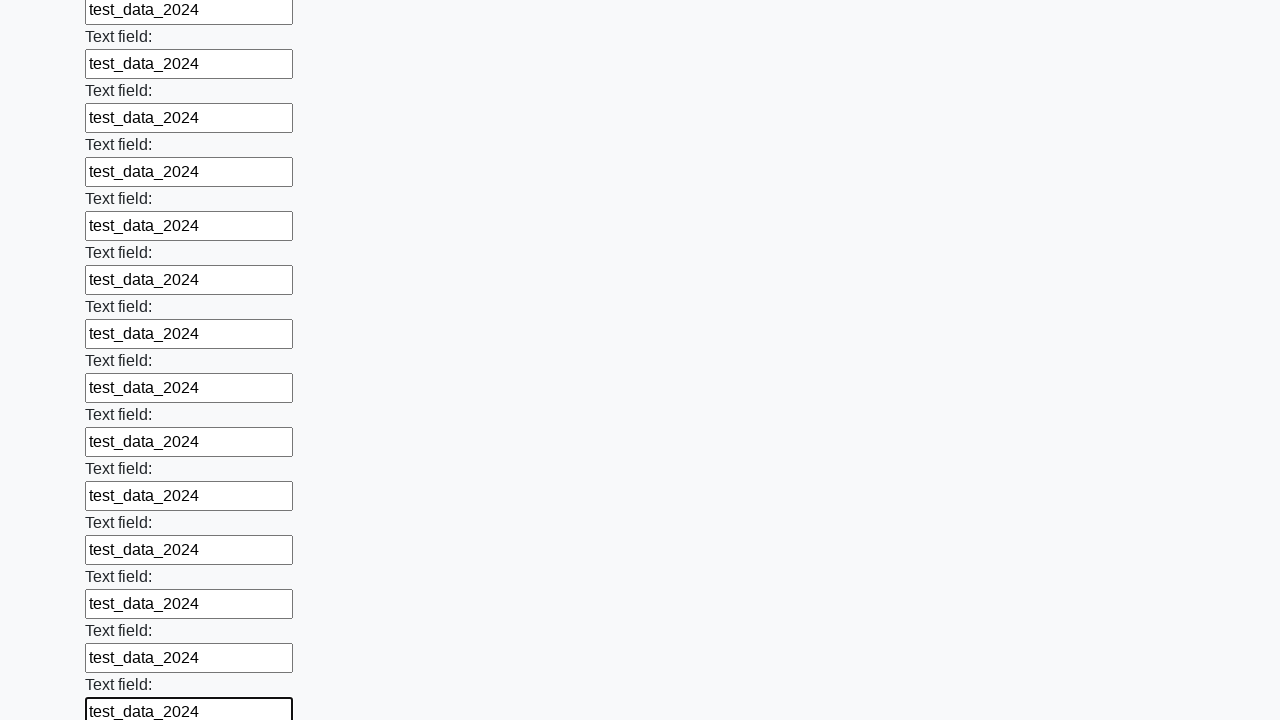

Filled input field with 'test_data_2024' on input >> nth=61
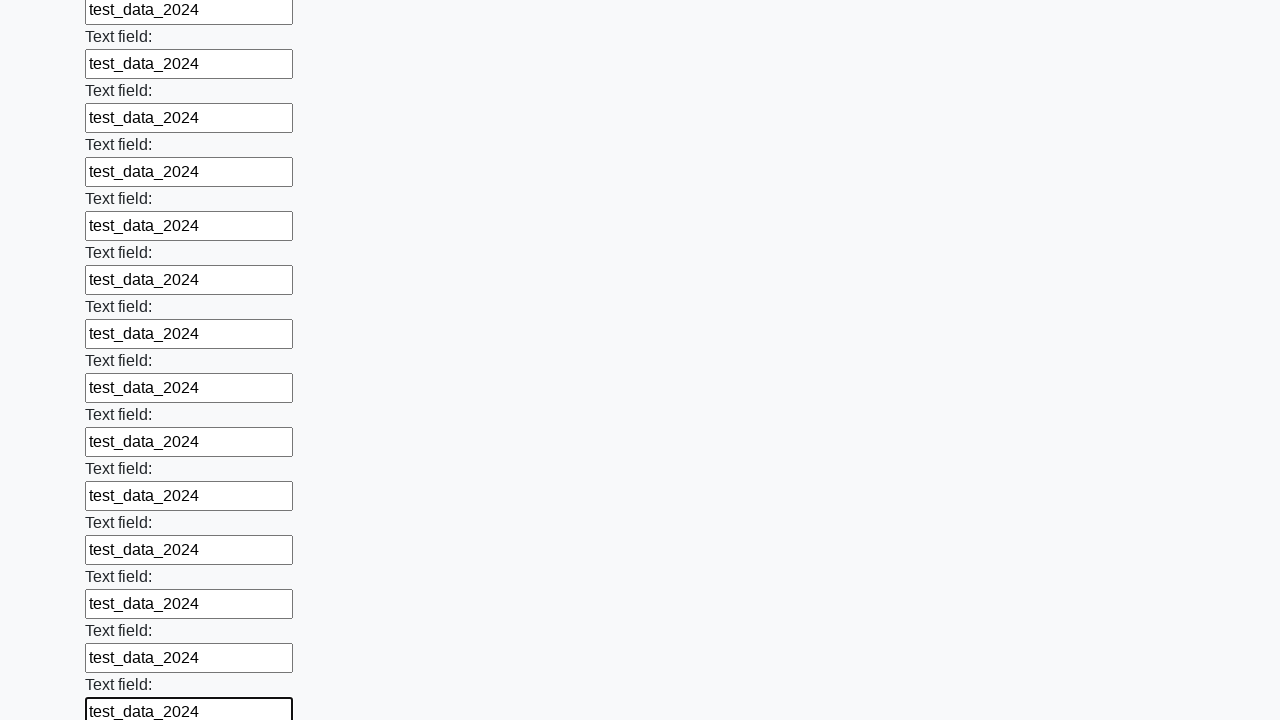

Filled input field with 'test_data_2024' on input >> nth=62
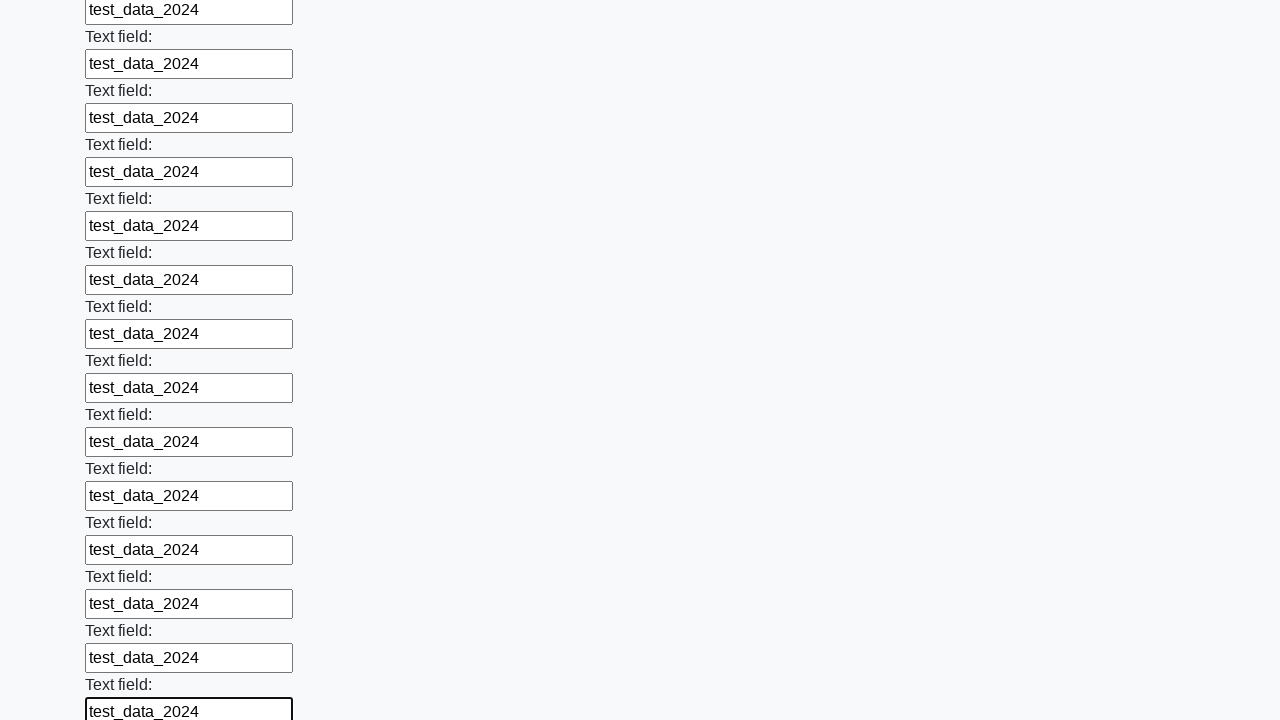

Filled input field with 'test_data_2024' on input >> nth=63
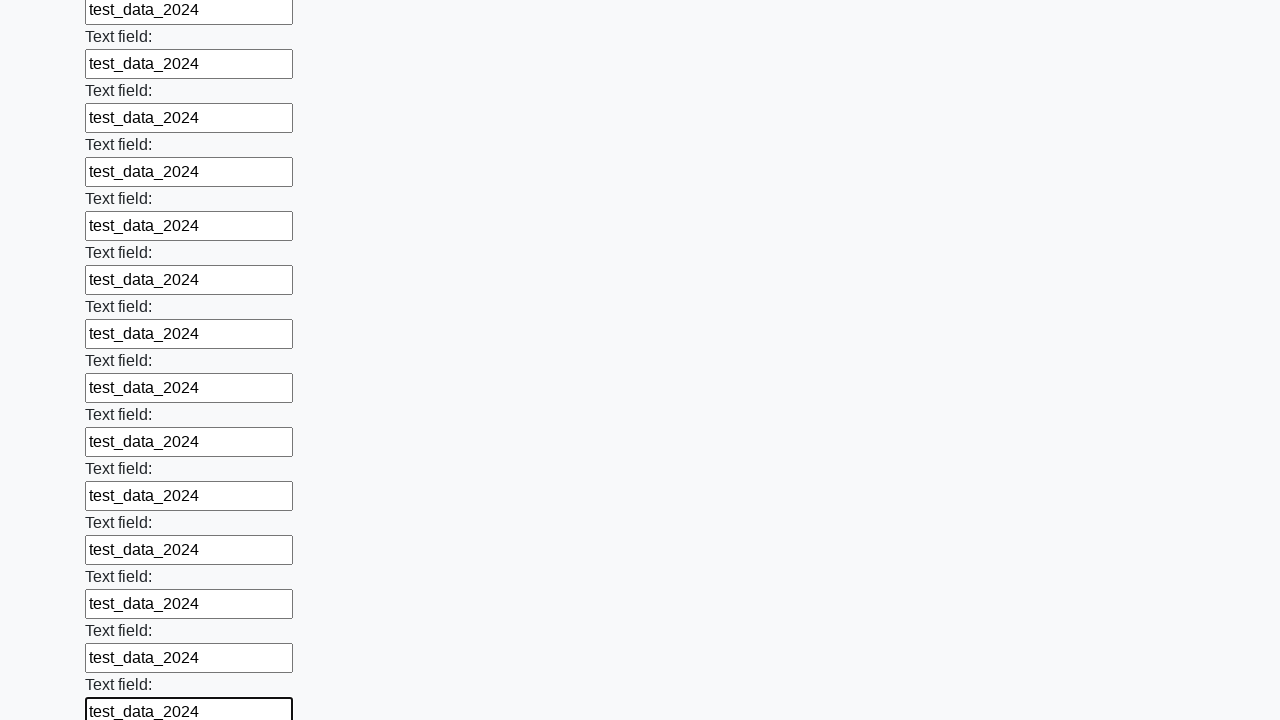

Filled input field with 'test_data_2024' on input >> nth=64
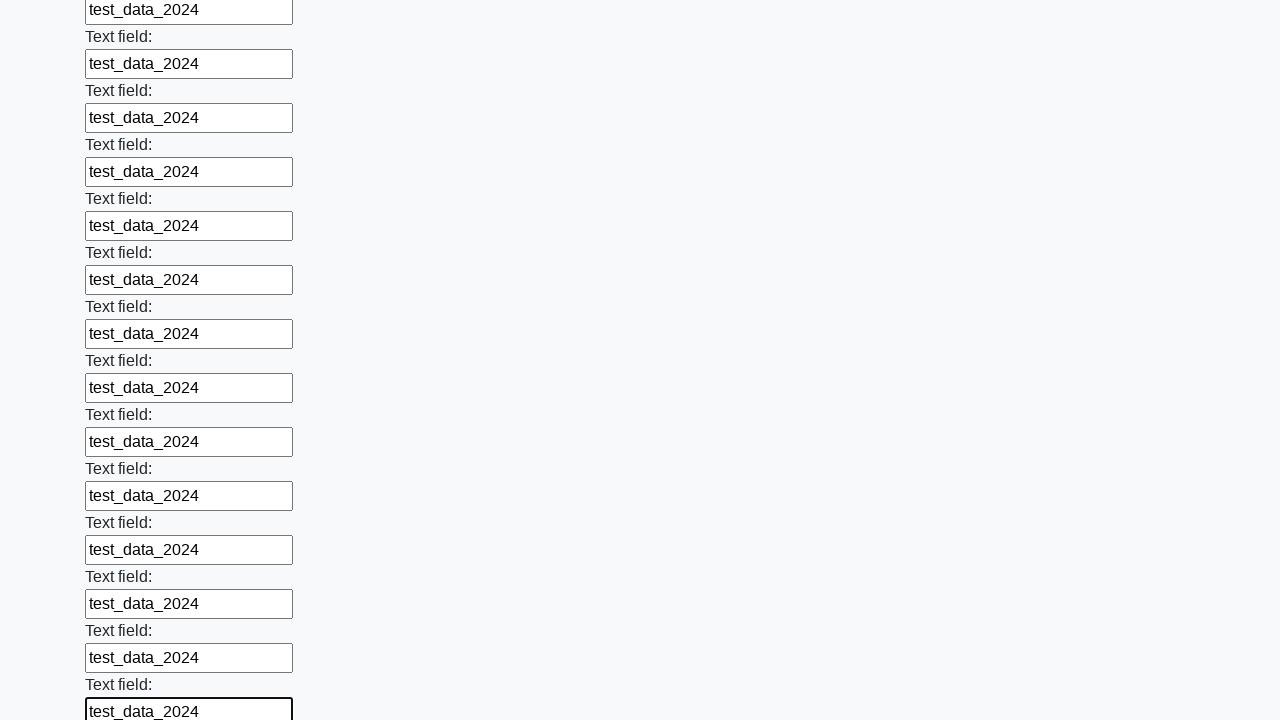

Filled input field with 'test_data_2024' on input >> nth=65
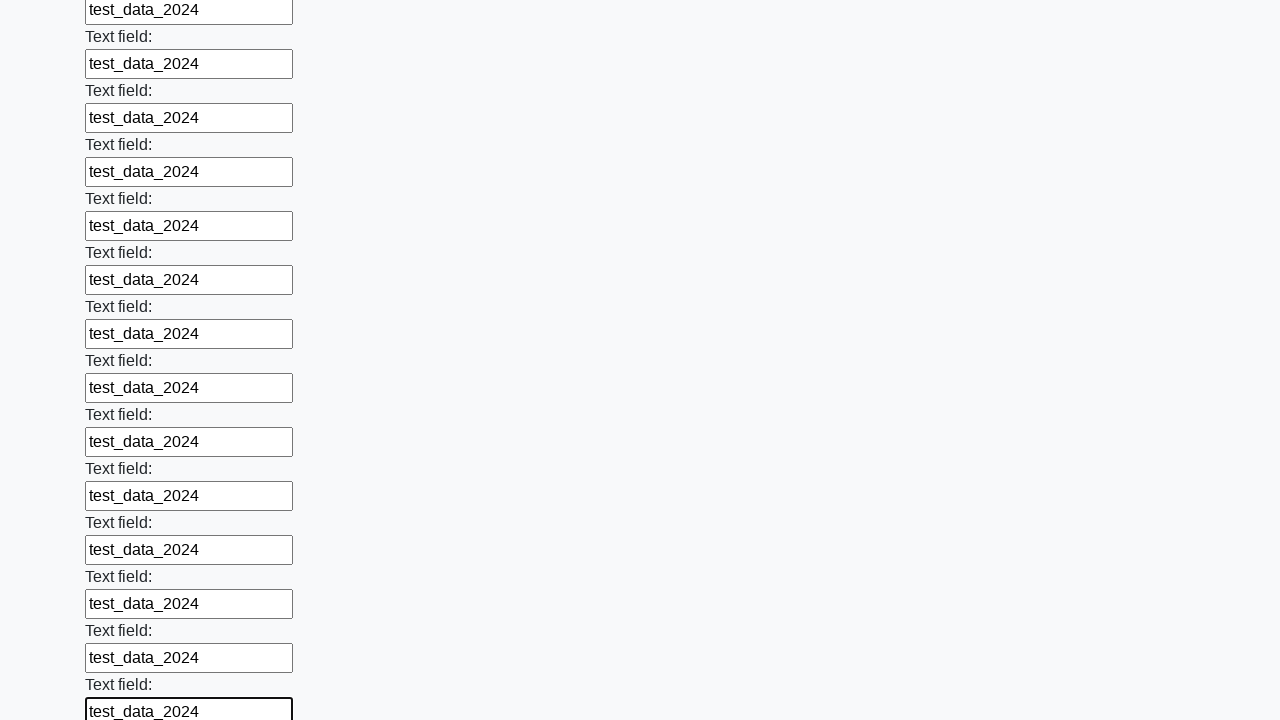

Filled input field with 'test_data_2024' on input >> nth=66
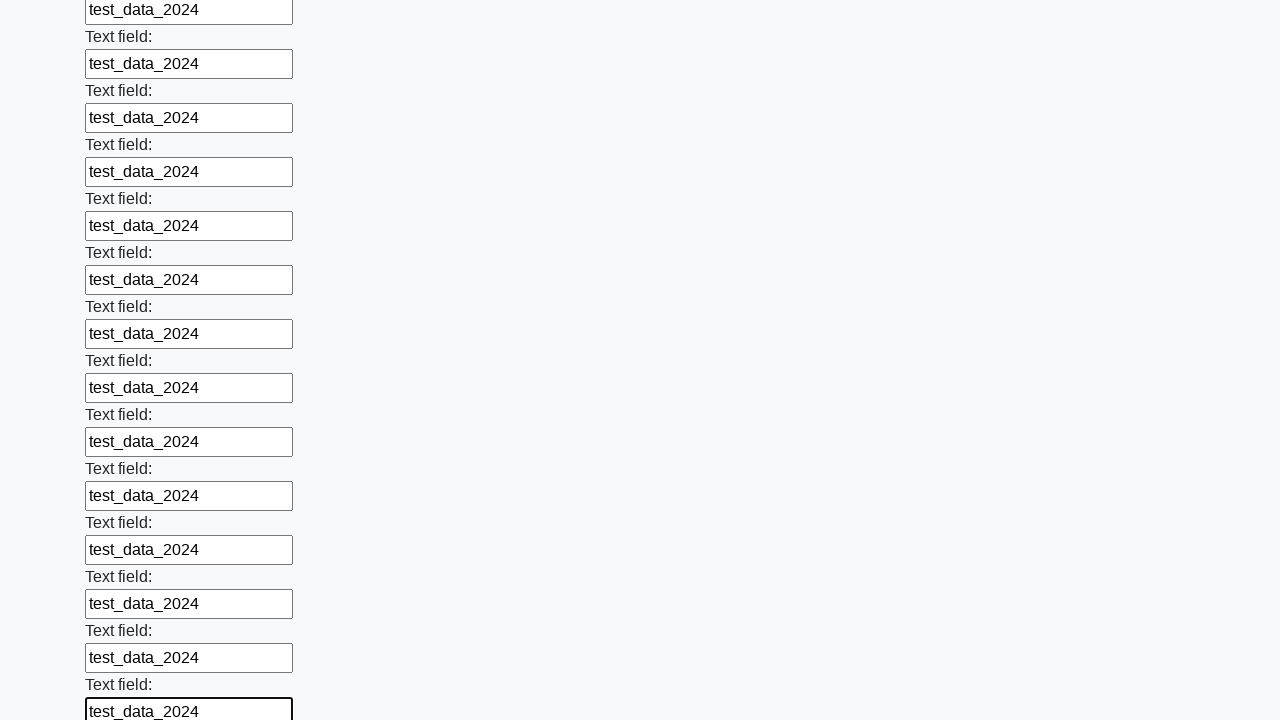

Filled input field with 'test_data_2024' on input >> nth=67
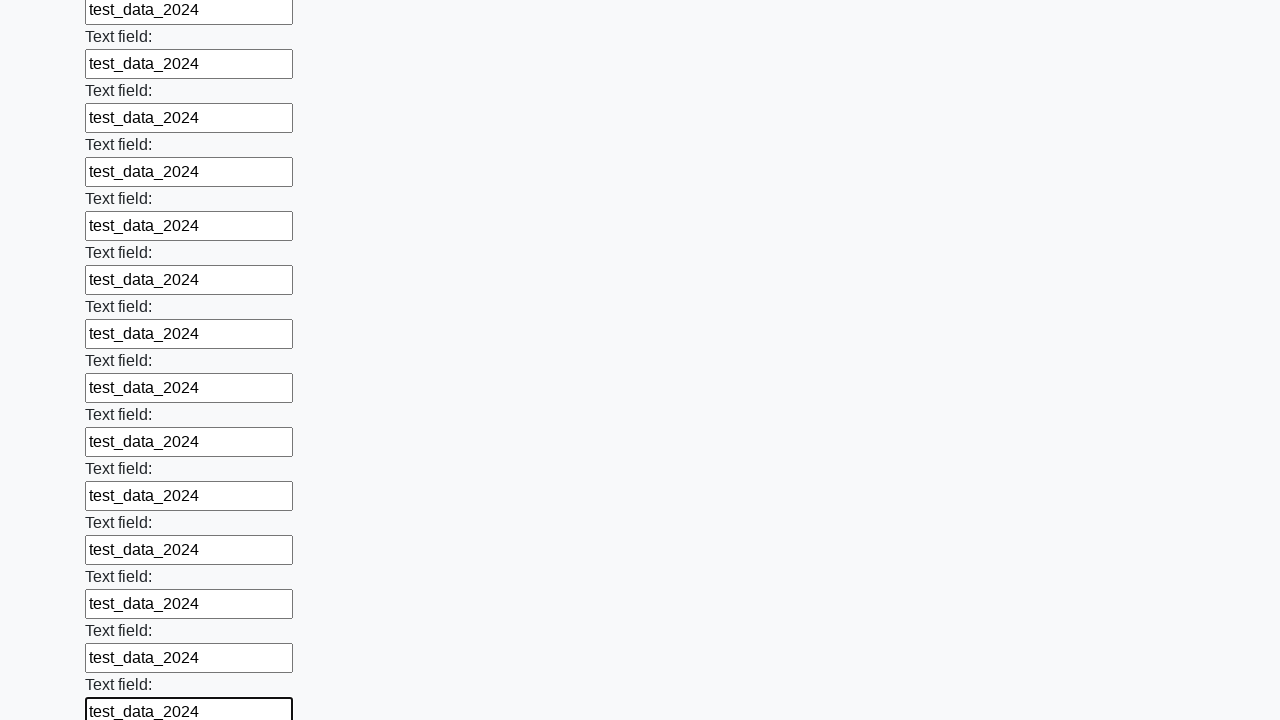

Filled input field with 'test_data_2024' on input >> nth=68
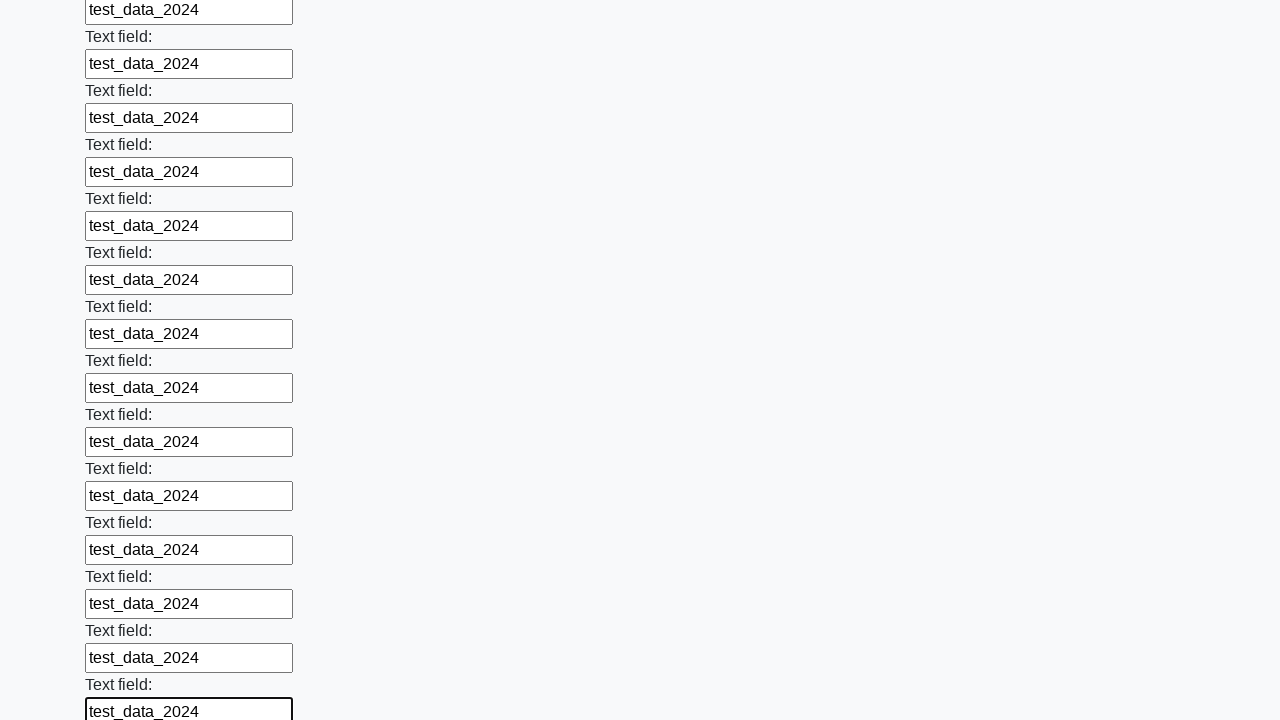

Filled input field with 'test_data_2024' on input >> nth=69
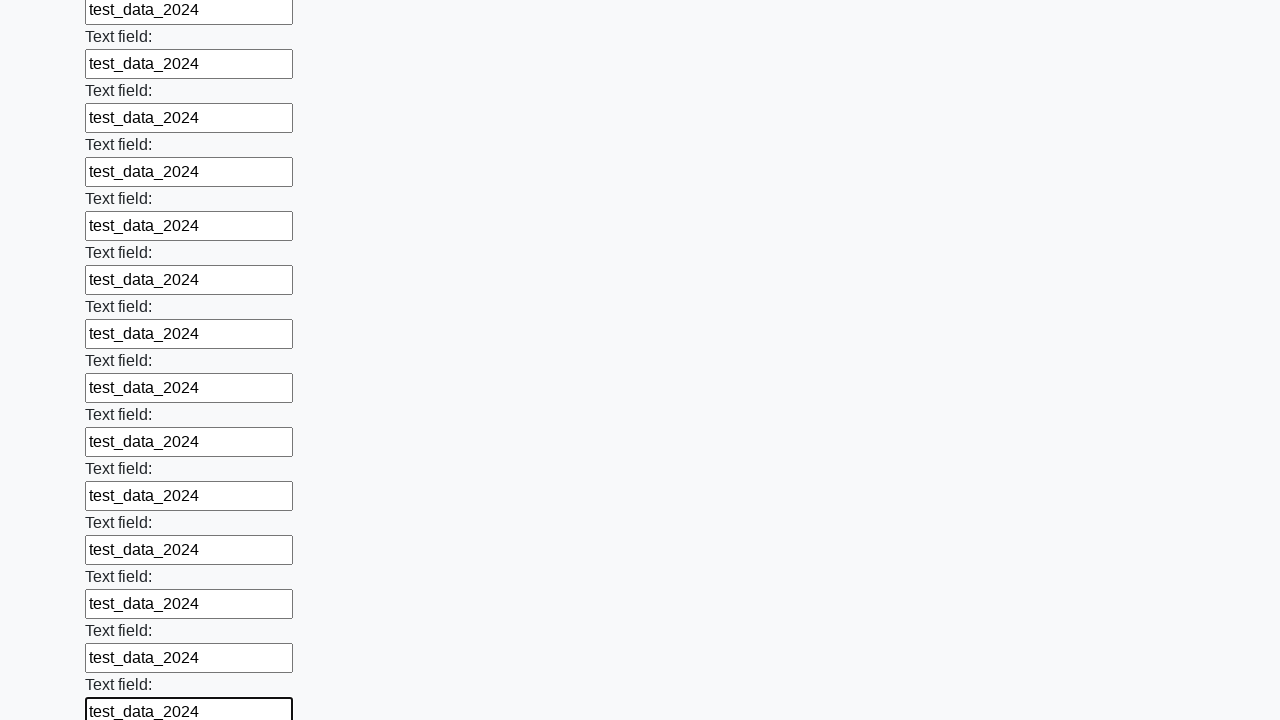

Filled input field with 'test_data_2024' on input >> nth=70
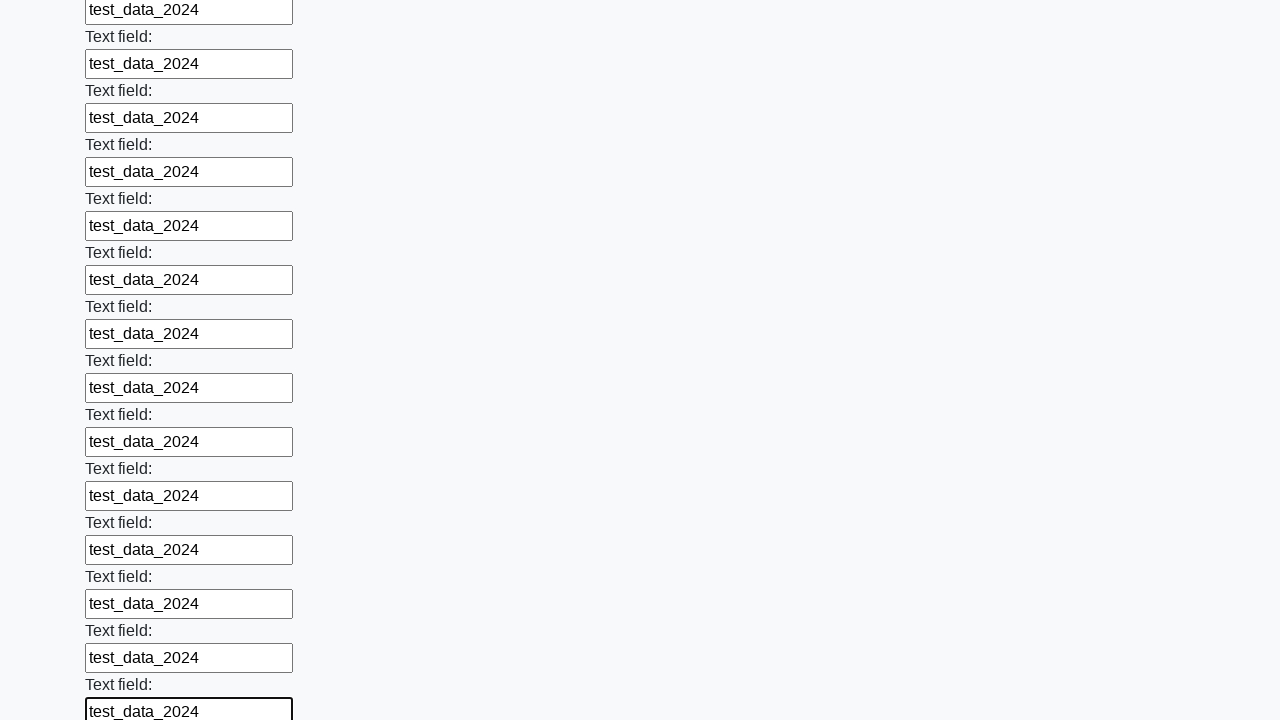

Filled input field with 'test_data_2024' on input >> nth=71
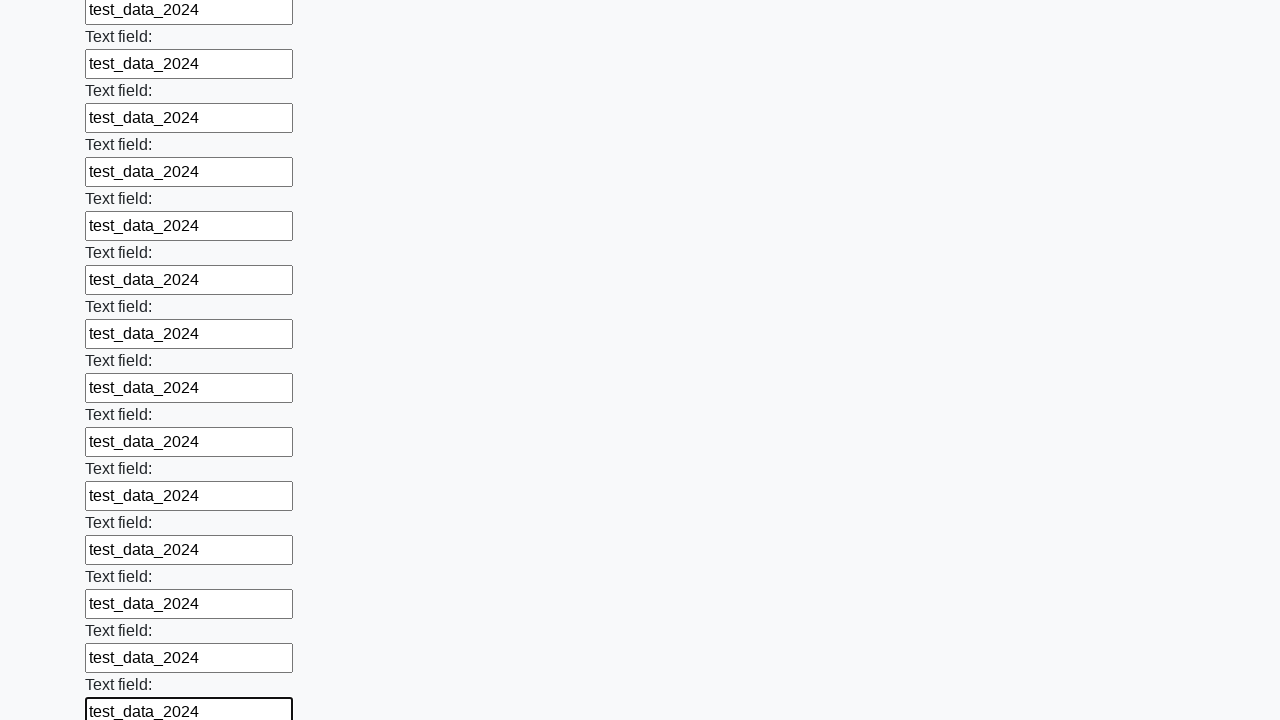

Filled input field with 'test_data_2024' on input >> nth=72
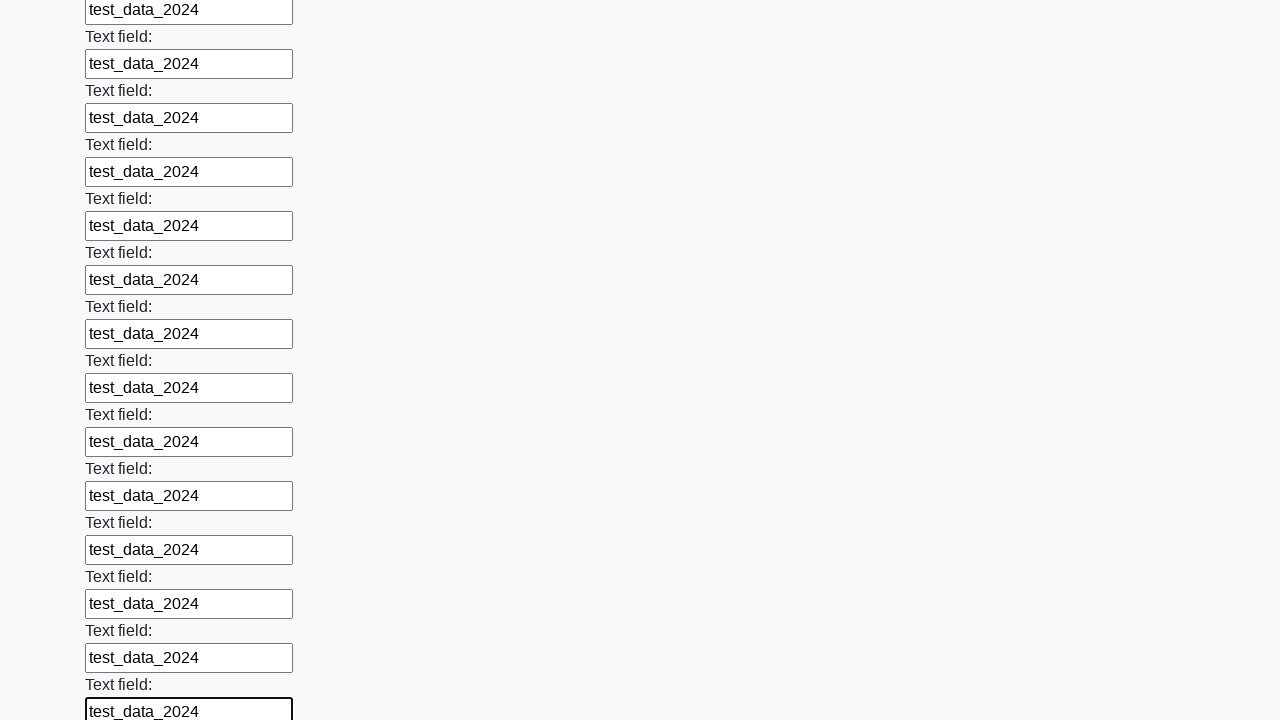

Filled input field with 'test_data_2024' on input >> nth=73
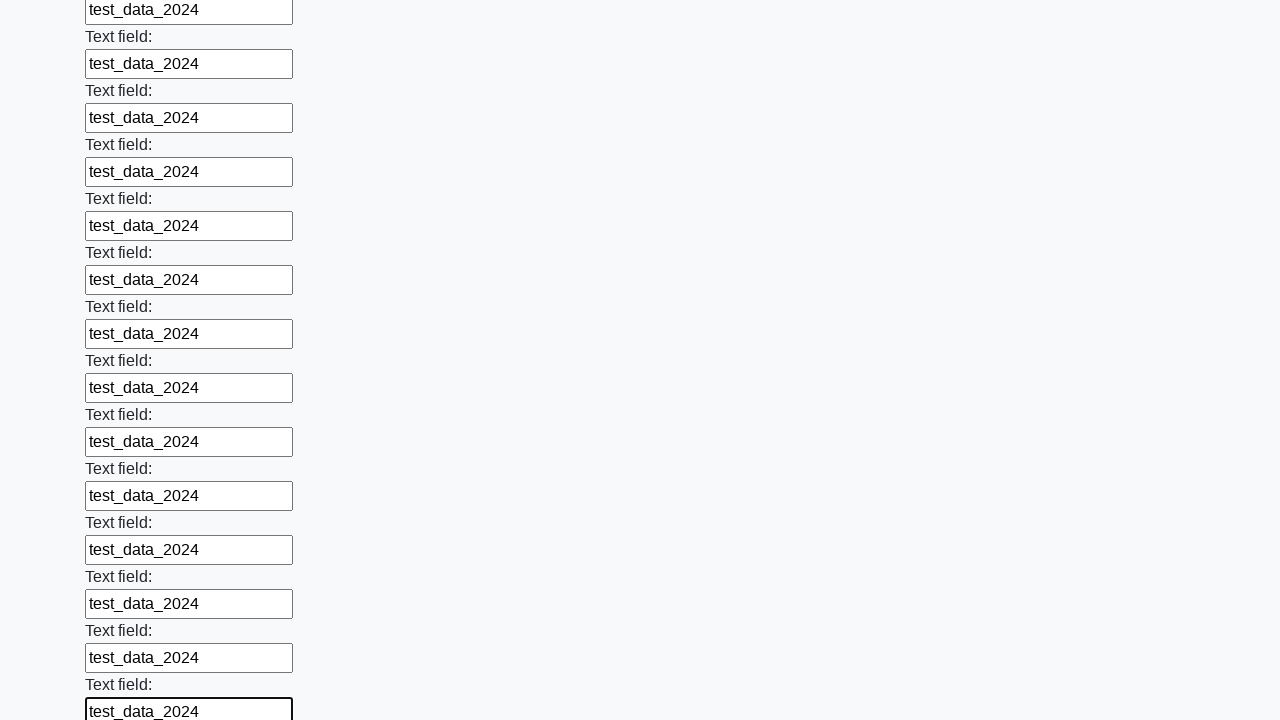

Filled input field with 'test_data_2024' on input >> nth=74
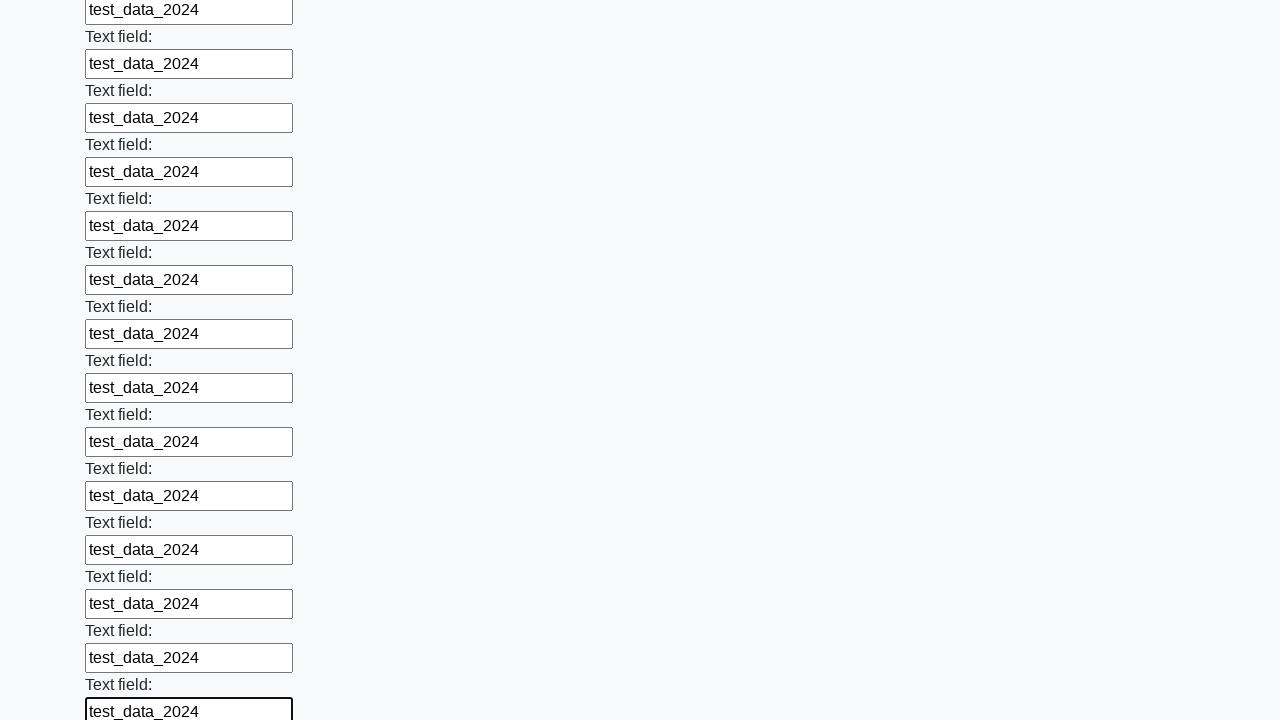

Filled input field with 'test_data_2024' on input >> nth=75
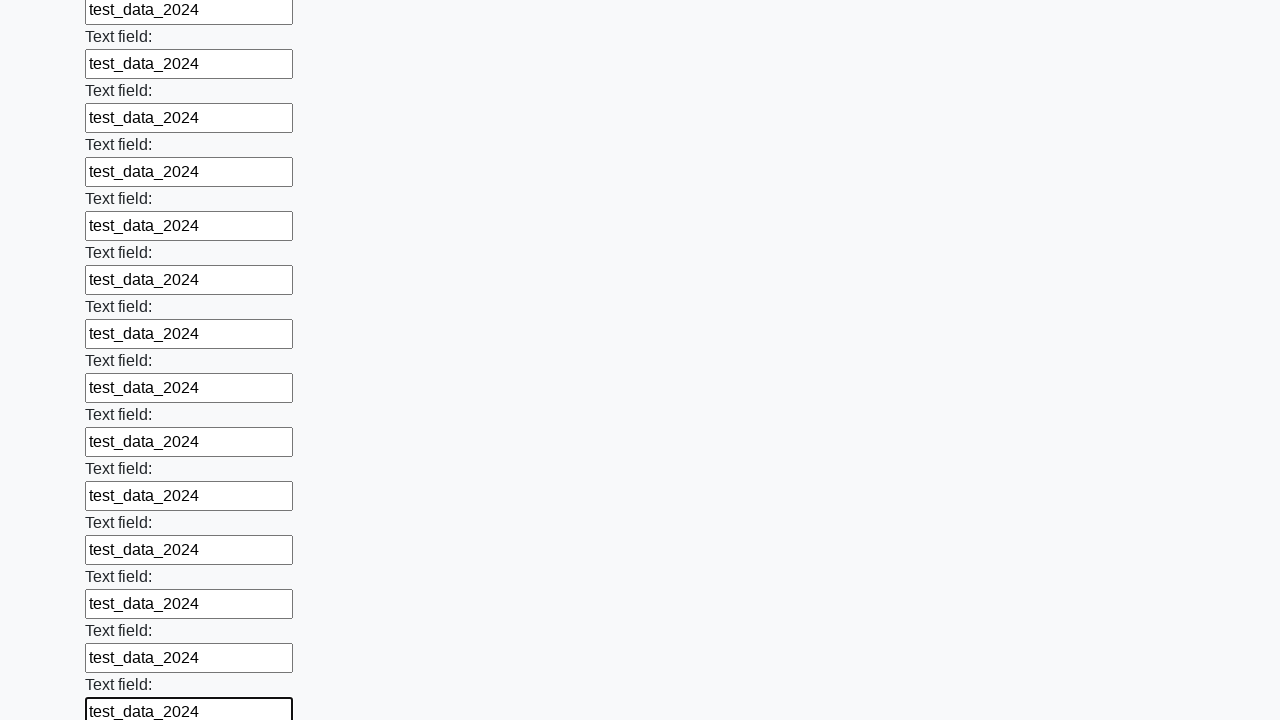

Filled input field with 'test_data_2024' on input >> nth=76
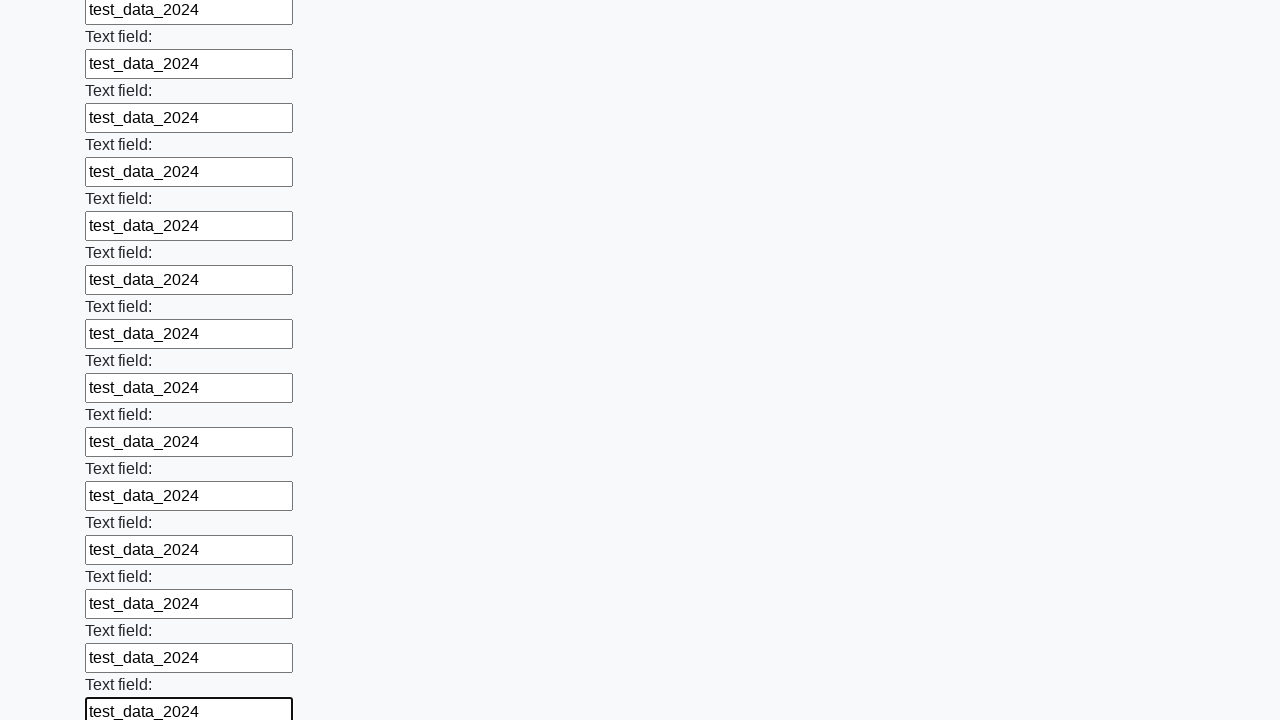

Filled input field with 'test_data_2024' on input >> nth=77
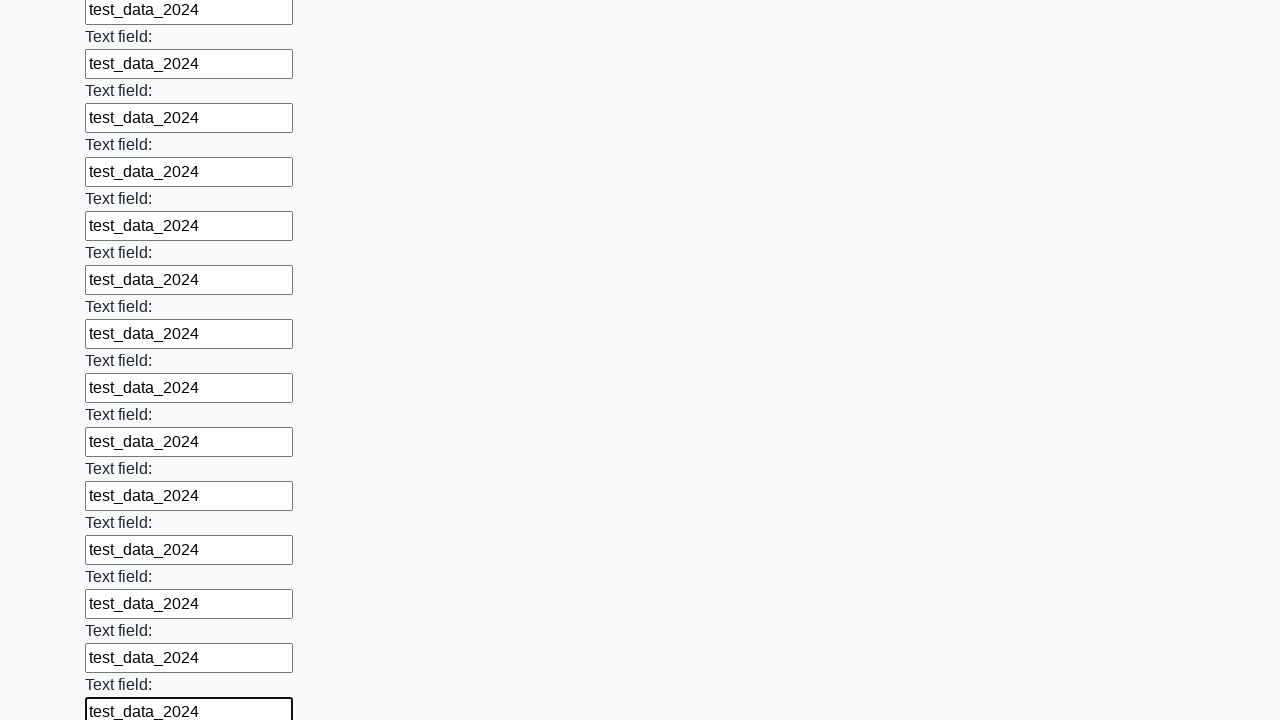

Filled input field with 'test_data_2024' on input >> nth=78
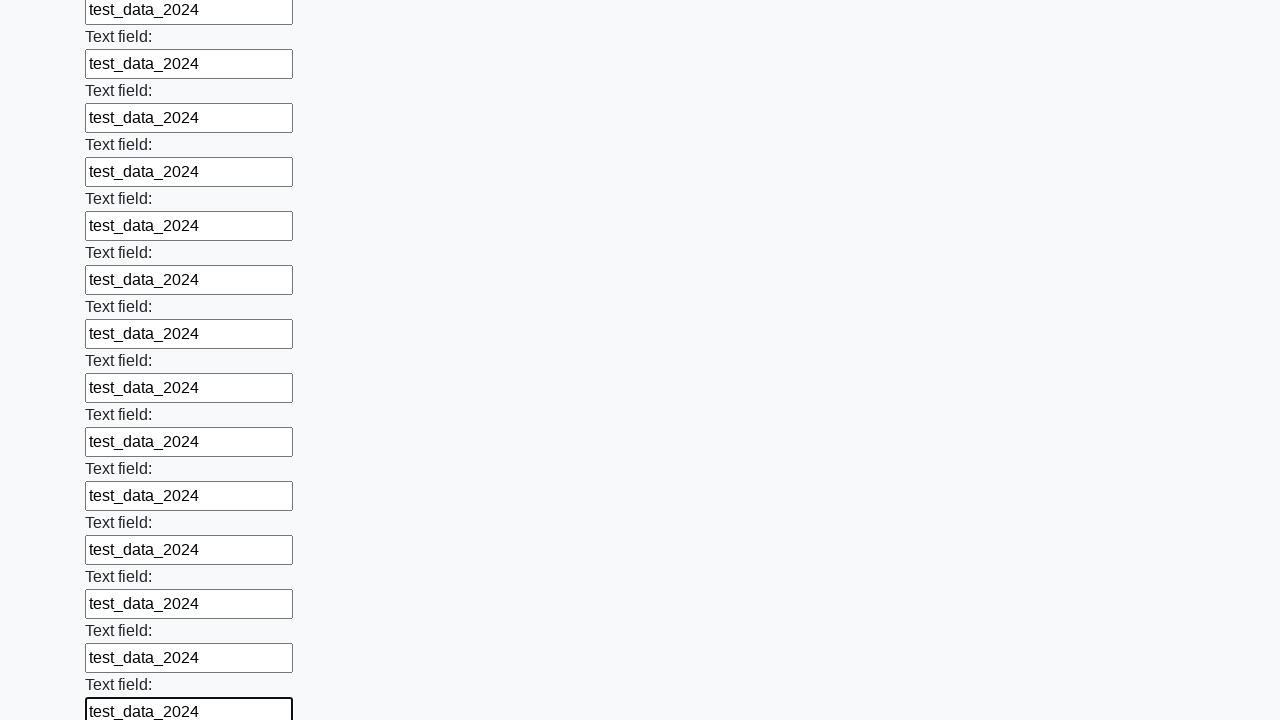

Filled input field with 'test_data_2024' on input >> nth=79
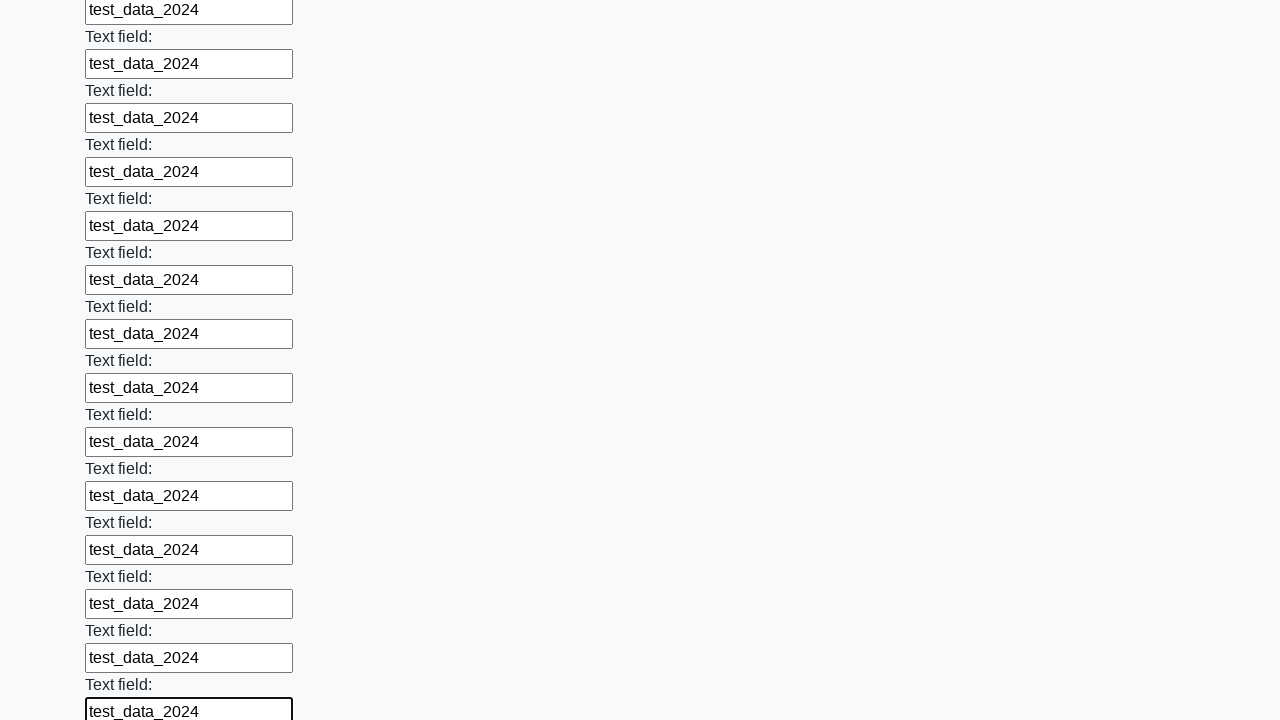

Filled input field with 'test_data_2024' on input >> nth=80
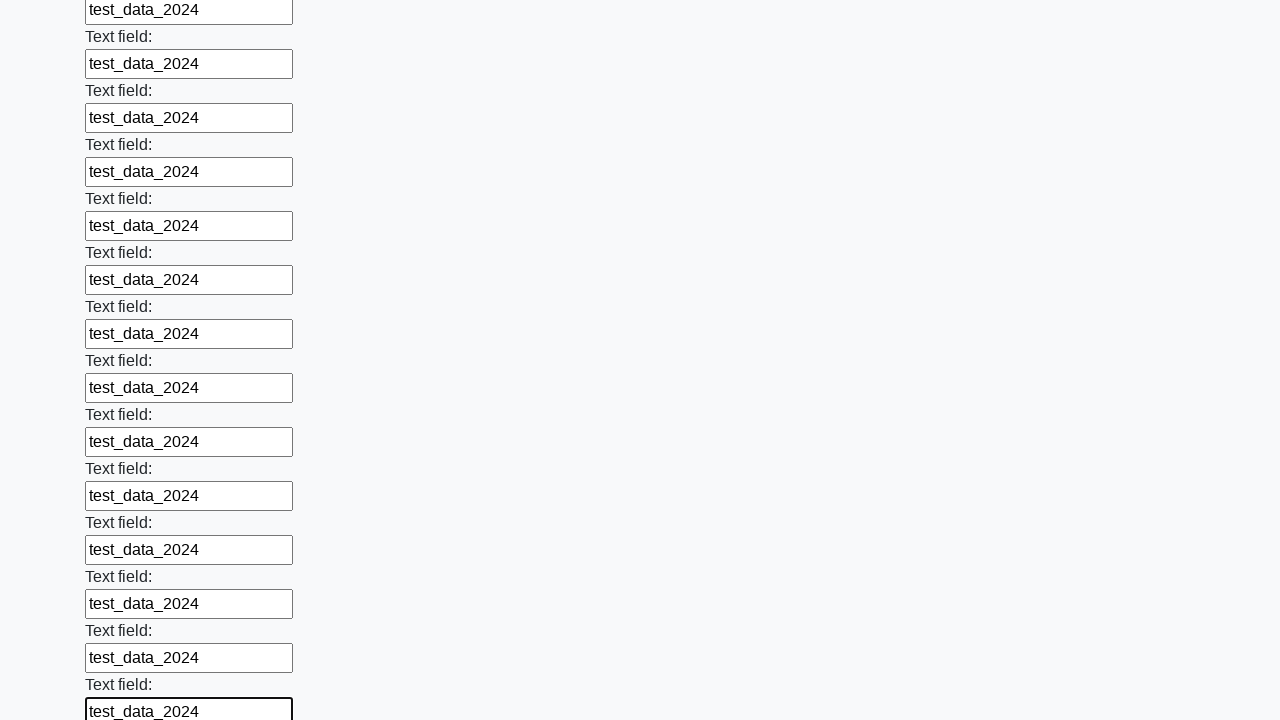

Filled input field with 'test_data_2024' on input >> nth=81
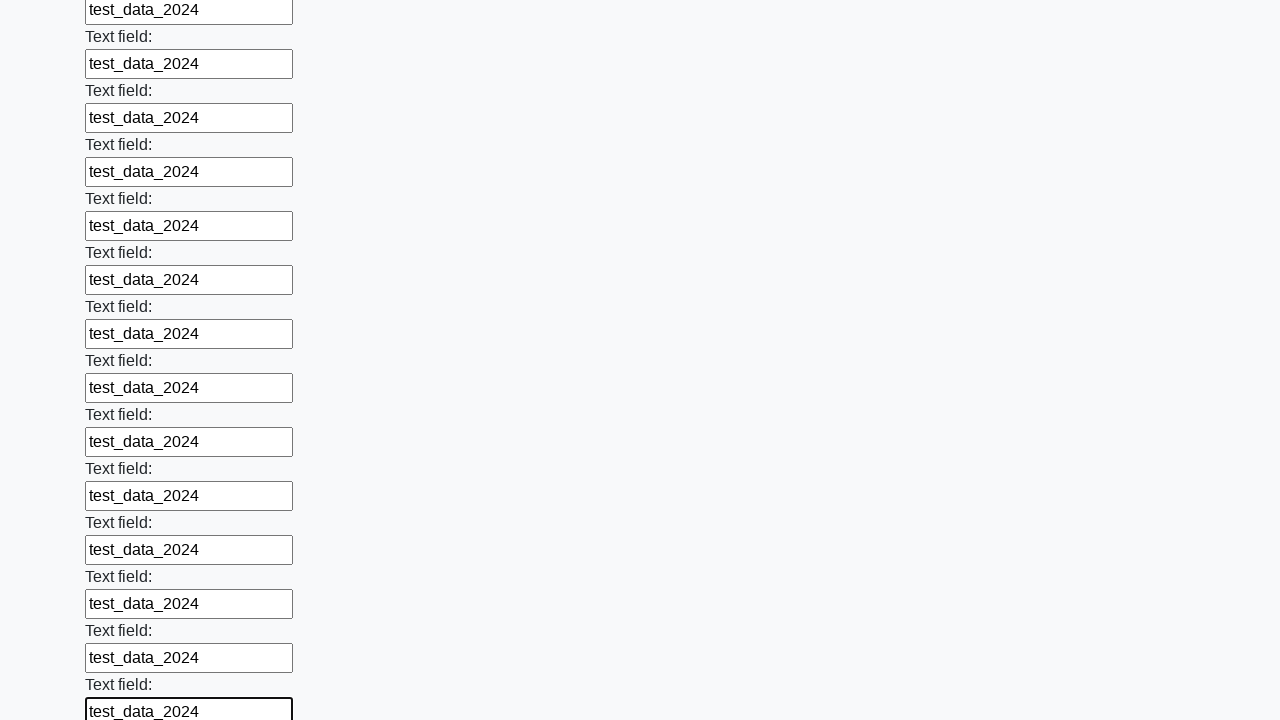

Filled input field with 'test_data_2024' on input >> nth=82
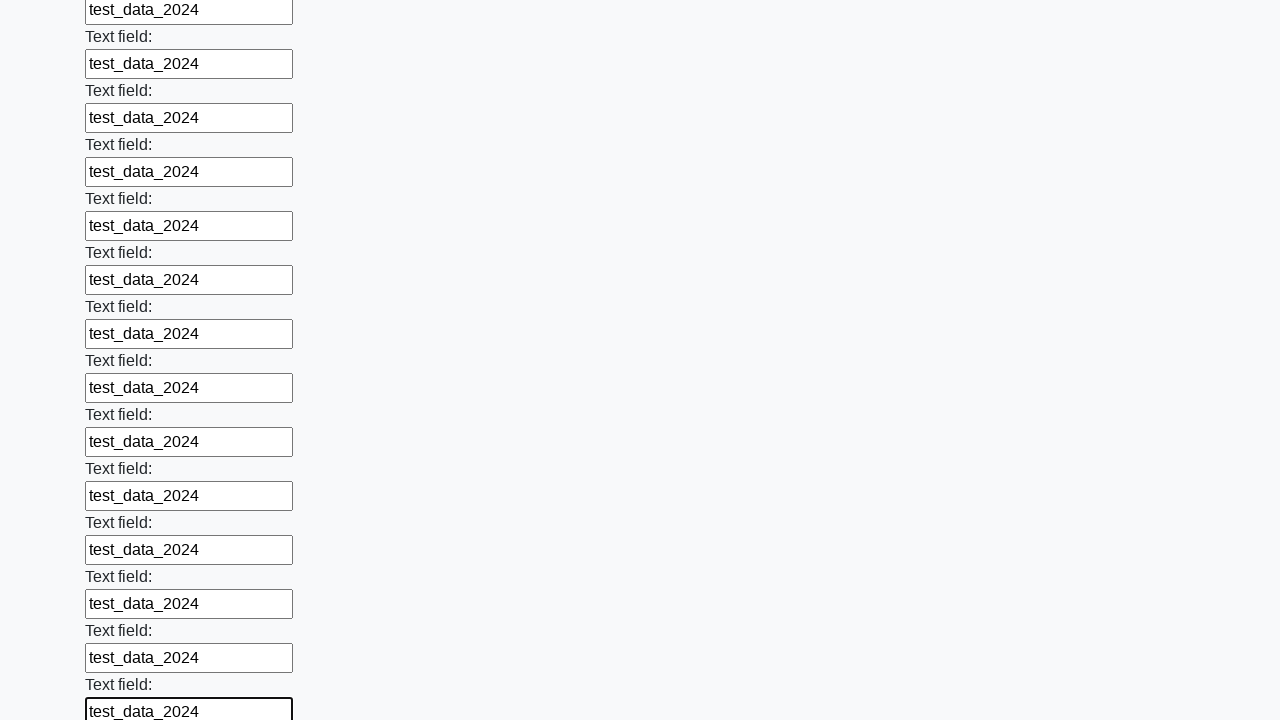

Filled input field with 'test_data_2024' on input >> nth=83
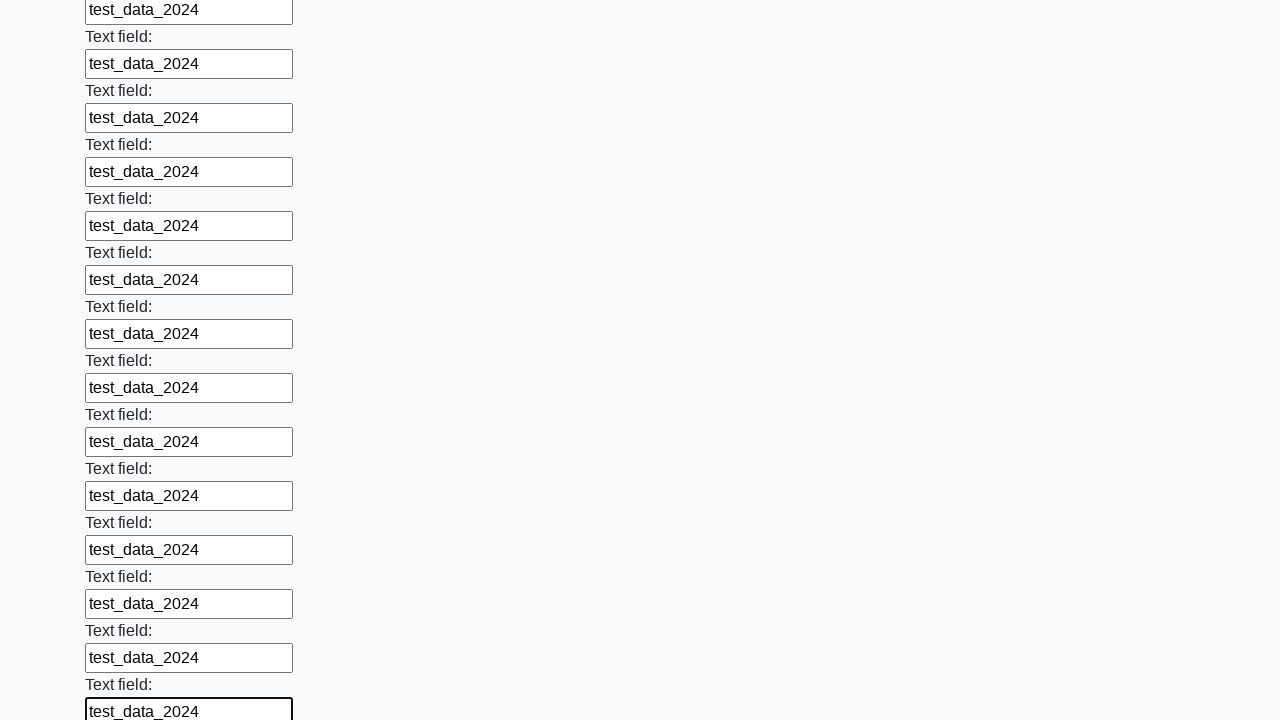

Filled input field with 'test_data_2024' on input >> nth=84
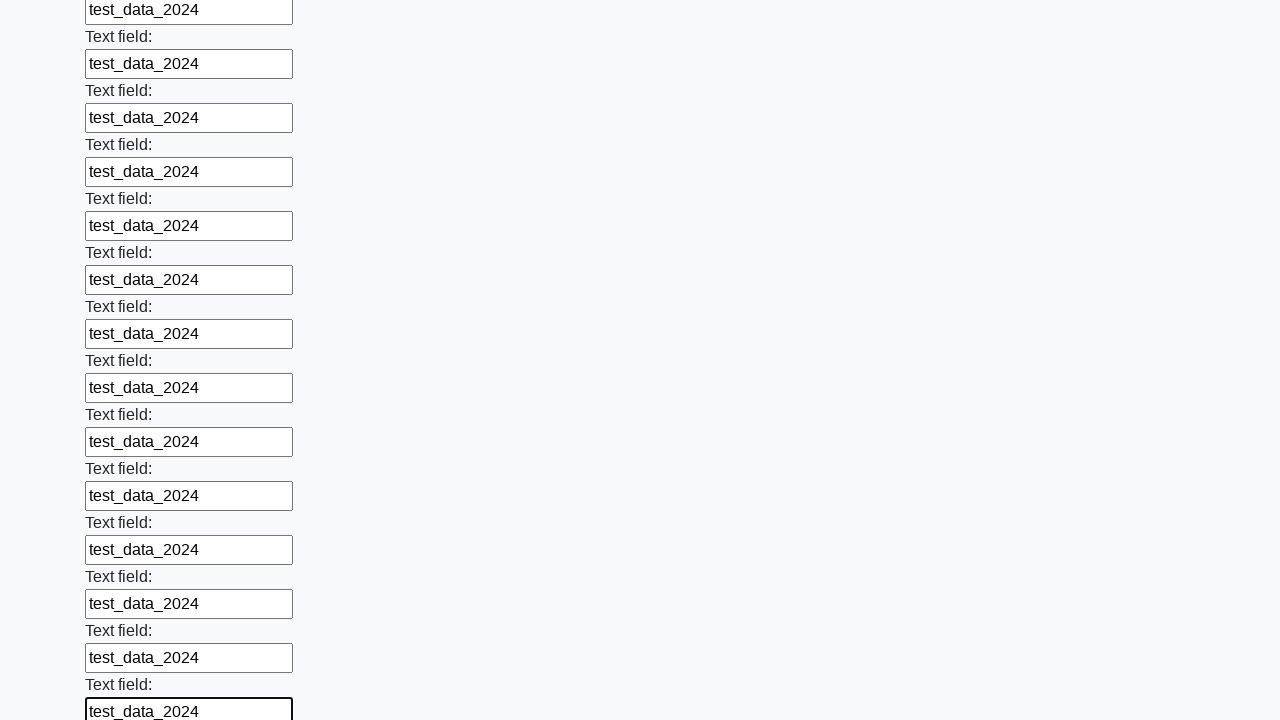

Filled input field with 'test_data_2024' on input >> nth=85
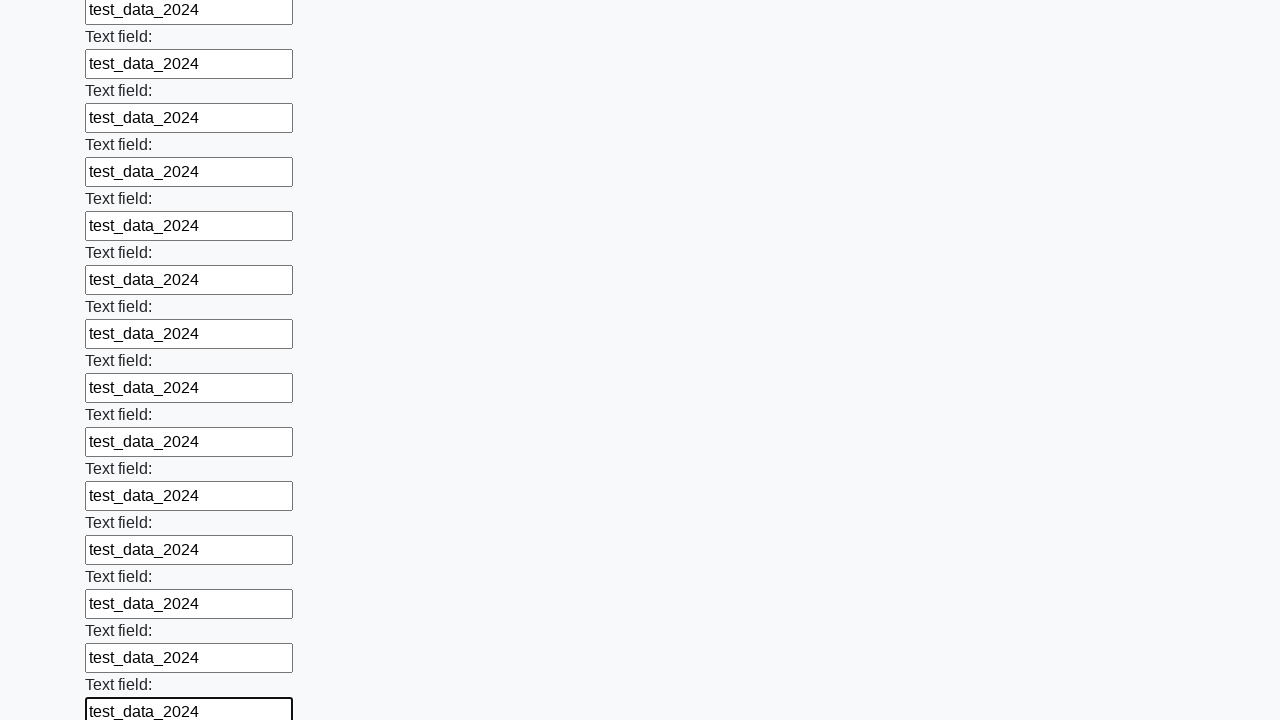

Filled input field with 'test_data_2024' on input >> nth=86
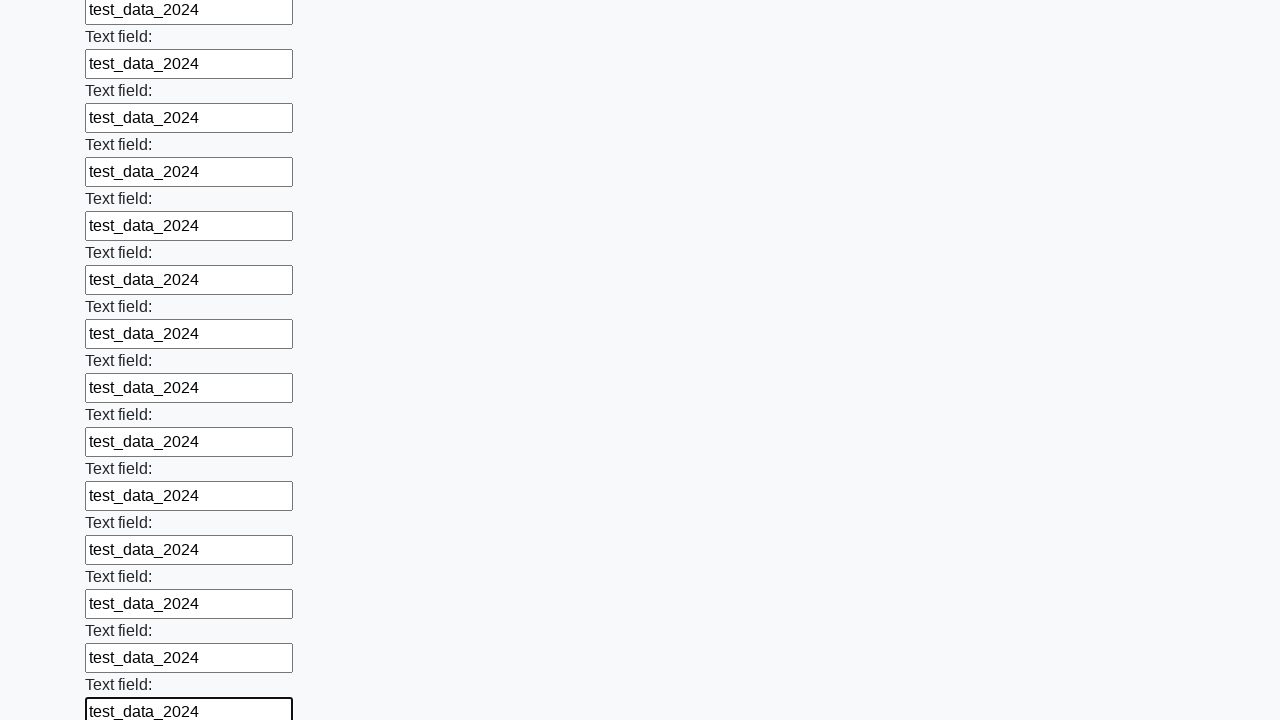

Filled input field with 'test_data_2024' on input >> nth=87
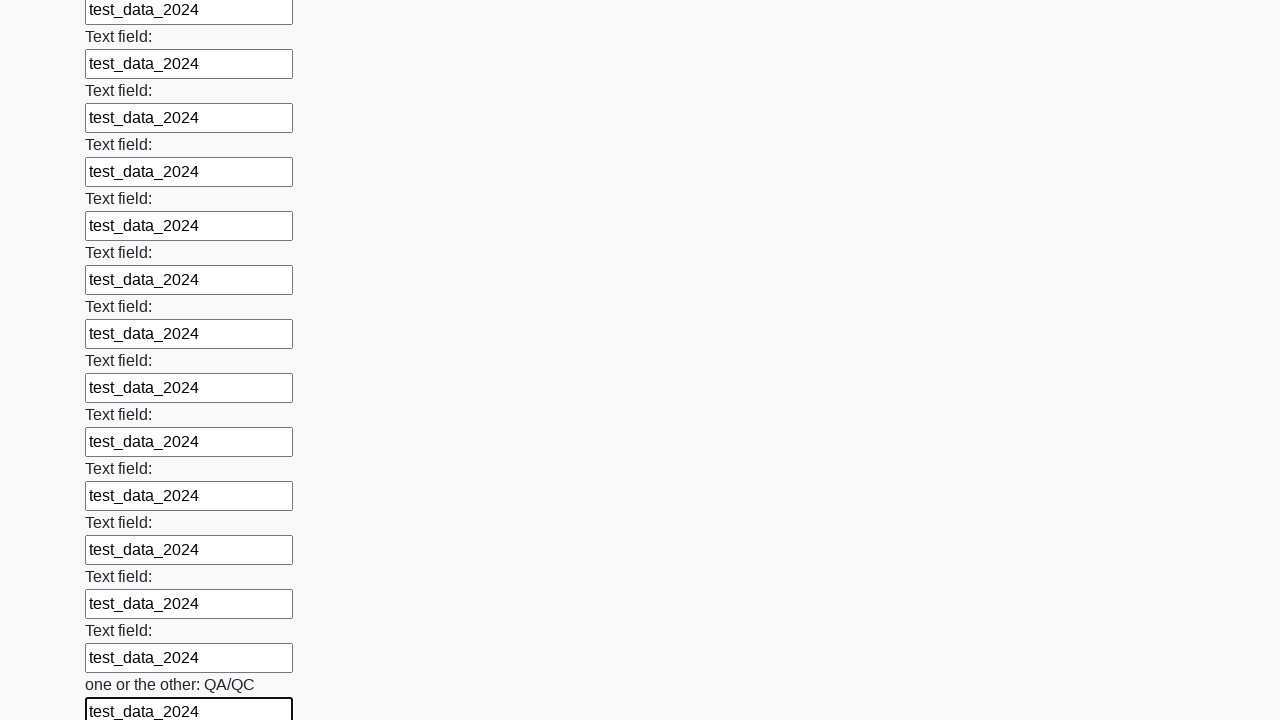

Filled input field with 'test_data_2024' on input >> nth=88
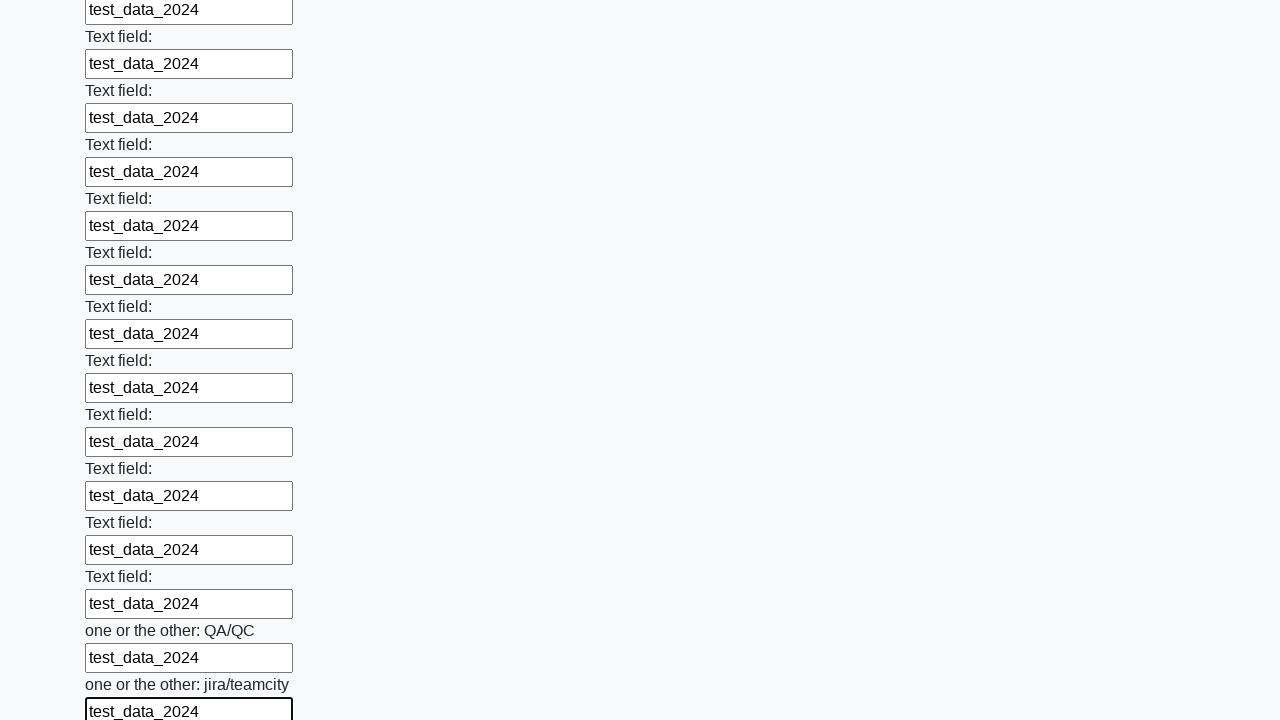

Filled input field with 'test_data_2024' on input >> nth=89
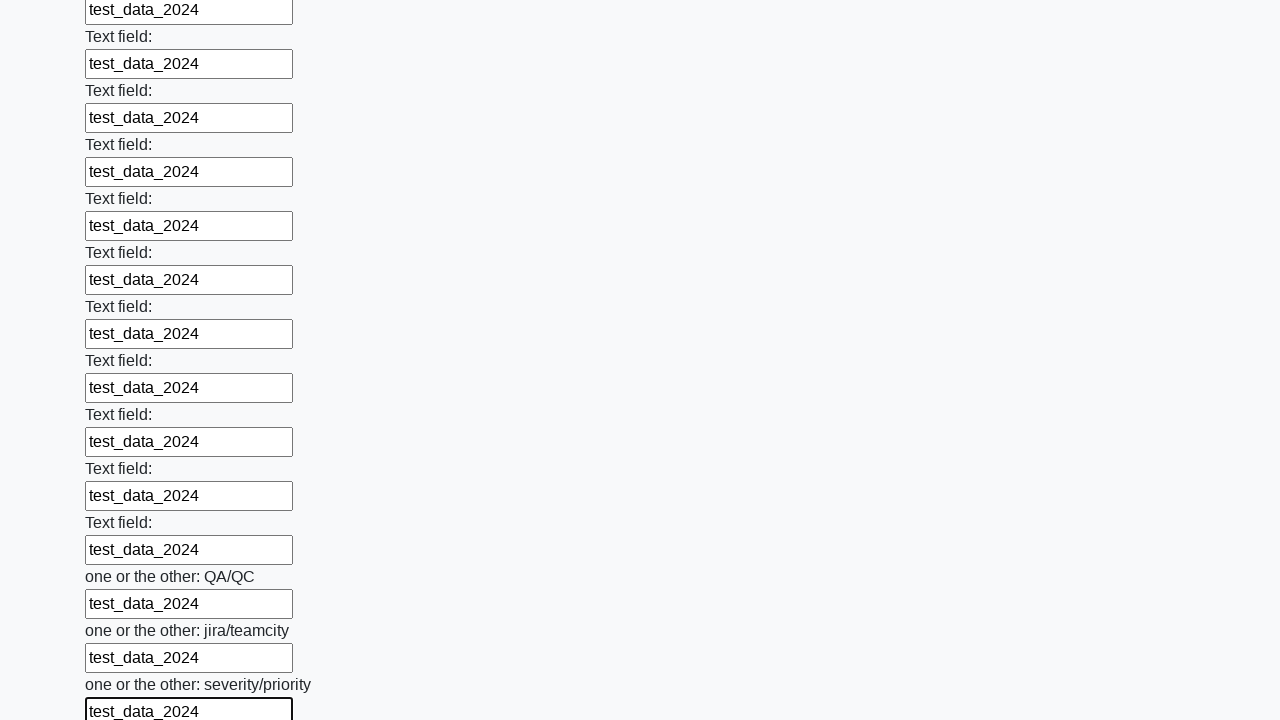

Filled input field with 'test_data_2024' on input >> nth=90
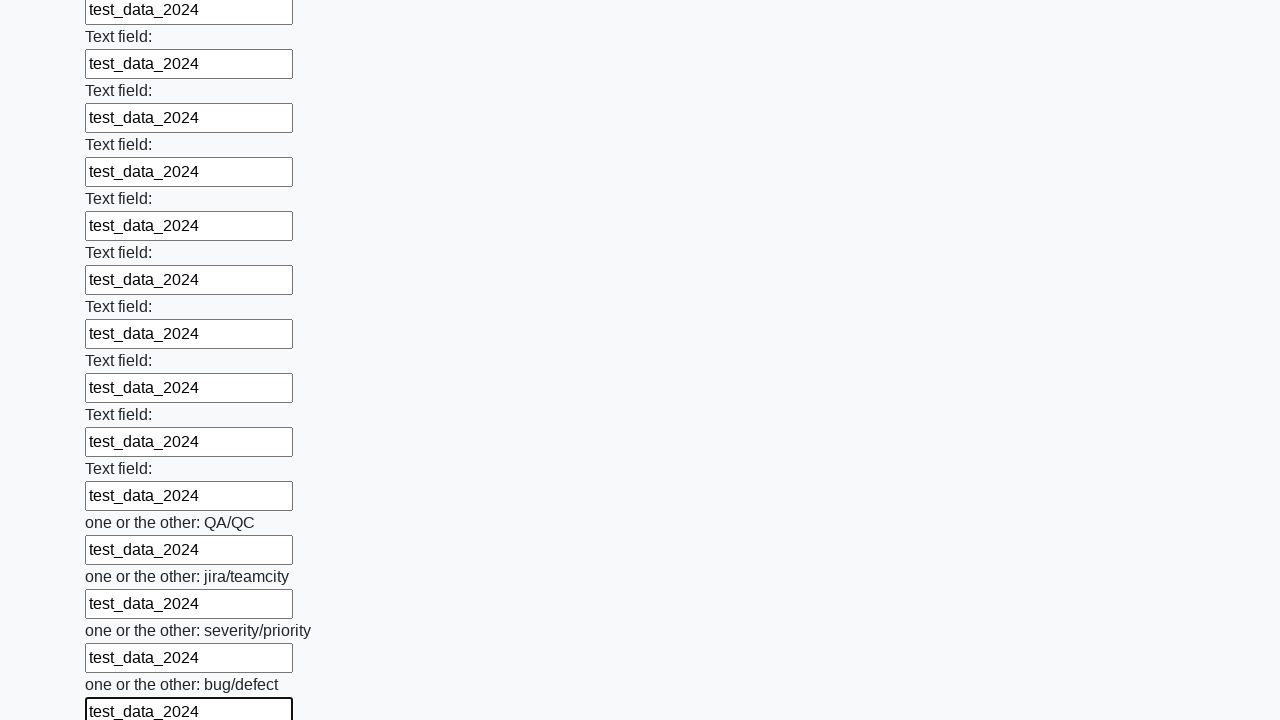

Filled input field with 'test_data_2024' on input >> nth=91
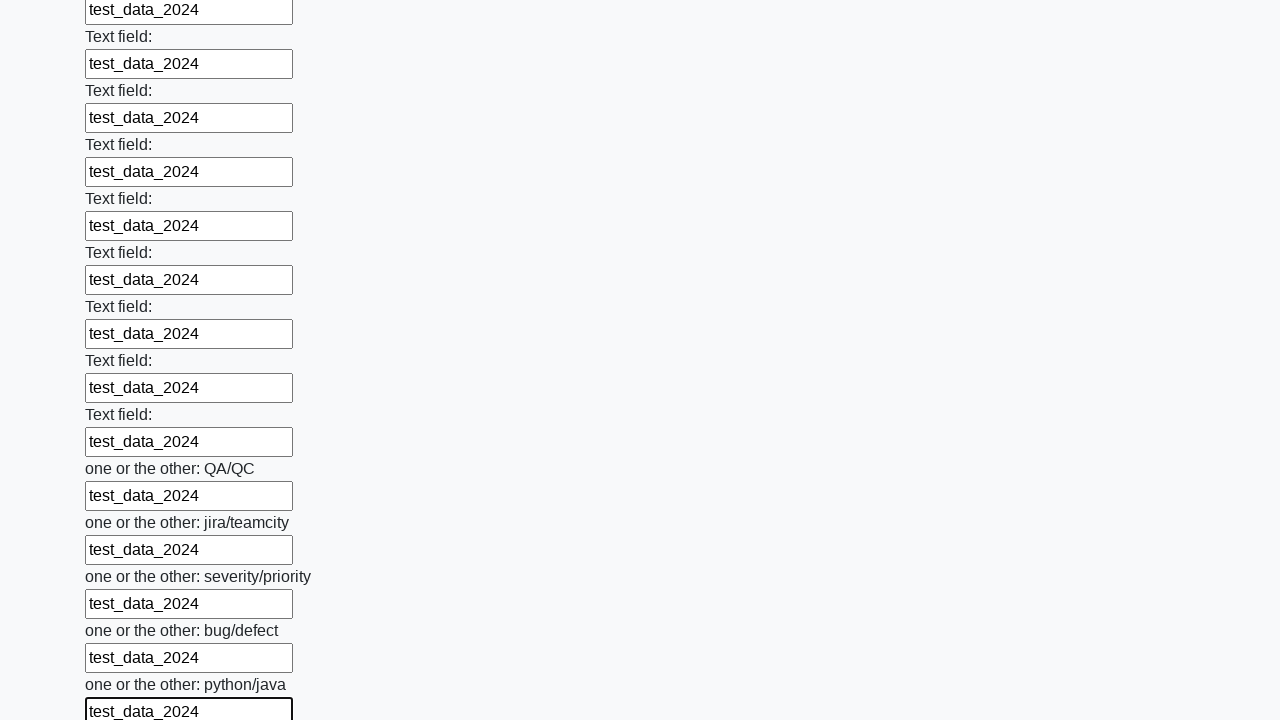

Filled input field with 'test_data_2024' on input >> nth=92
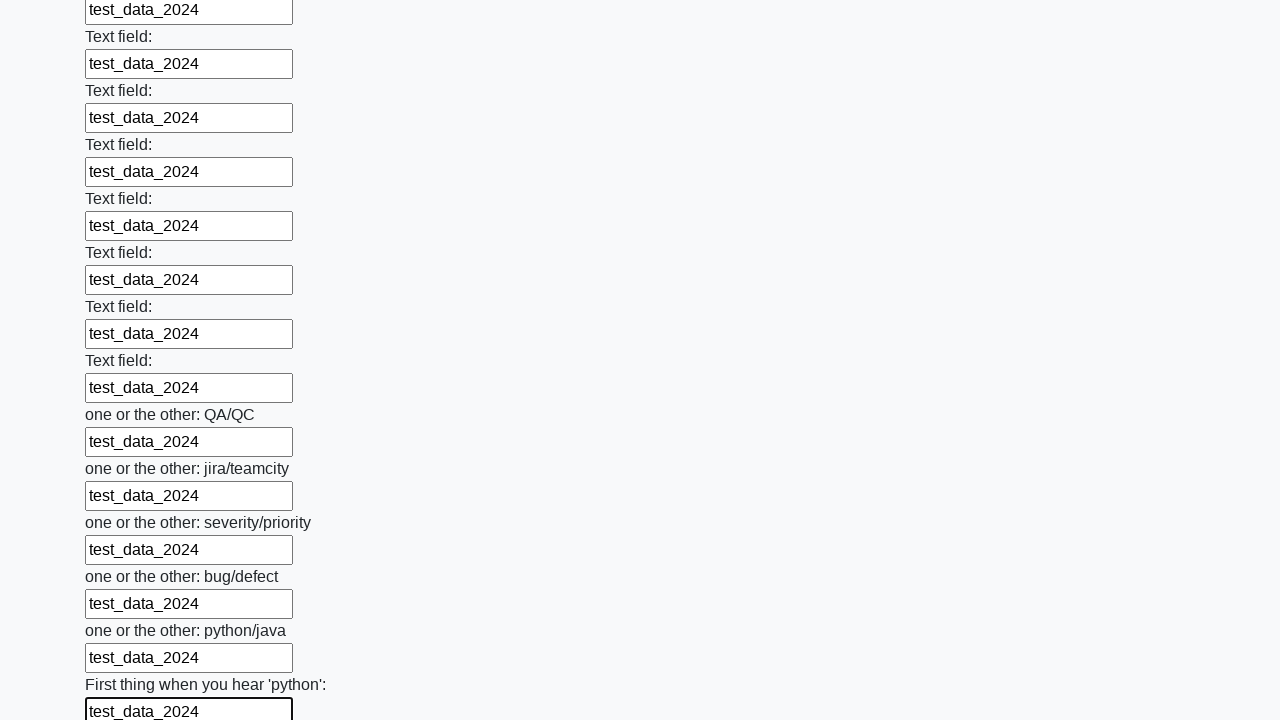

Filled input field with 'test_data_2024' on input >> nth=93
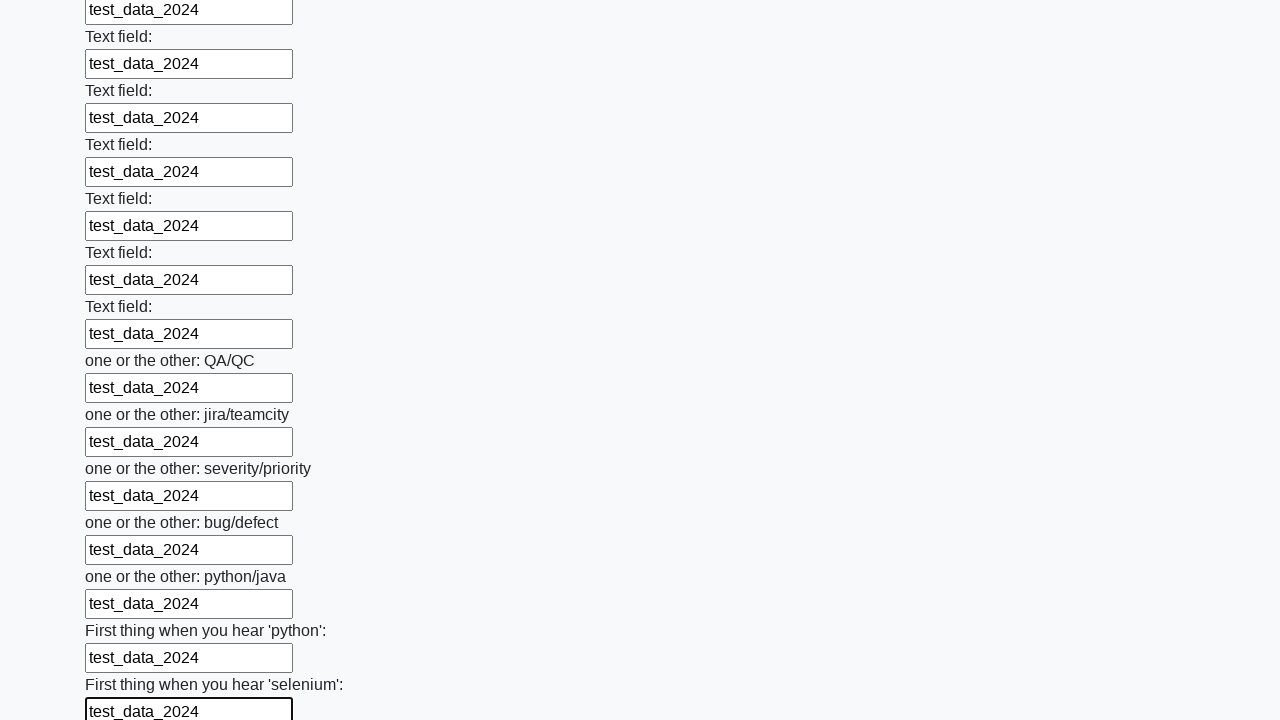

Filled input field with 'test_data_2024' on input >> nth=94
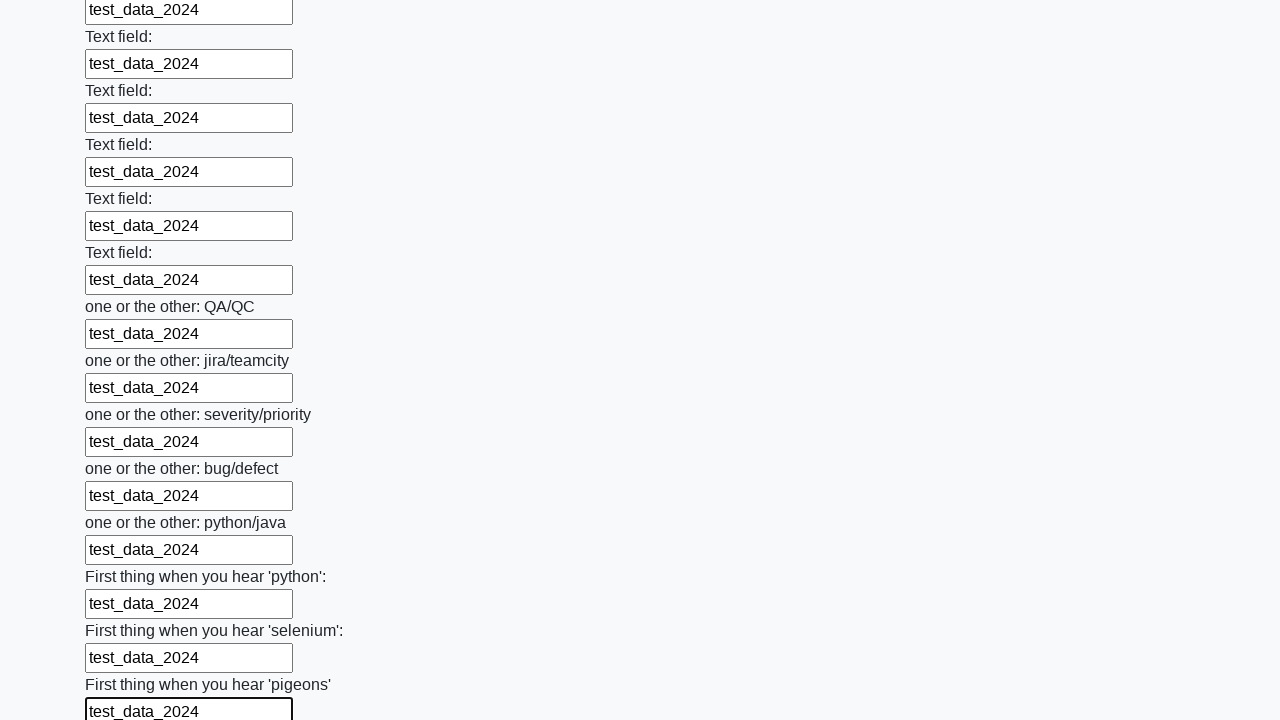

Filled input field with 'test_data_2024' on input >> nth=95
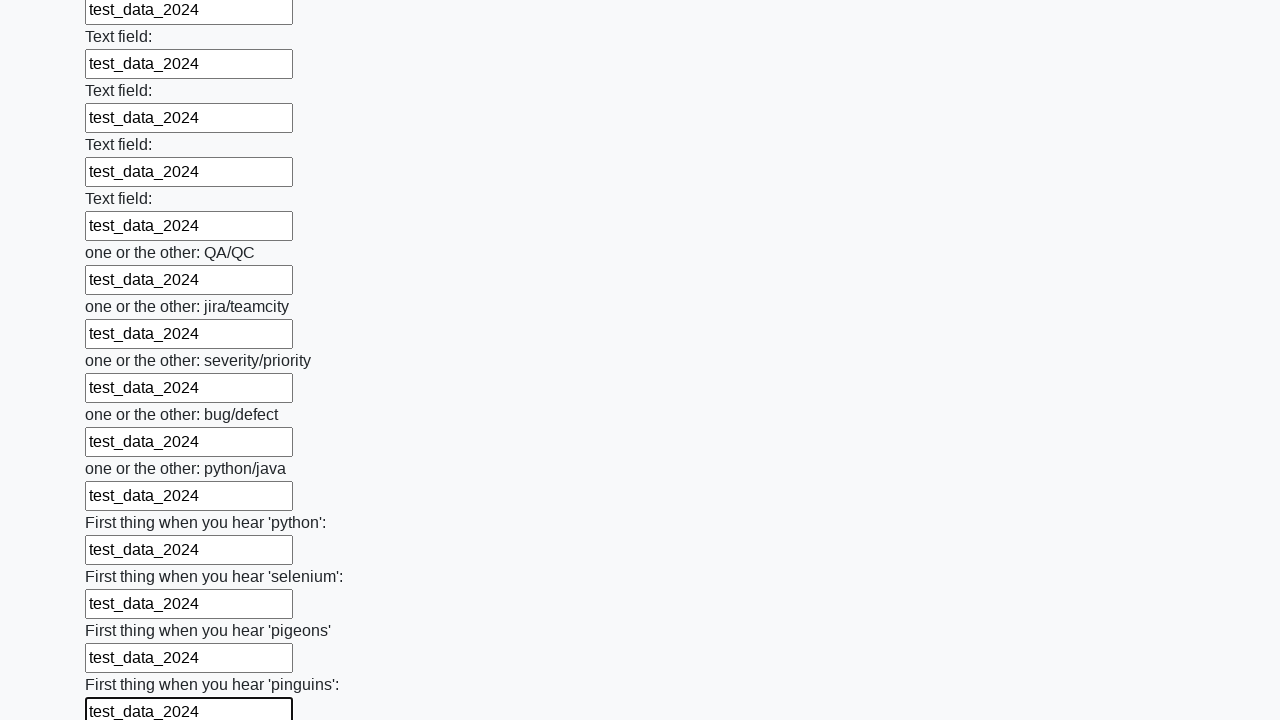

Filled input field with 'test_data_2024' on input >> nth=96
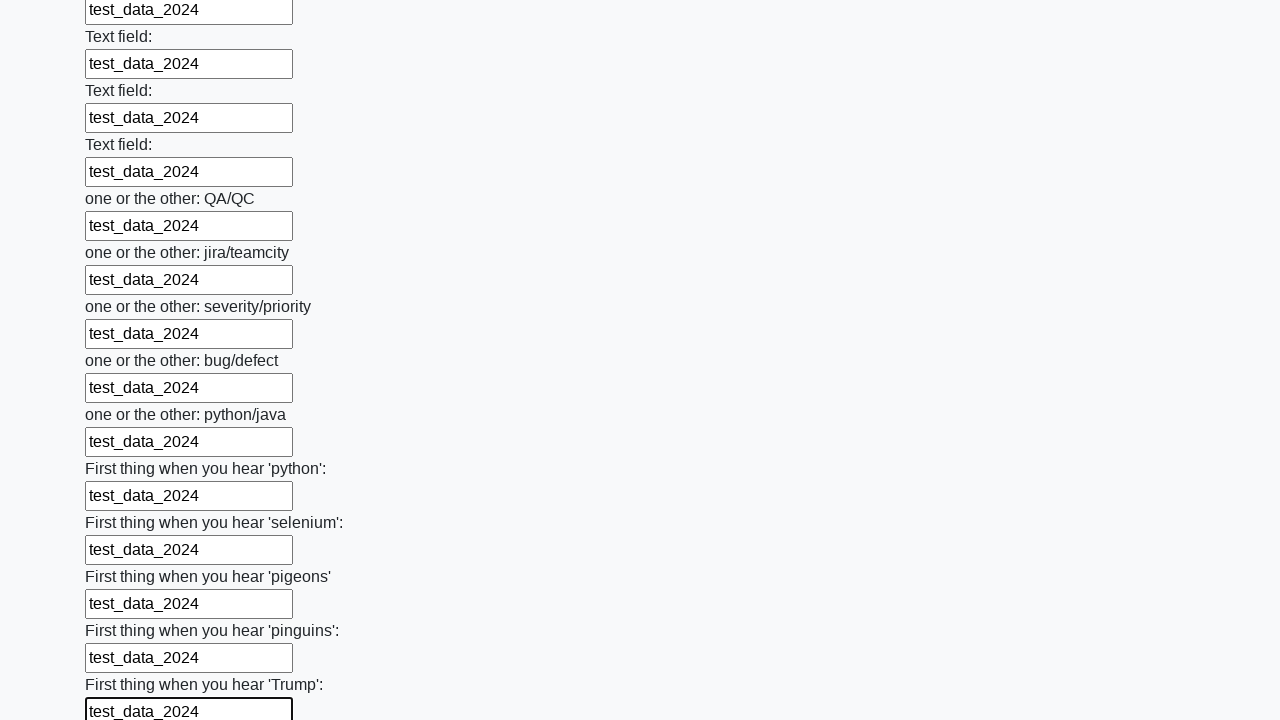

Filled input field with 'test_data_2024' on input >> nth=97
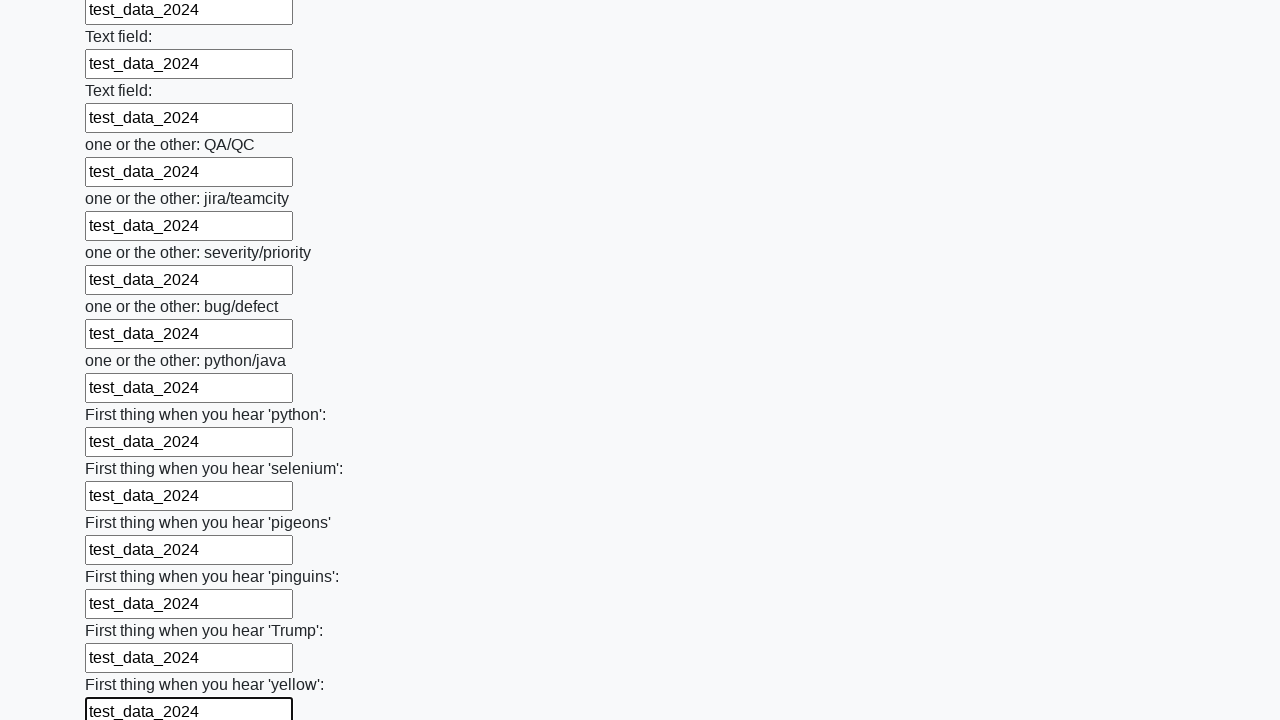

Filled input field with 'test_data_2024' on input >> nth=98
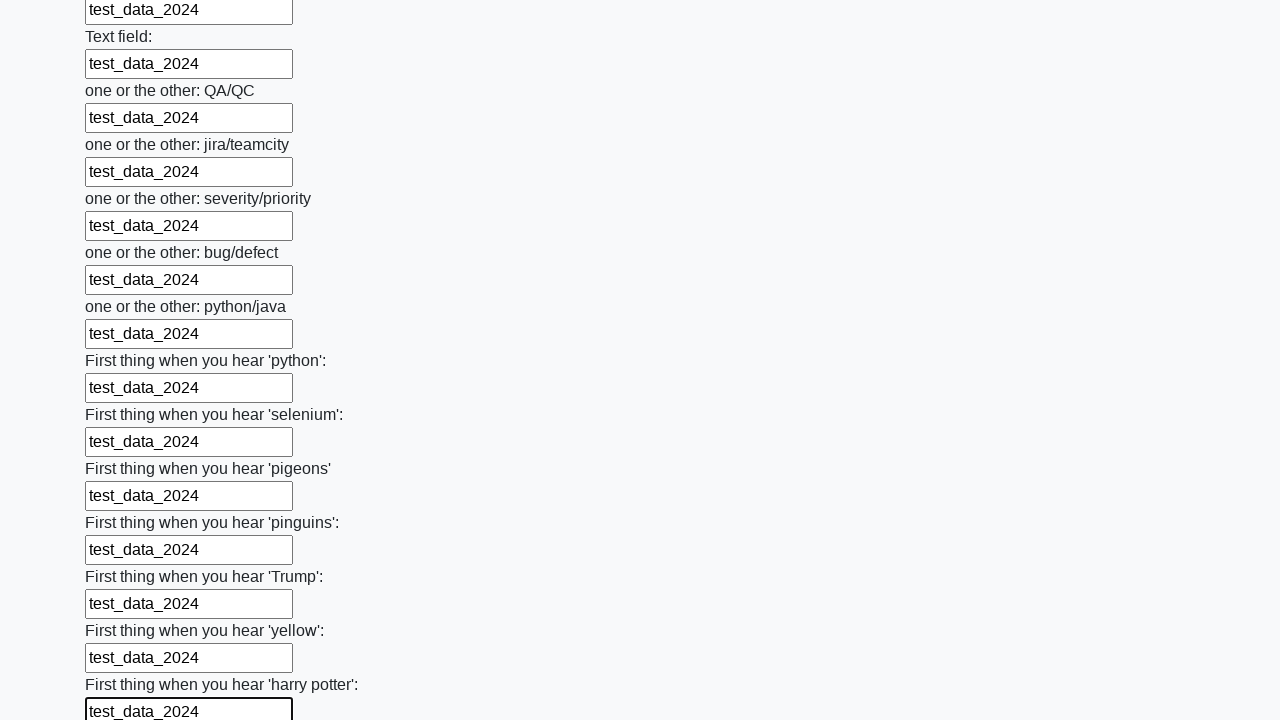

Filled input field with 'test_data_2024' on input >> nth=99
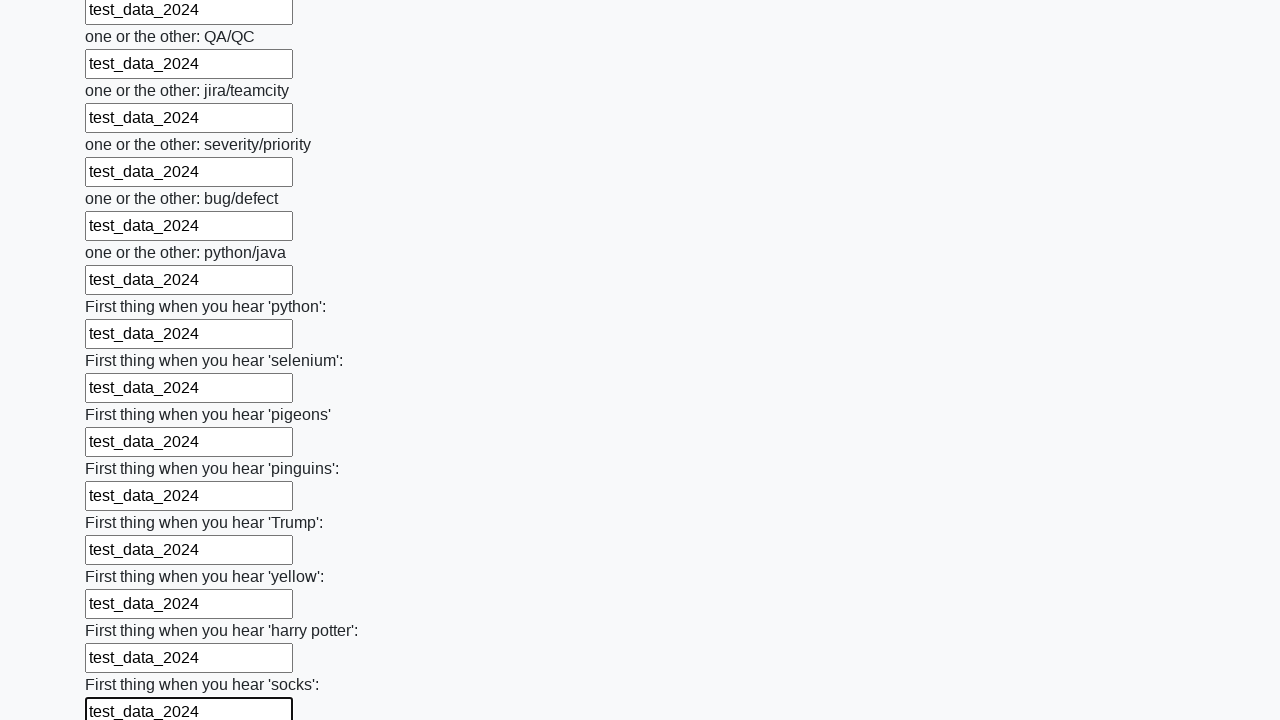

Clicked the submit button to submit the form at (123, 611) on button.btn
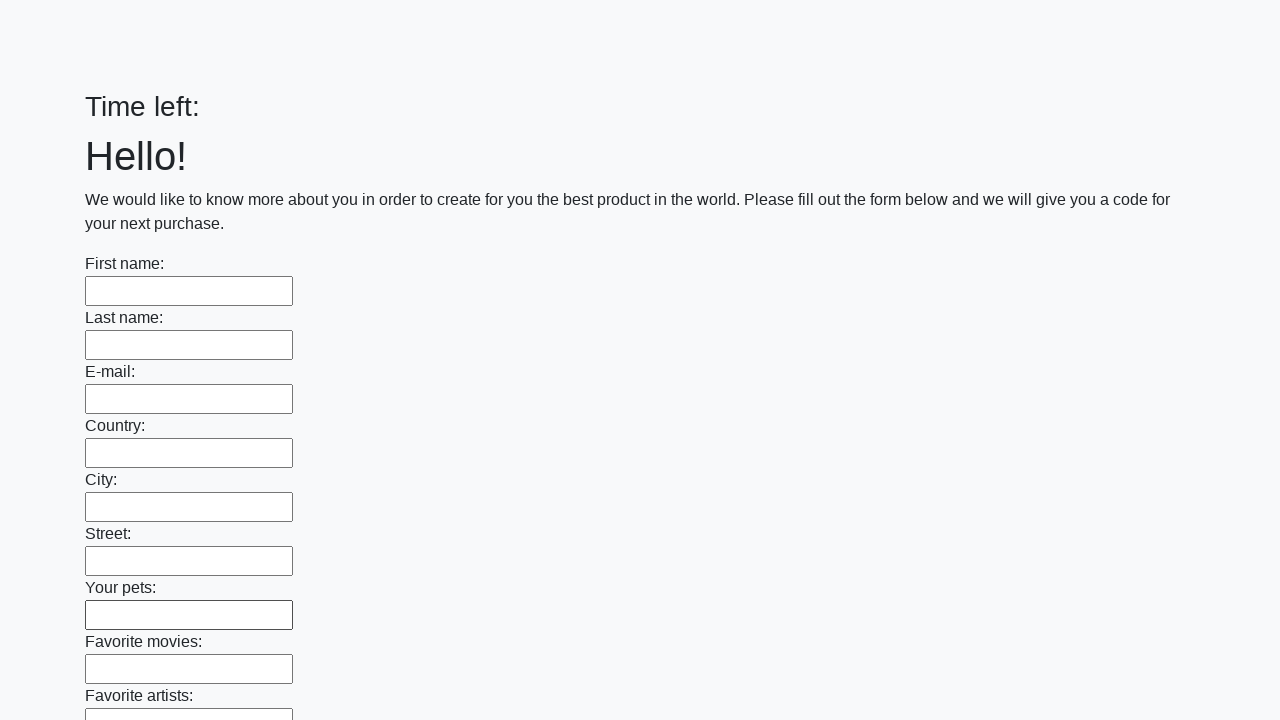

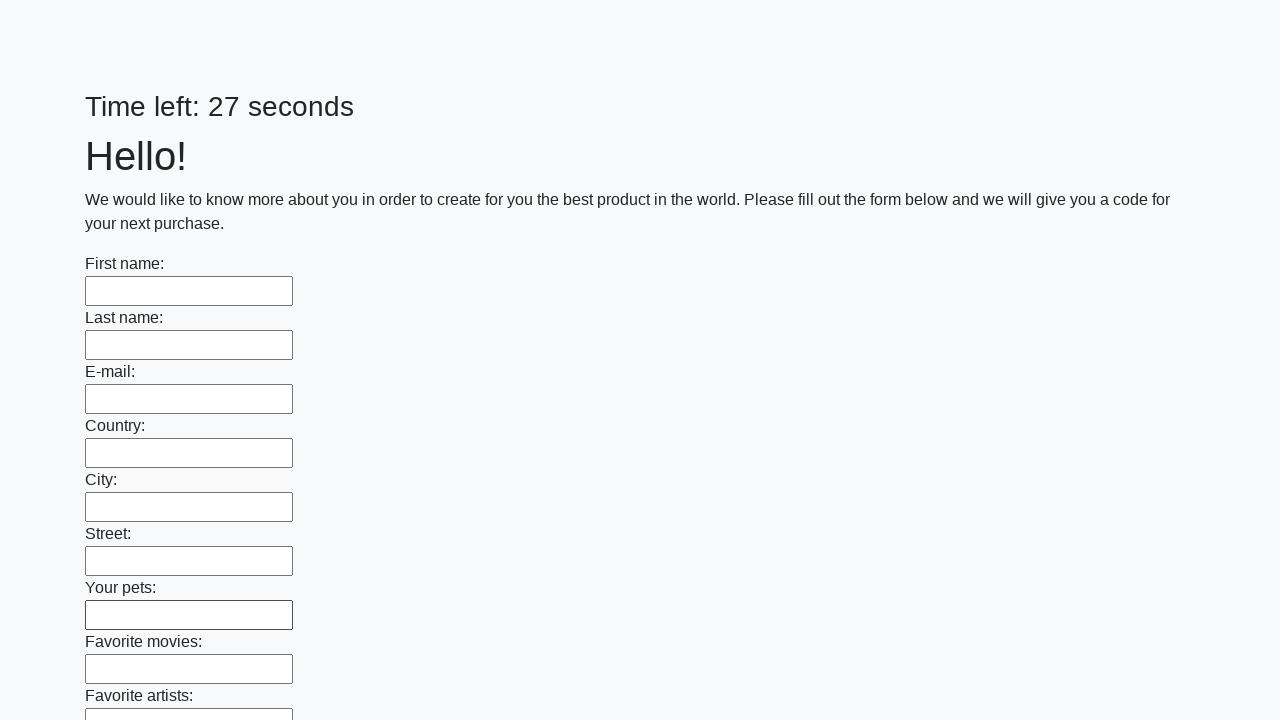